Tests date picker functionality by selecting three different dates through year and month navigation

Starting URL: https://seleniumui.moderntester.pl/datepicker.php

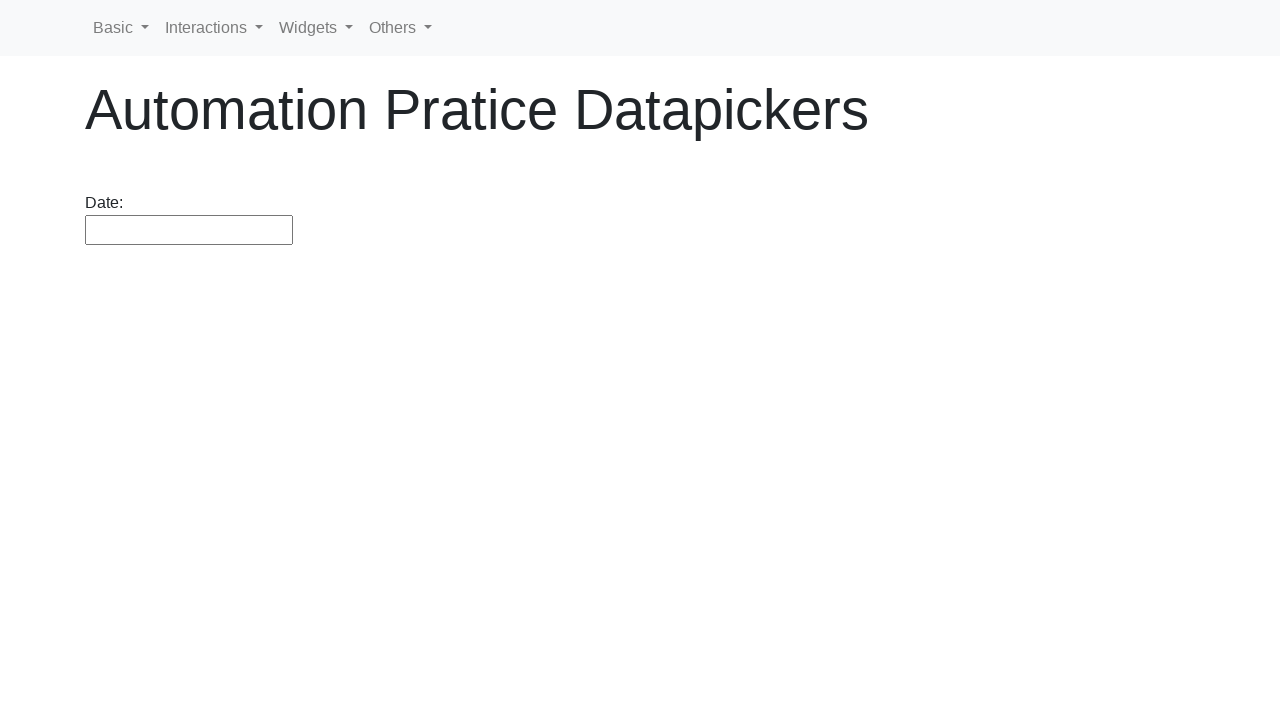

Clicked date picker input field at (189, 230) on #datepicker
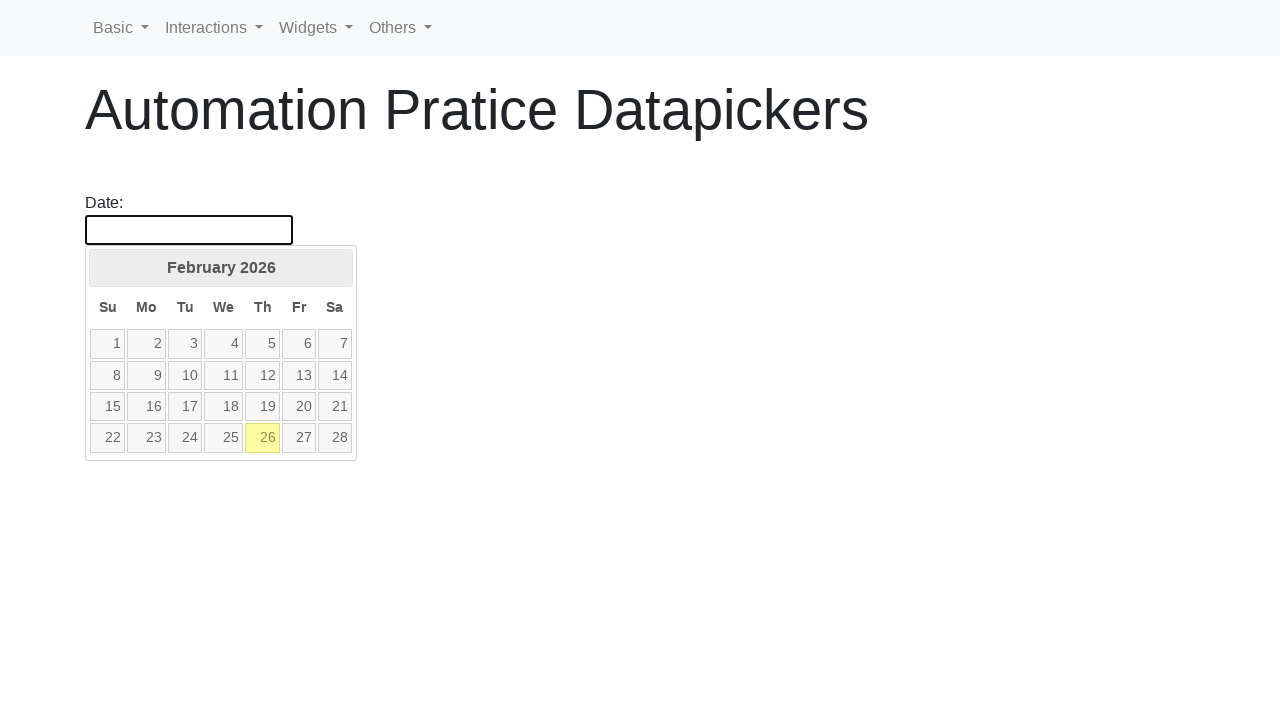

Date picker calendar appeared
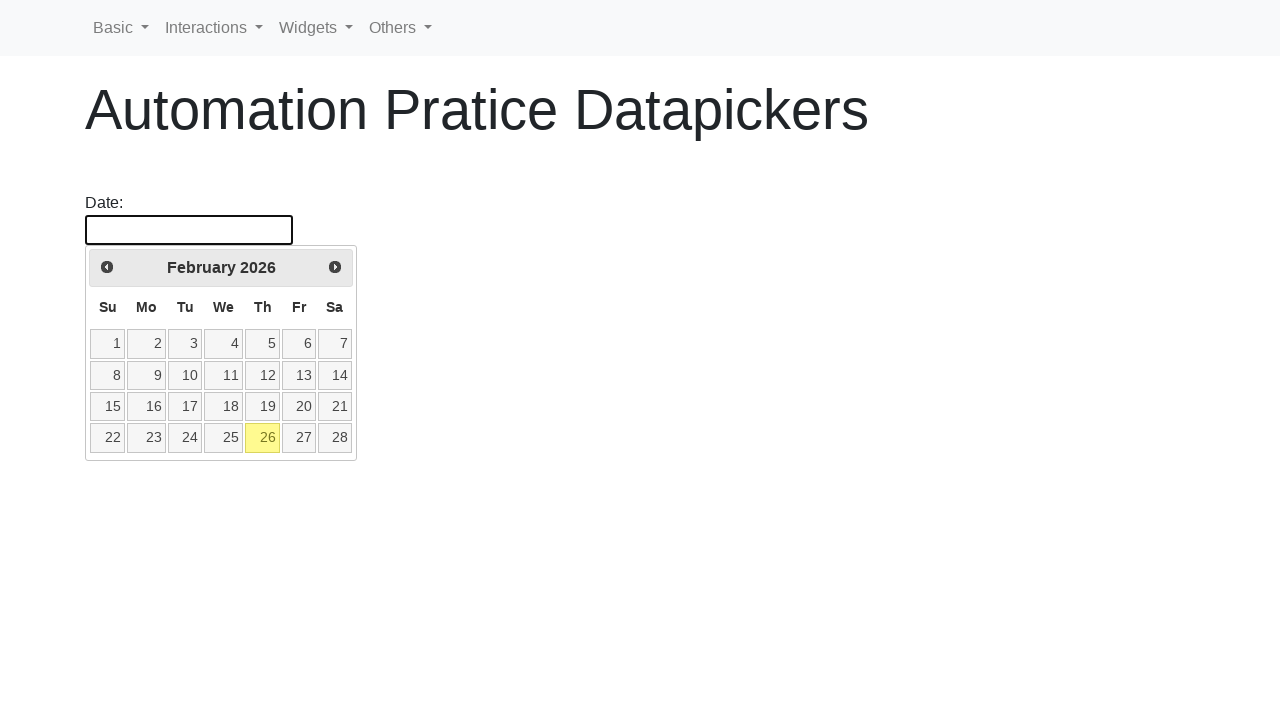

Navigated year selector, current year: 2026 at (107, 267) on [data-handler='prev']
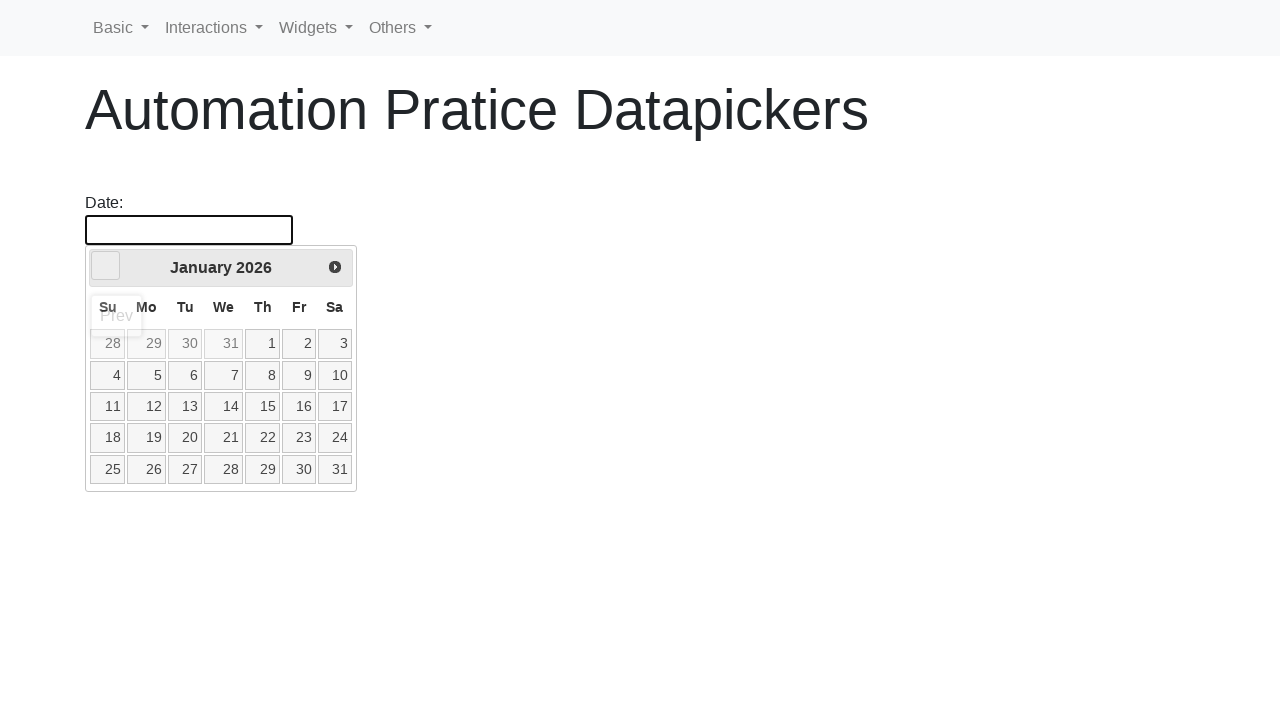

Navigated year selector, current year: 2026 at (106, 266) on [data-handler='prev']
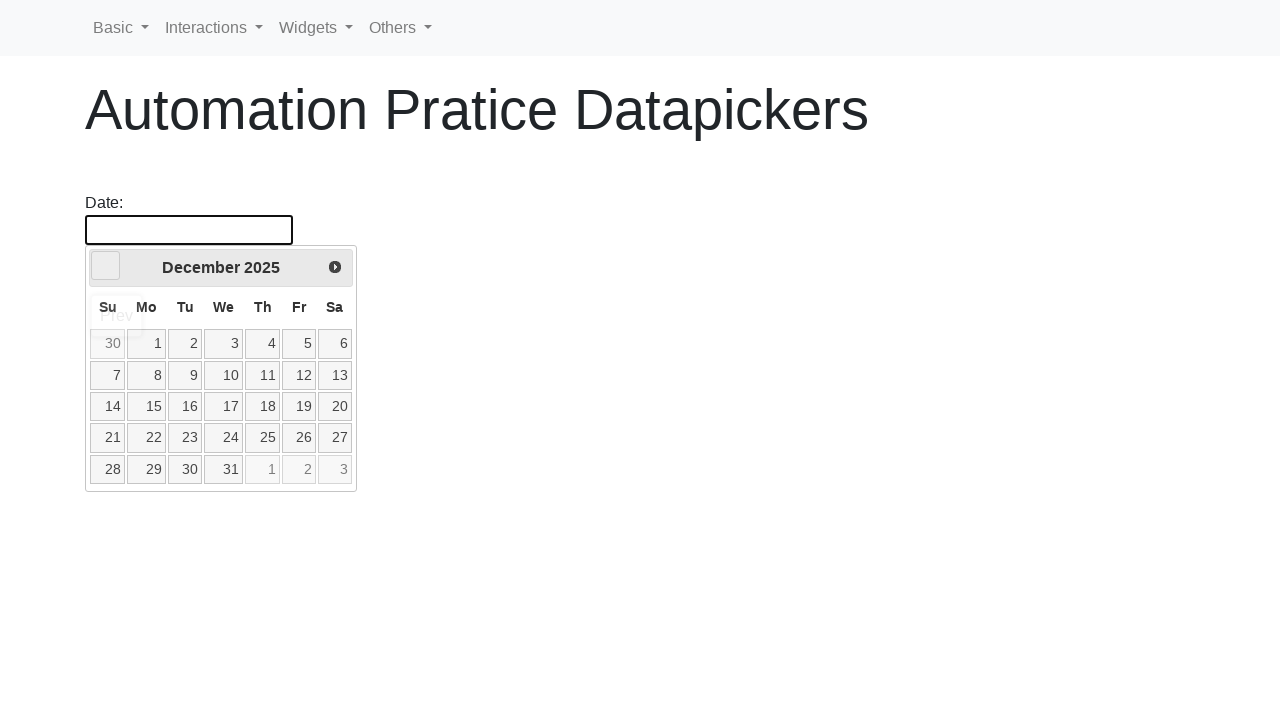

Navigated year selector, current year: 2025 at (106, 266) on [data-handler='prev']
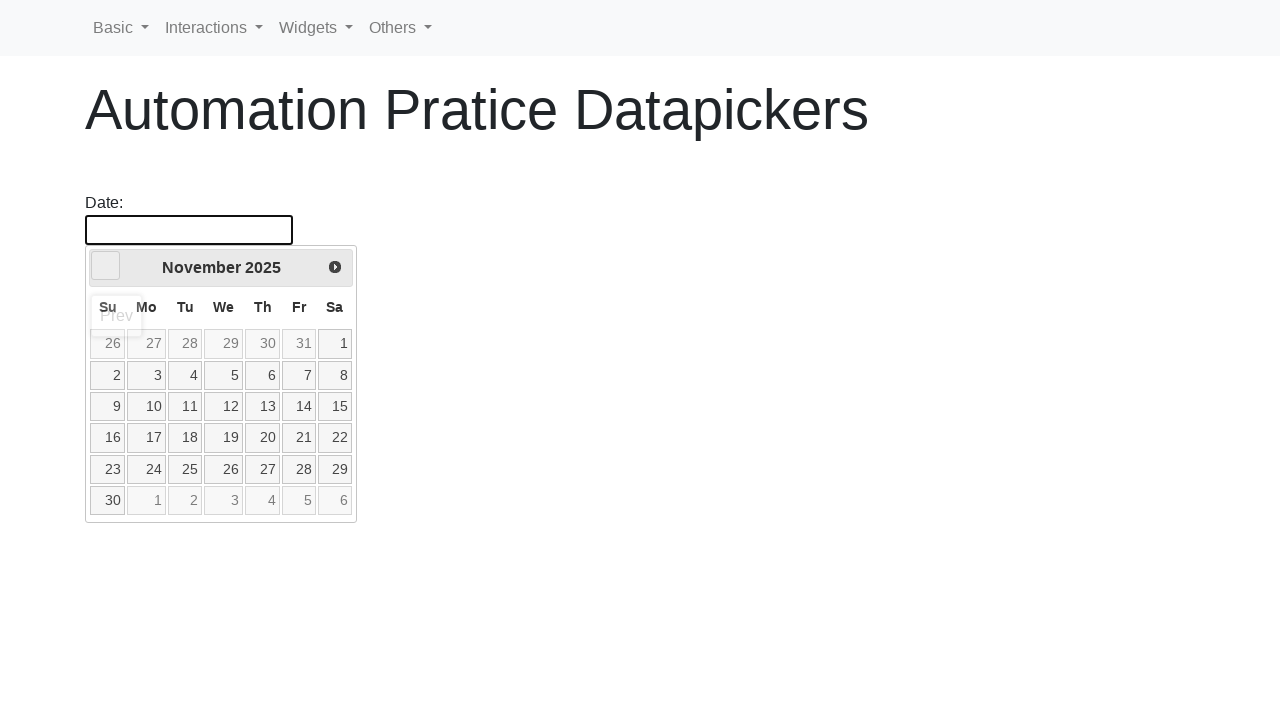

Navigated year selector, current year: 2025 at (106, 266) on [data-handler='prev']
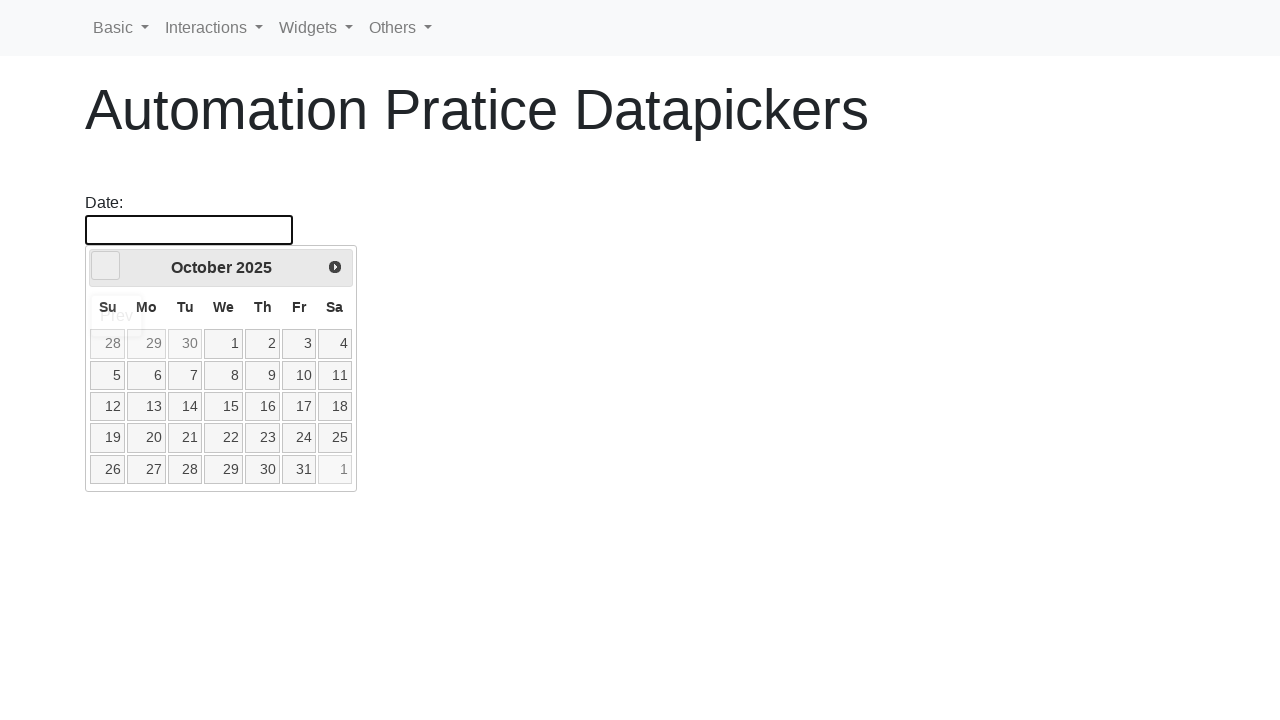

Navigated year selector, current year: 2025 at (106, 266) on [data-handler='prev']
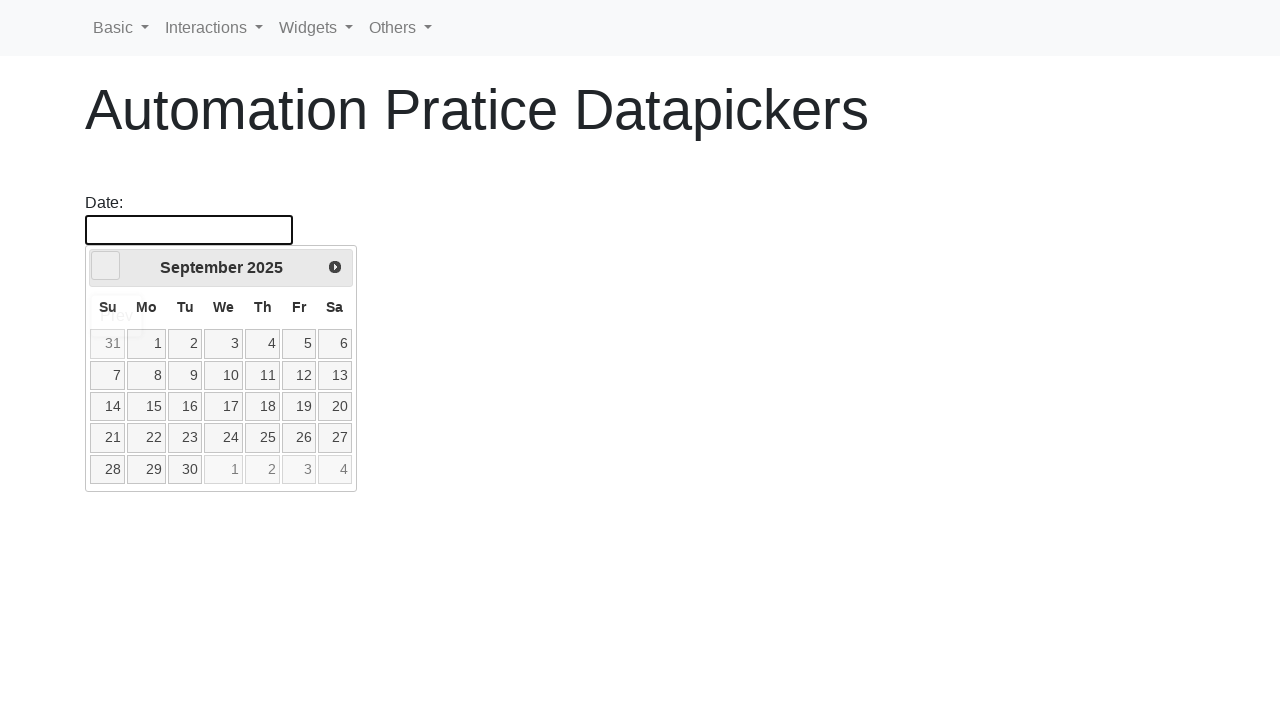

Navigated year selector, current year: 2025 at (106, 266) on [data-handler='prev']
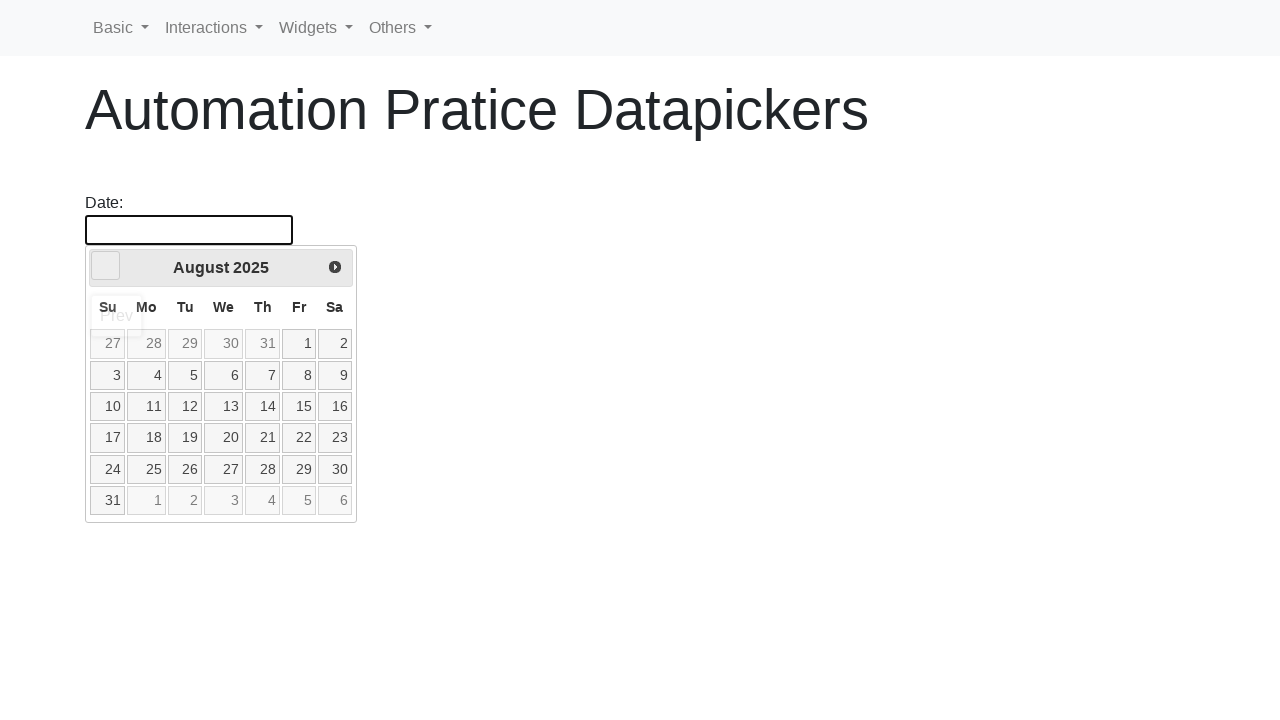

Navigated year selector, current year: 2025 at (106, 266) on [data-handler='prev']
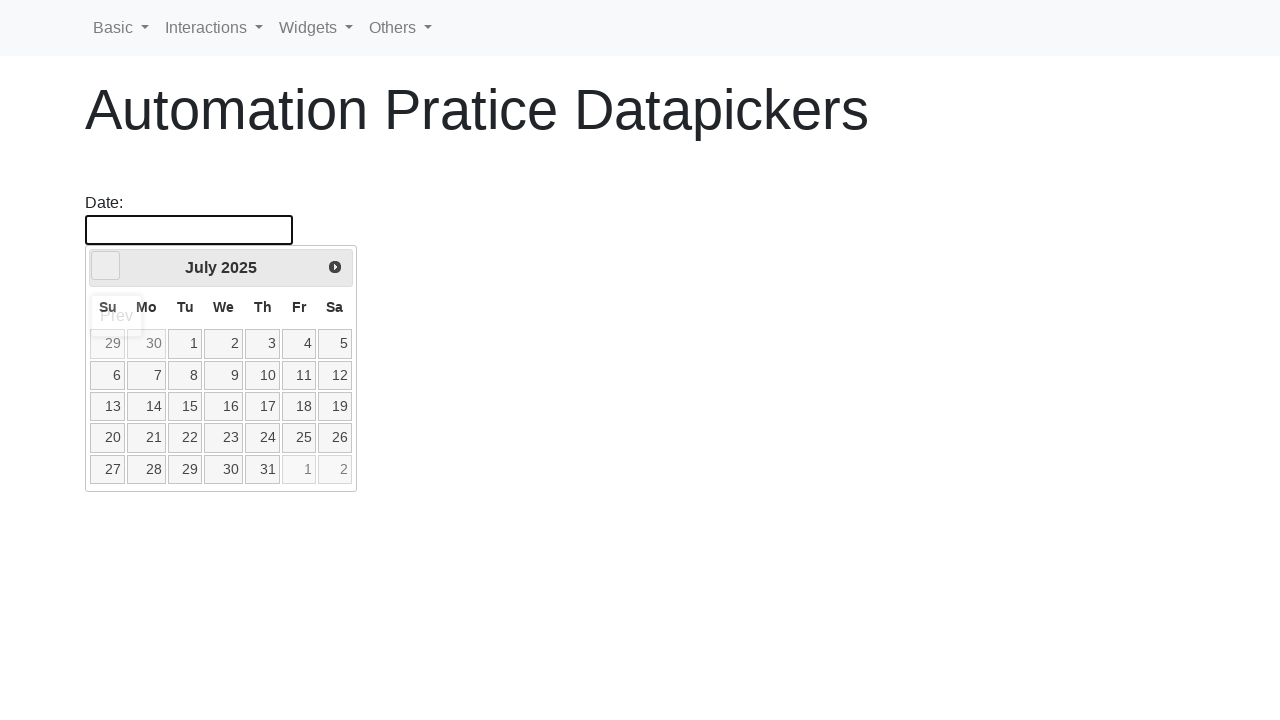

Navigated year selector, current year: 2025 at (106, 266) on [data-handler='prev']
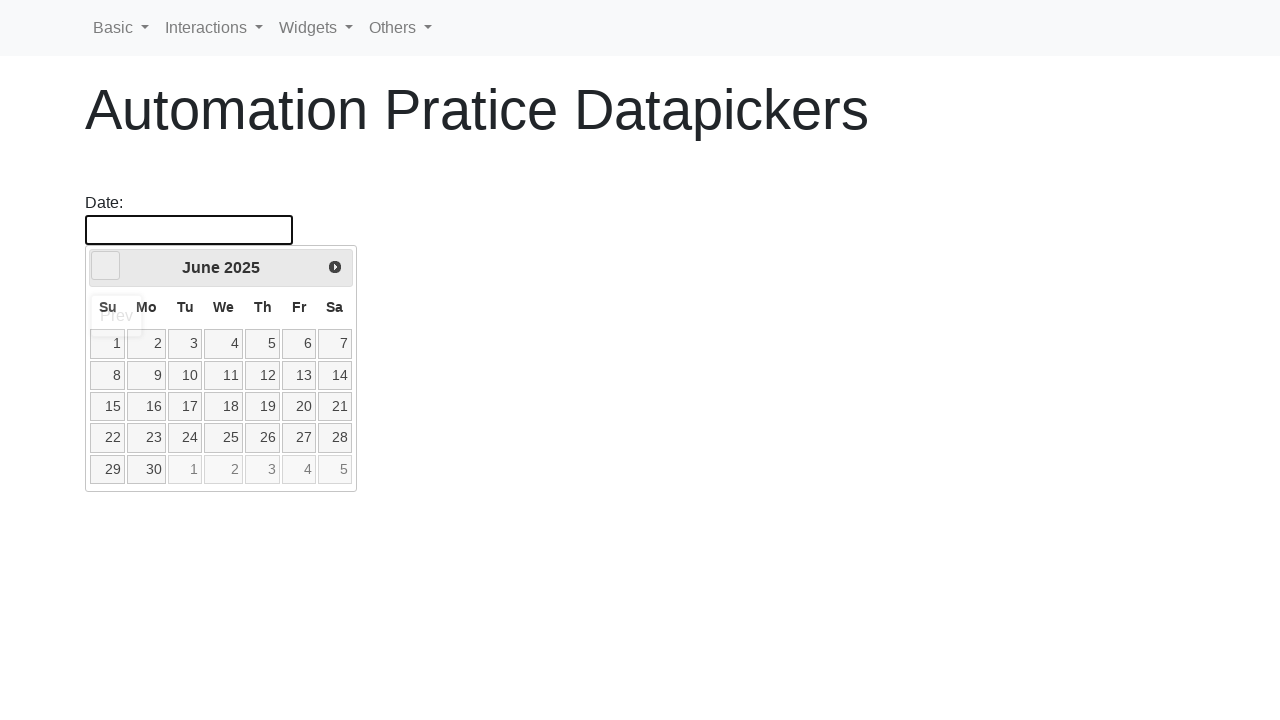

Navigated year selector, current year: 2025 at (106, 266) on [data-handler='prev']
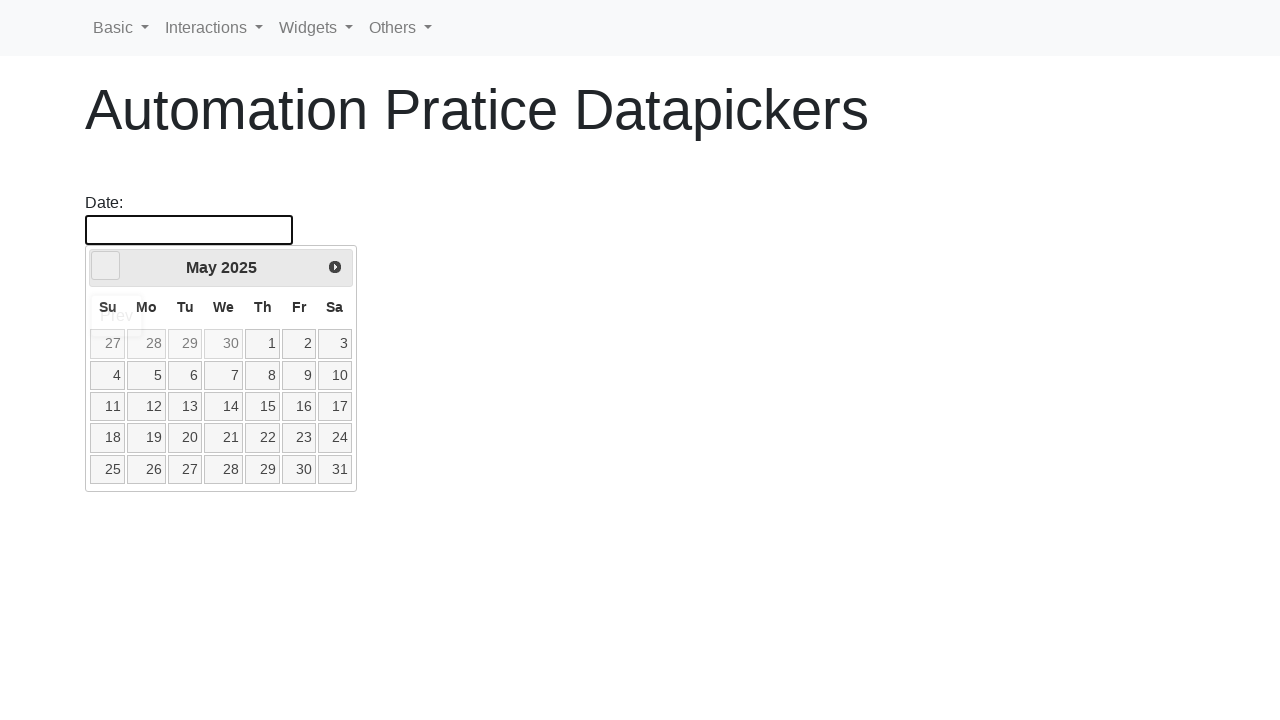

Navigated year selector, current year: 2025 at (106, 266) on [data-handler='prev']
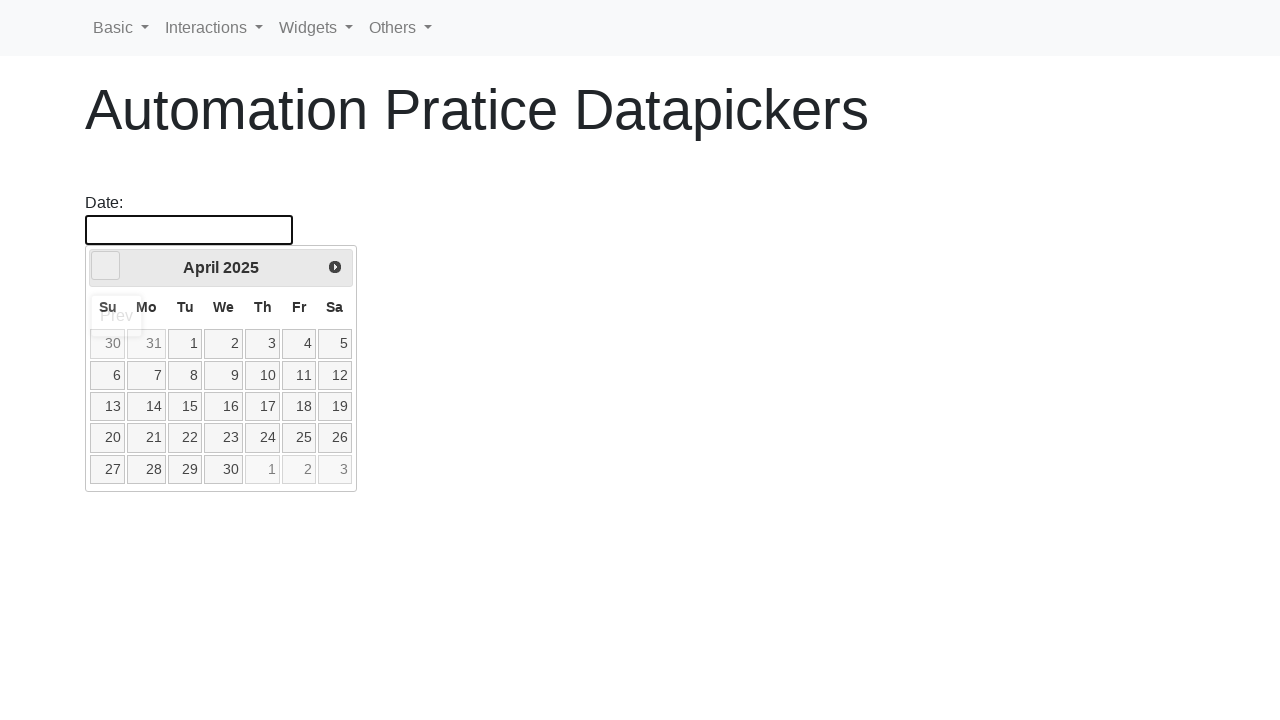

Navigated year selector, current year: 2025 at (106, 266) on [data-handler='prev']
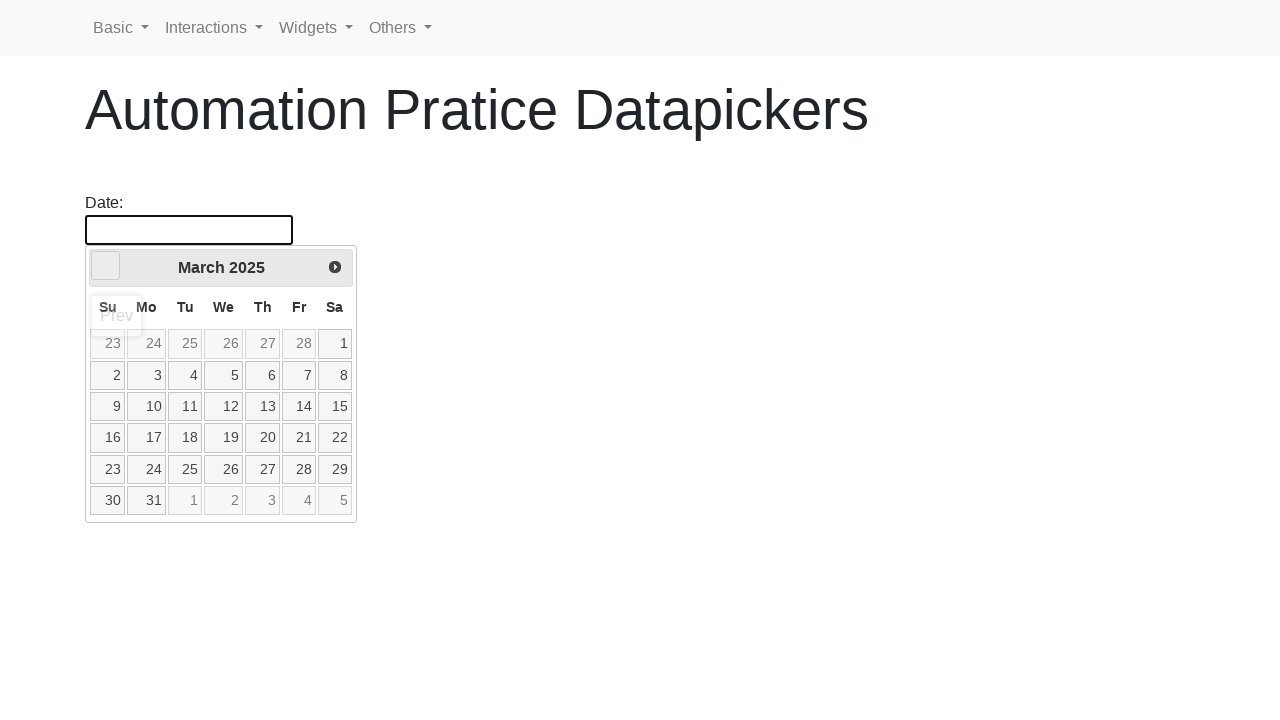

Navigated year selector, current year: 2025 at (106, 266) on [data-handler='prev']
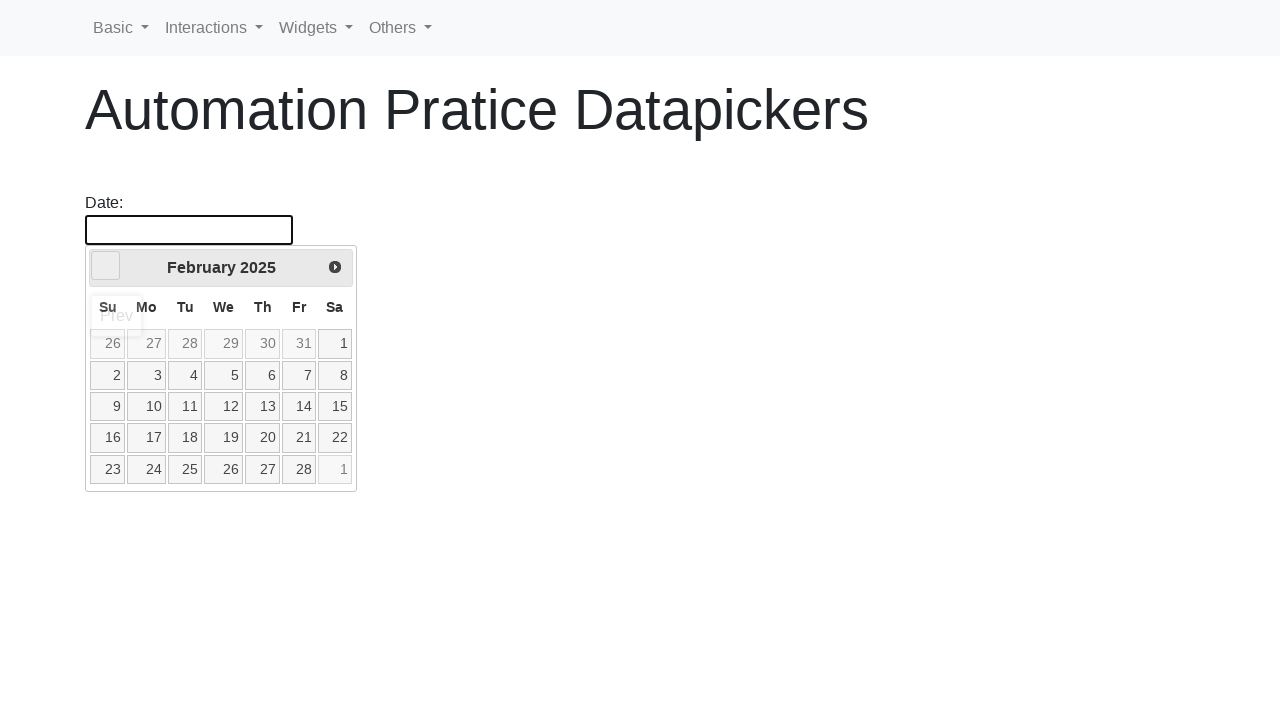

Navigated year selector, current year: 2025 at (106, 266) on [data-handler='prev']
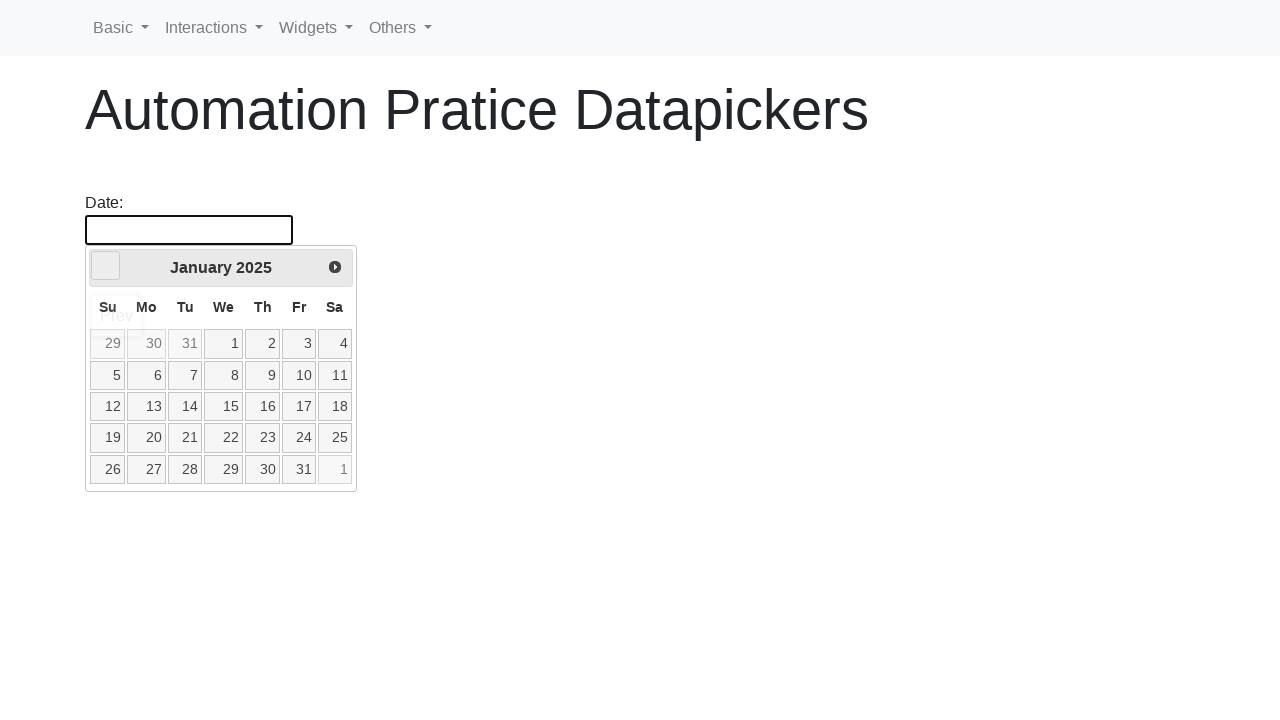

Navigated year selector, current year: 2025 at (106, 266) on [data-handler='prev']
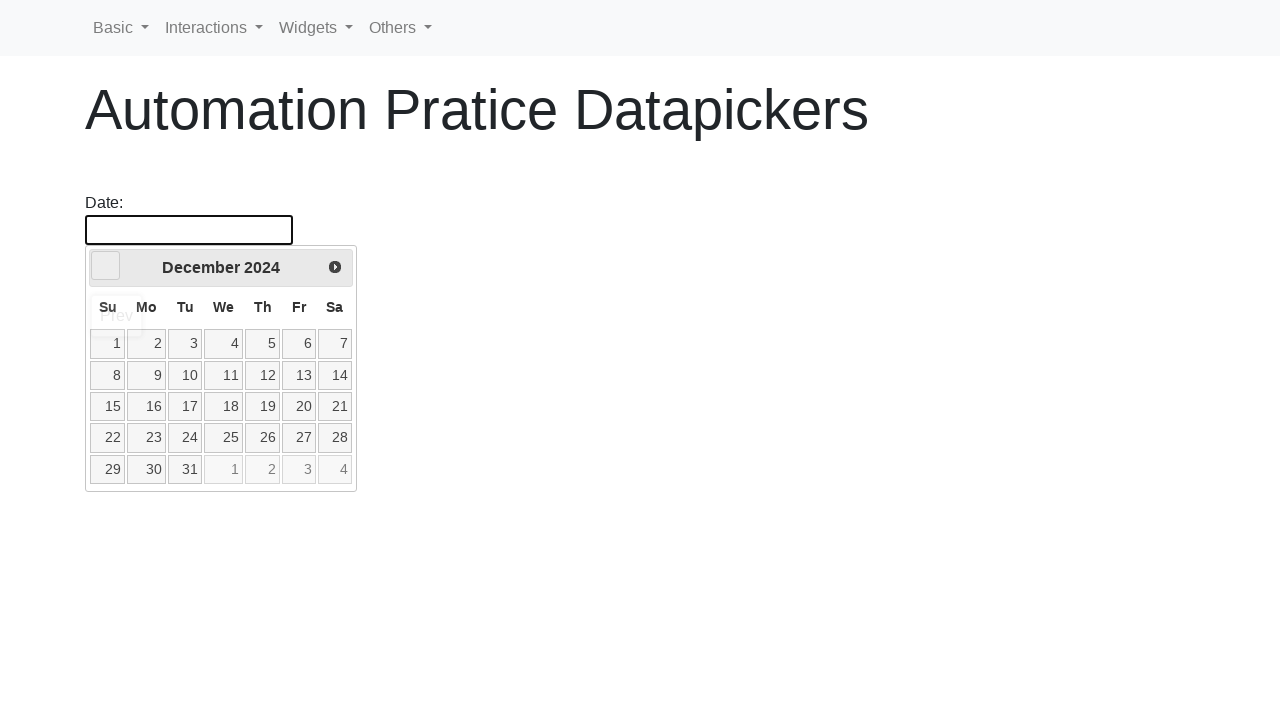

Navigated year selector, current year: 2024 at (106, 266) on [data-handler='prev']
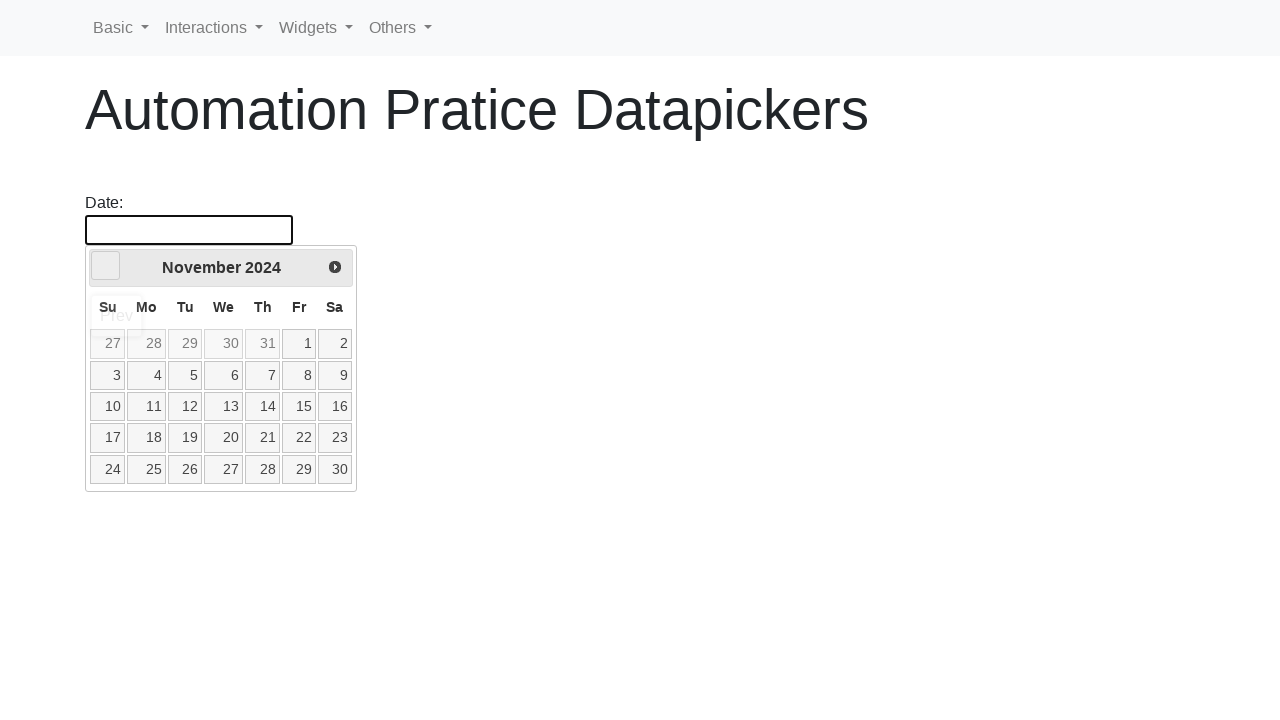

Navigated year selector, current year: 2024 at (106, 266) on [data-handler='prev']
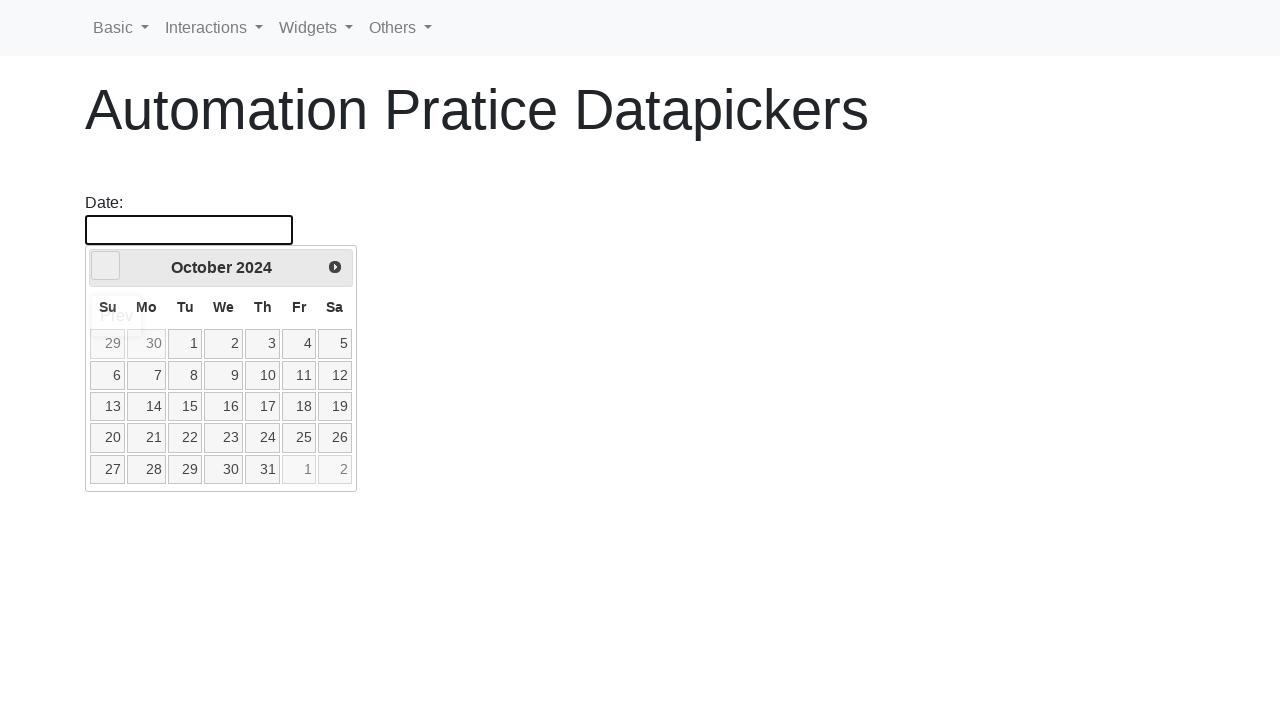

Navigated year selector, current year: 2024 at (106, 266) on [data-handler='prev']
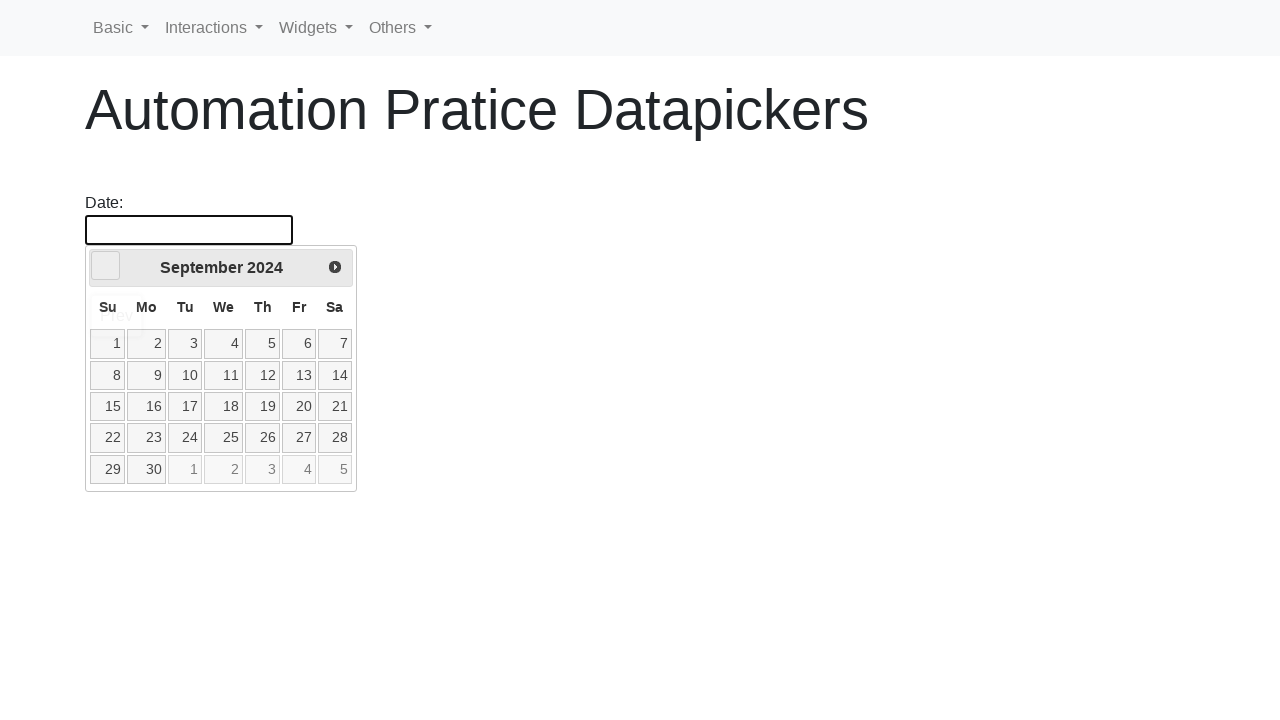

Navigated year selector, current year: 2024 at (106, 266) on [data-handler='prev']
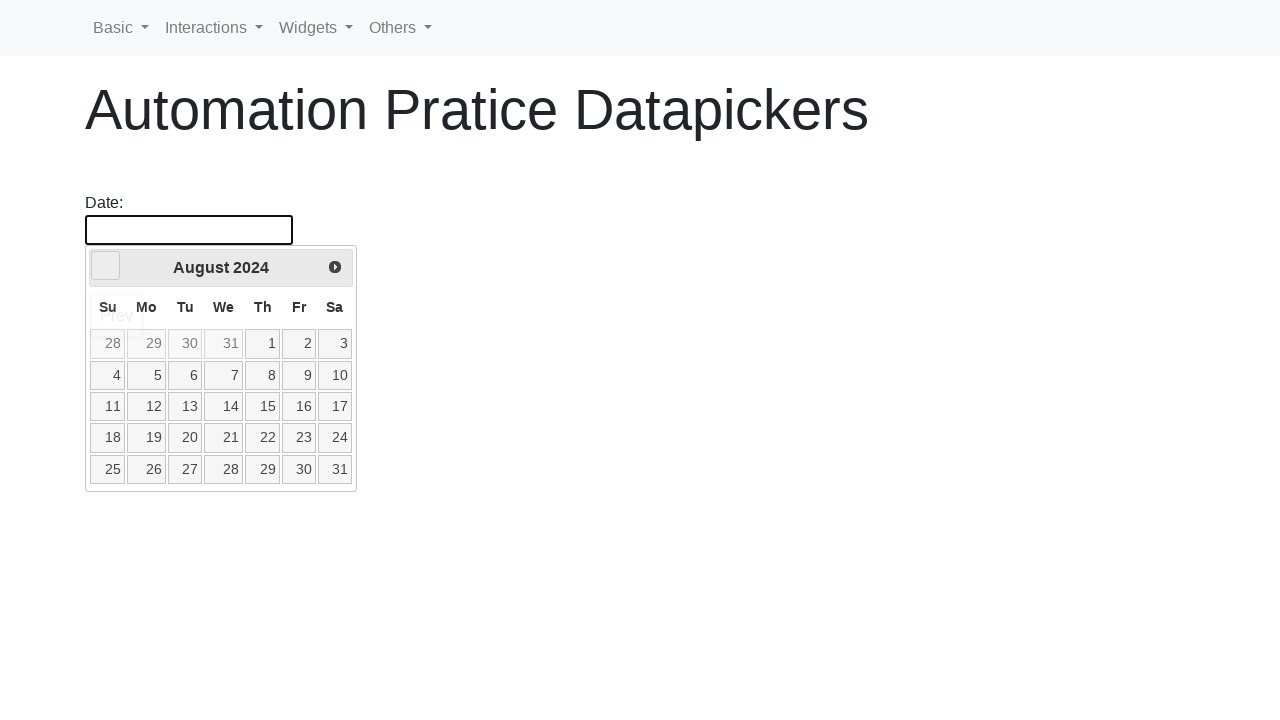

Navigated year selector, current year: 2024 at (106, 266) on [data-handler='prev']
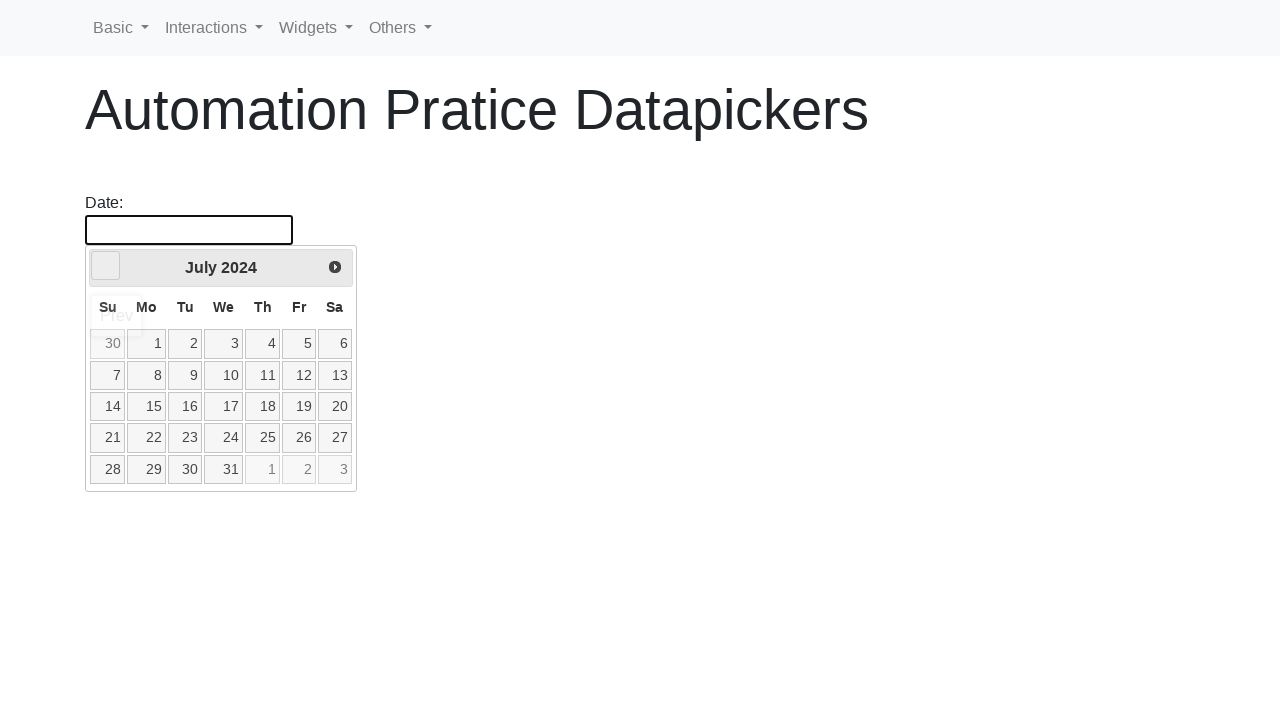

Navigated year selector, current year: 2024 at (106, 266) on [data-handler='prev']
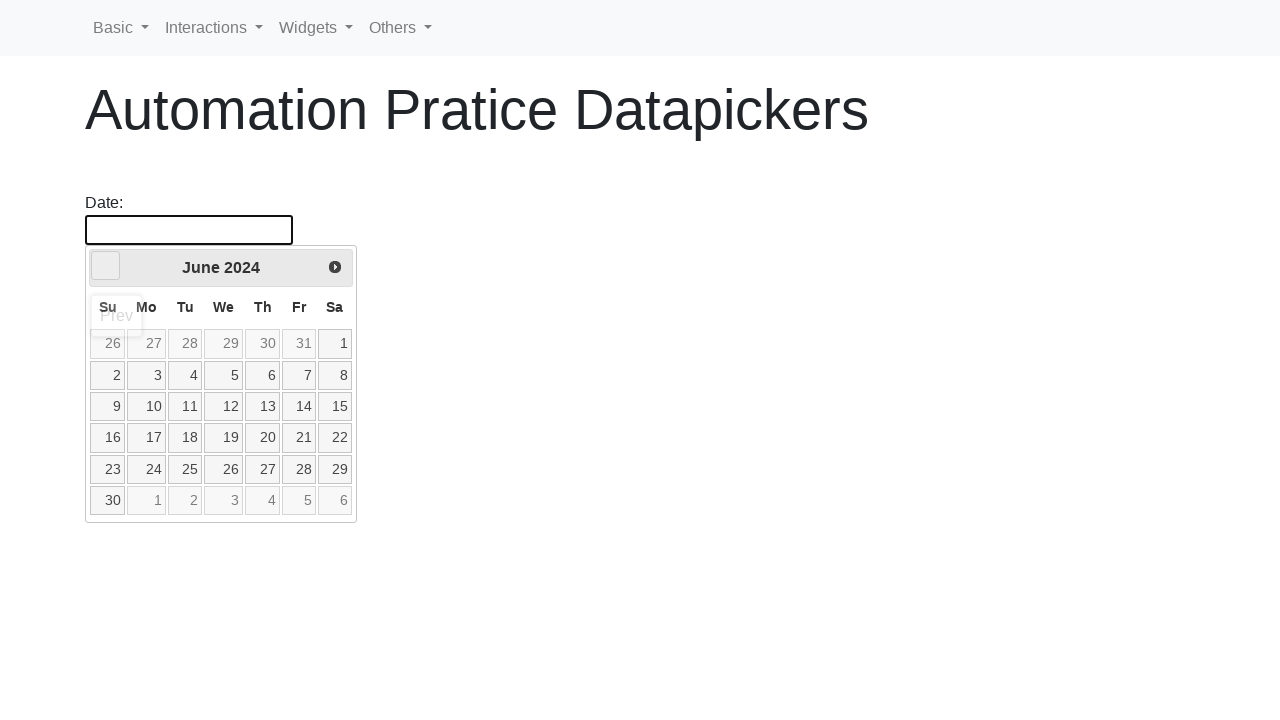

Navigated year selector, current year: 2024 at (106, 266) on [data-handler='prev']
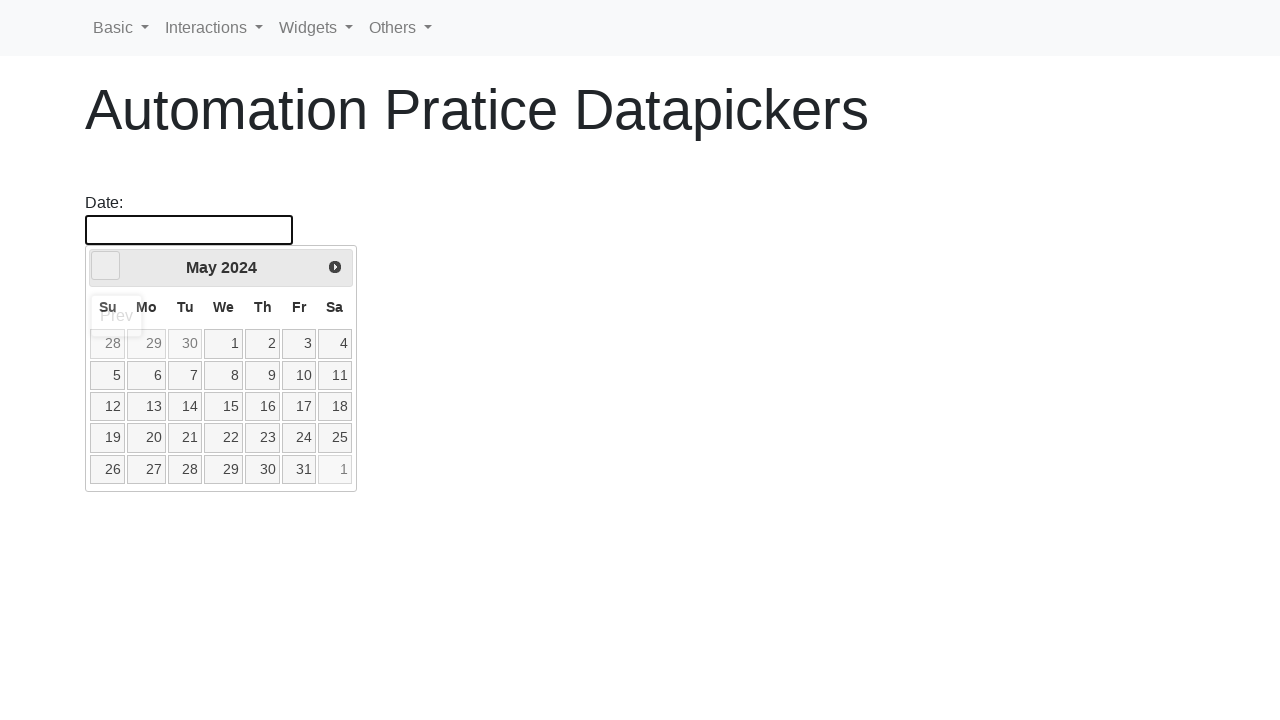

Navigated year selector, current year: 2024 at (106, 266) on [data-handler='prev']
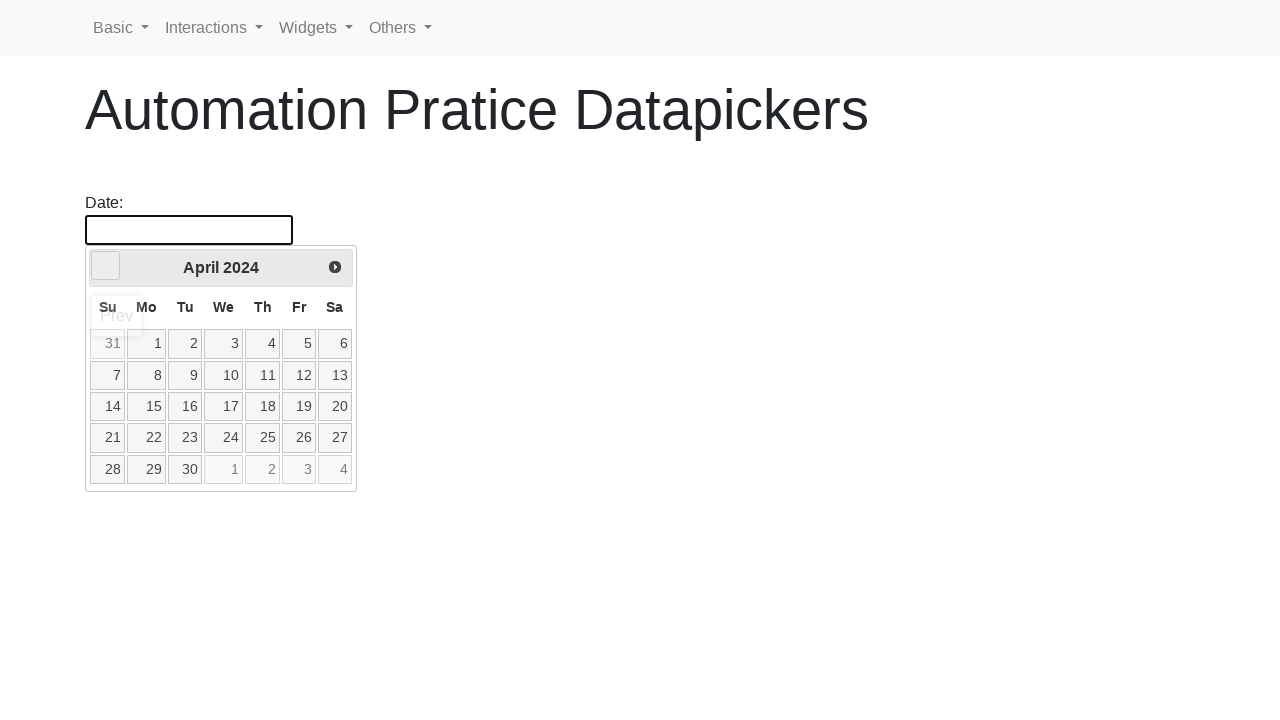

Navigated year selector, current year: 2024 at (106, 266) on [data-handler='prev']
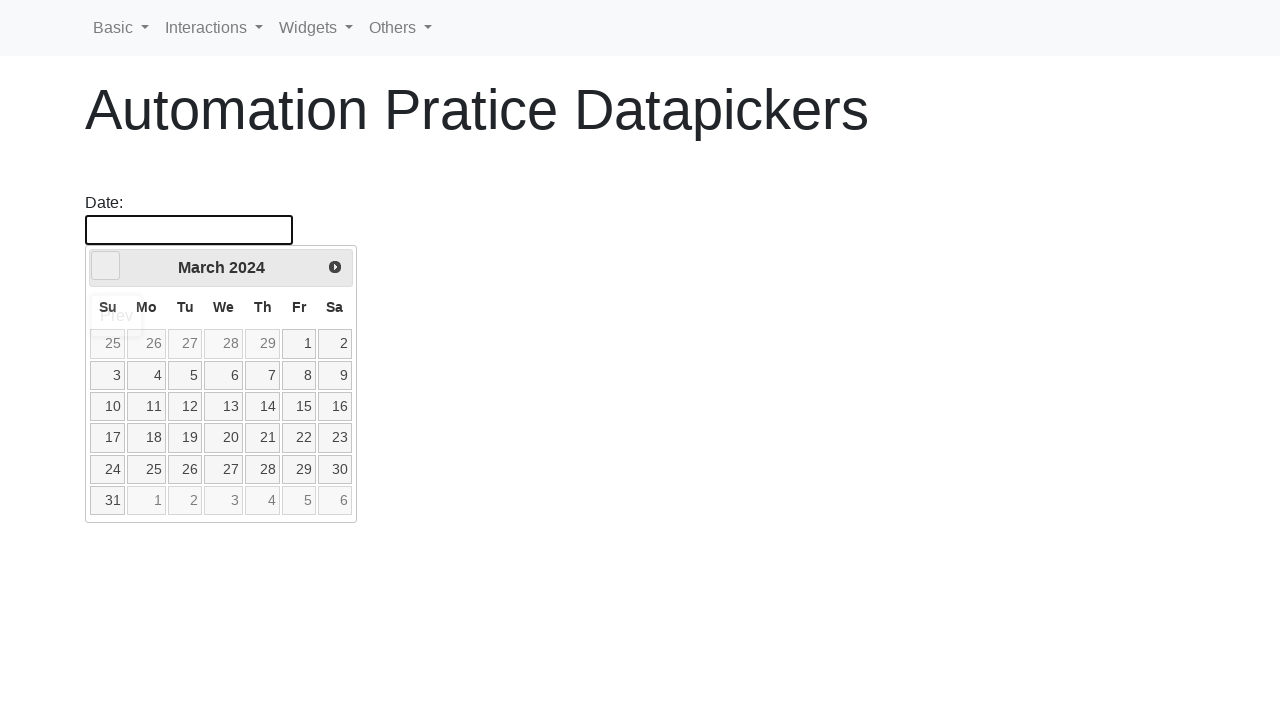

Navigated year selector, current year: 2024 at (106, 266) on [data-handler='prev']
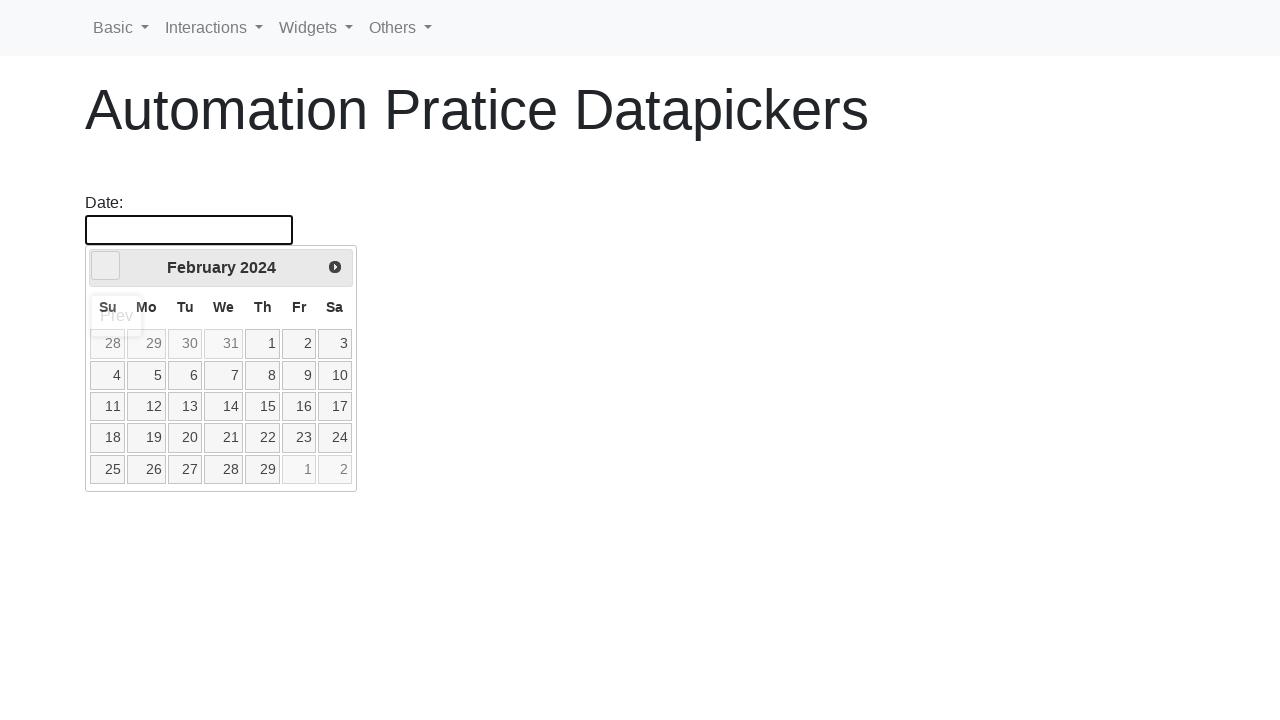

Navigated year selector, current year: 2024 at (106, 266) on [data-handler='prev']
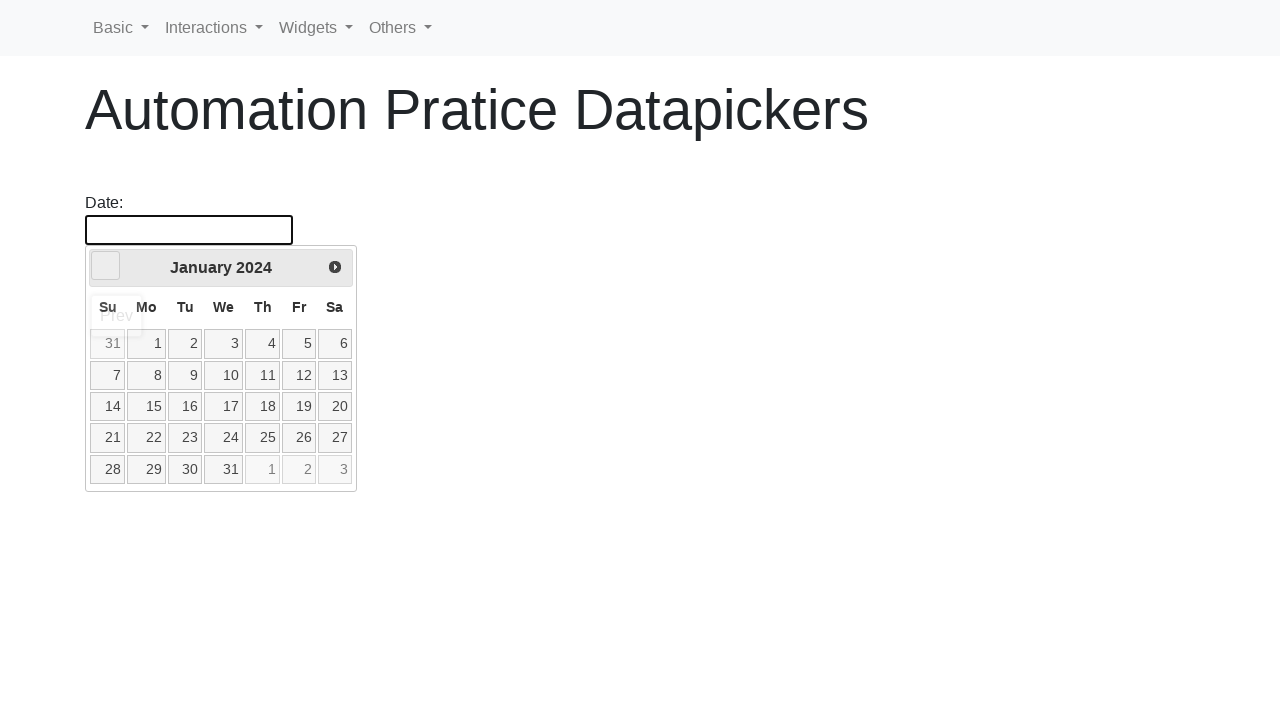

Navigated year selector, current year: 2024 at (106, 266) on [data-handler='prev']
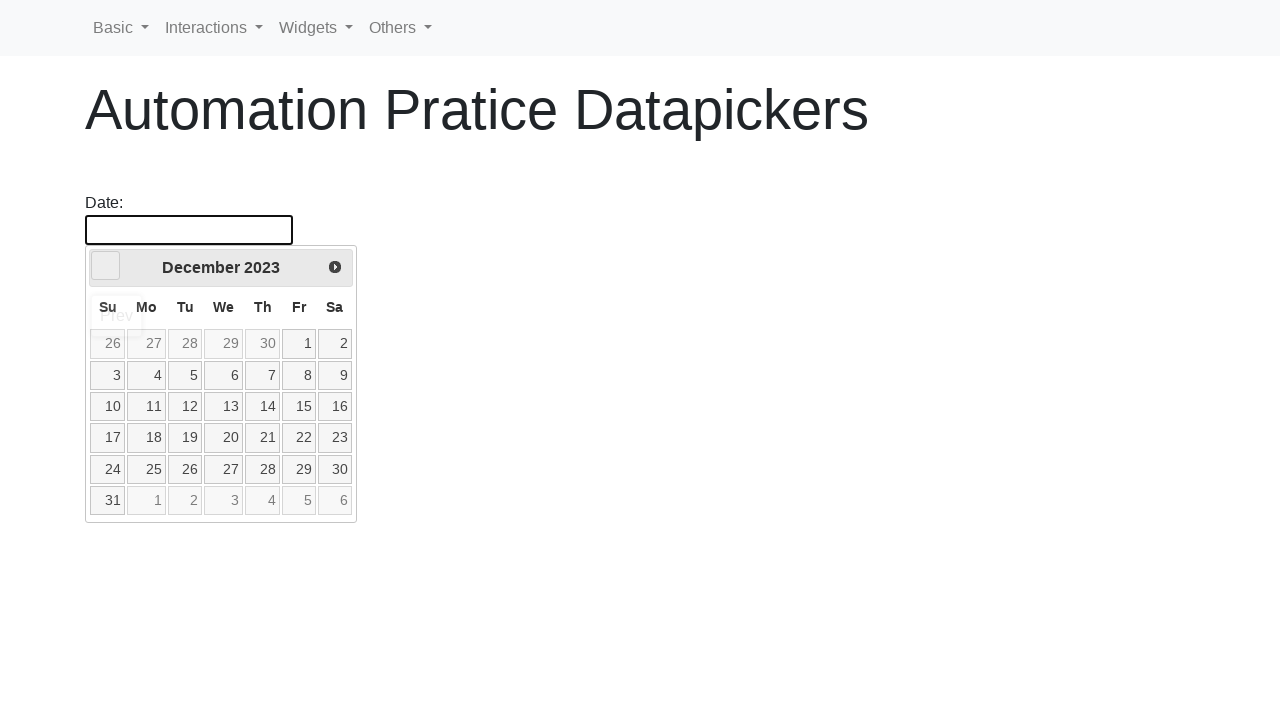

Navigated year selector, current year: 2023 at (106, 266) on [data-handler='prev']
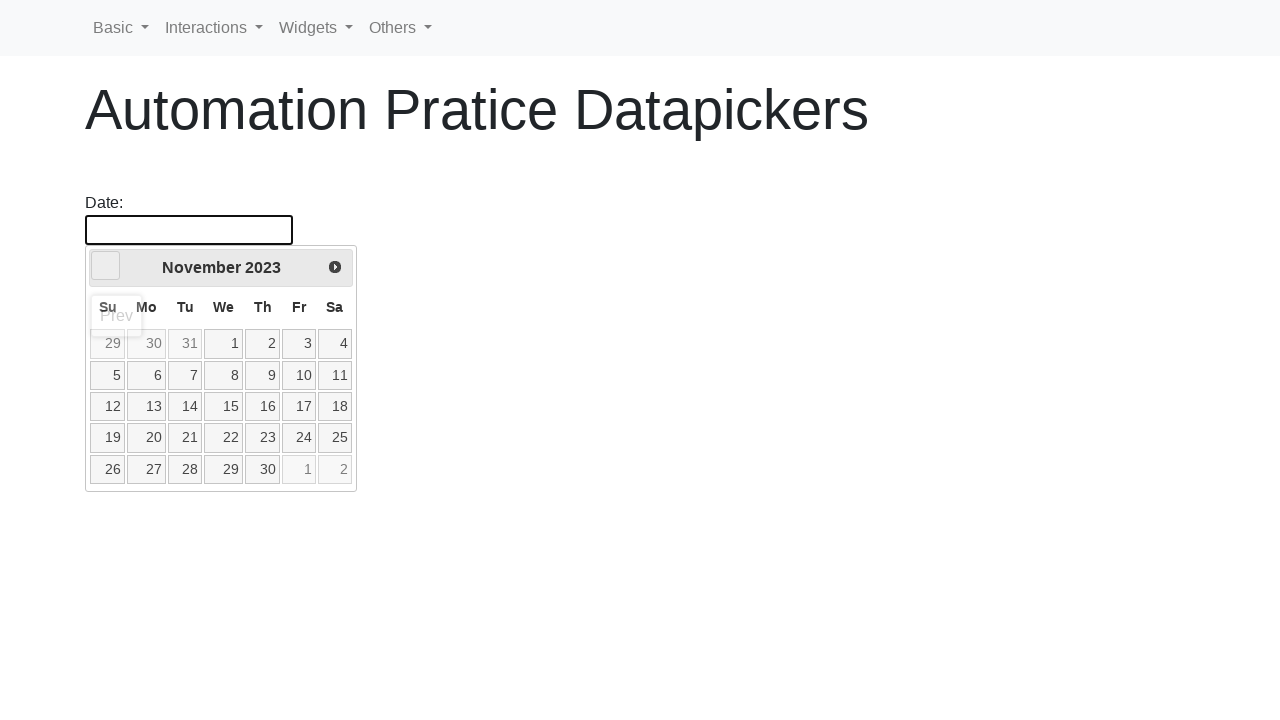

Navigated year selector, current year: 2023 at (106, 266) on [data-handler='prev']
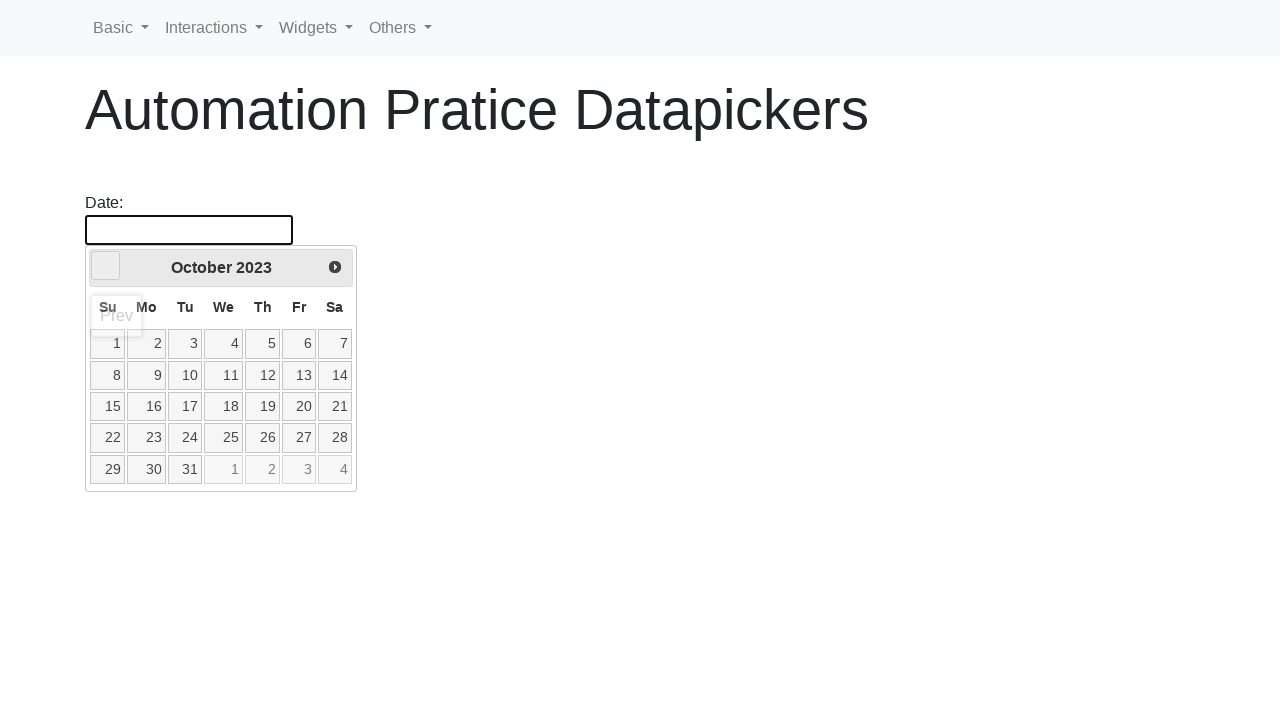

Navigated year selector, current year: 2023 at (106, 266) on [data-handler='prev']
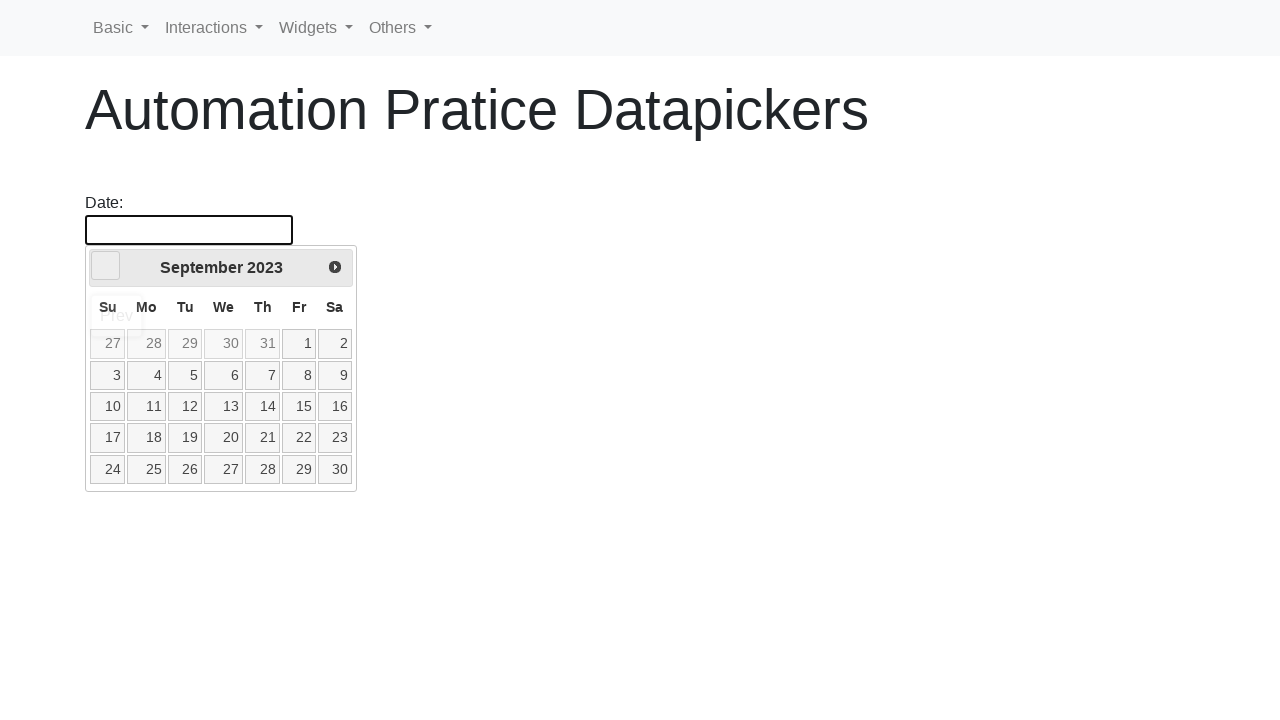

Navigated year selector, current year: 2023 at (106, 266) on [data-handler='prev']
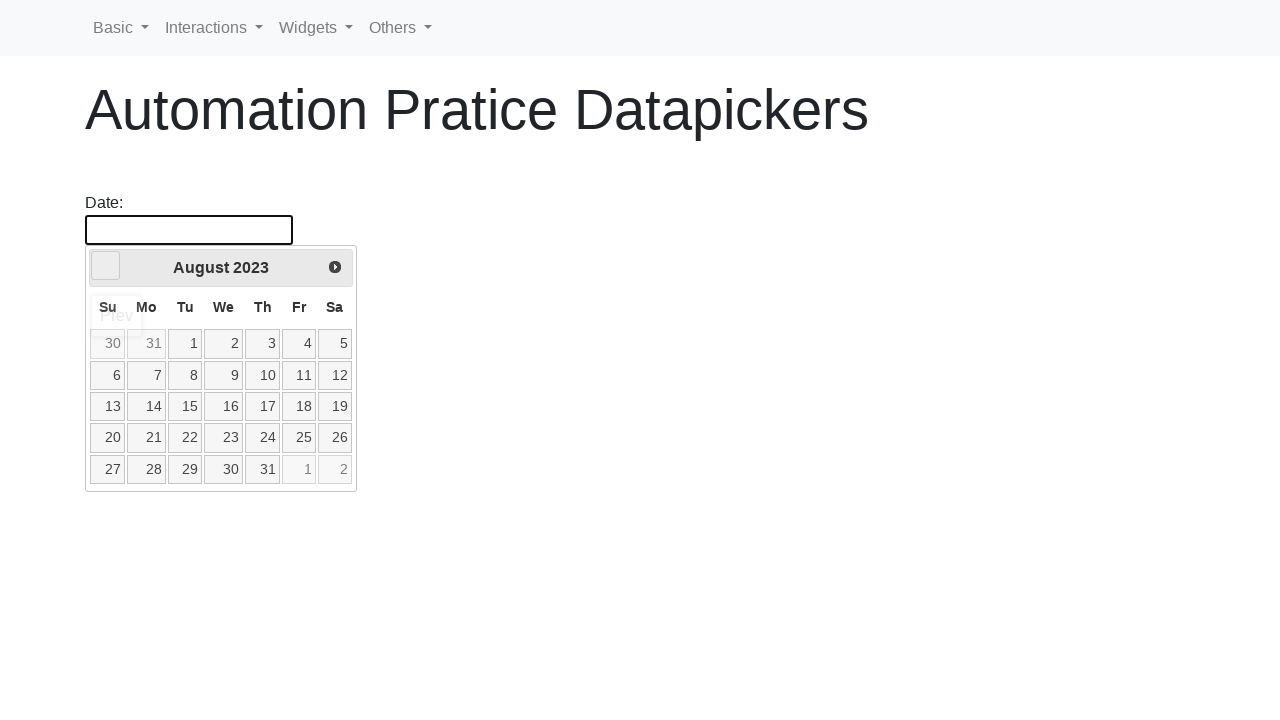

Navigated year selector, current year: 2023 at (106, 266) on [data-handler='prev']
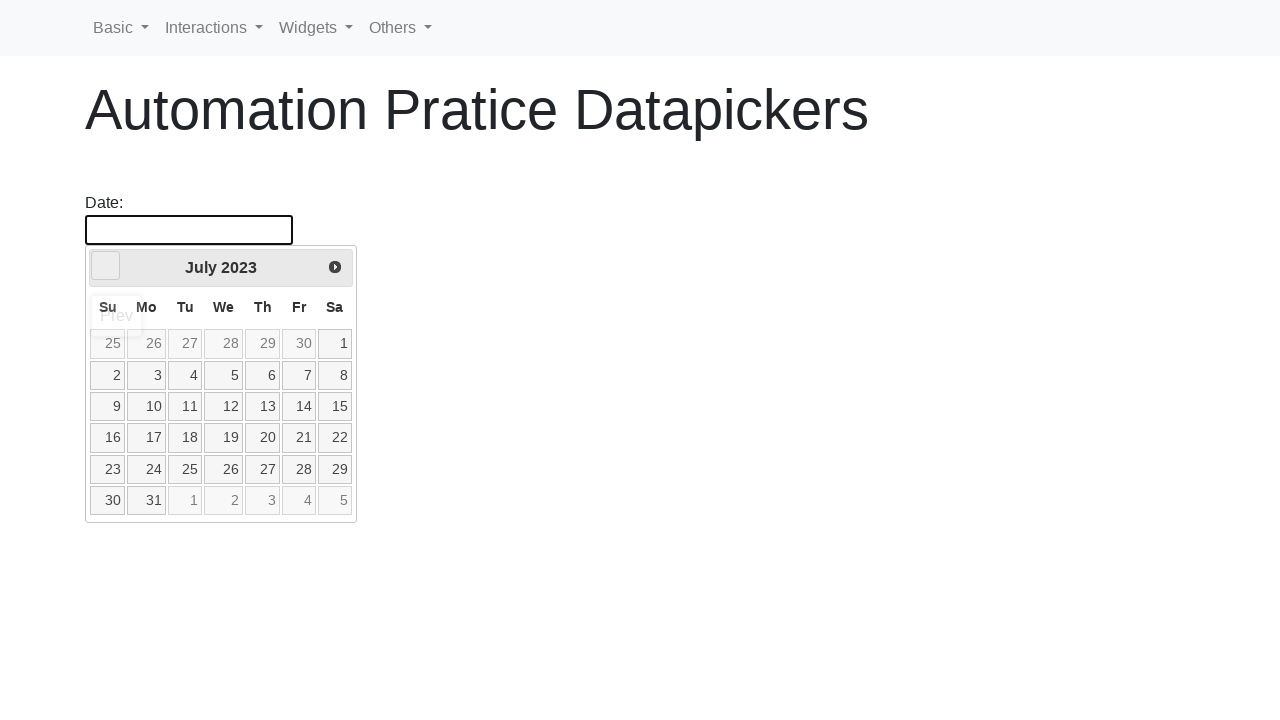

Navigated year selector, current year: 2023 at (106, 266) on [data-handler='prev']
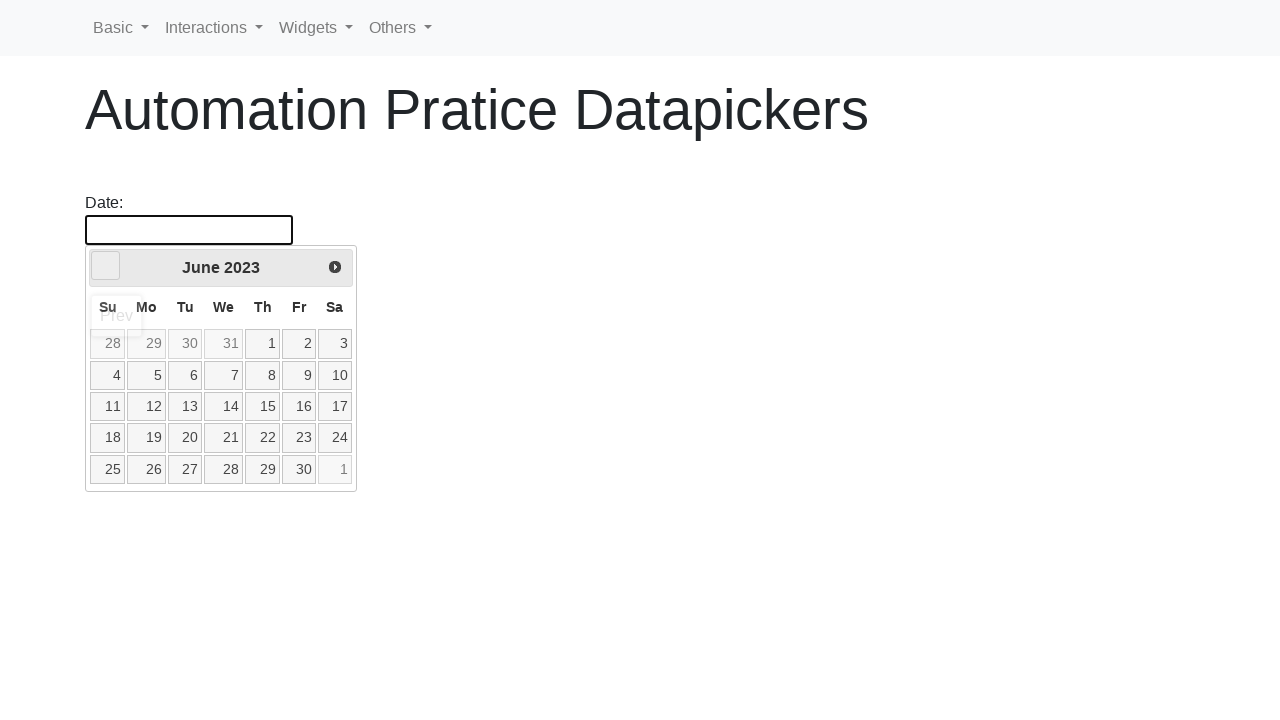

Navigated year selector, current year: 2023 at (106, 266) on [data-handler='prev']
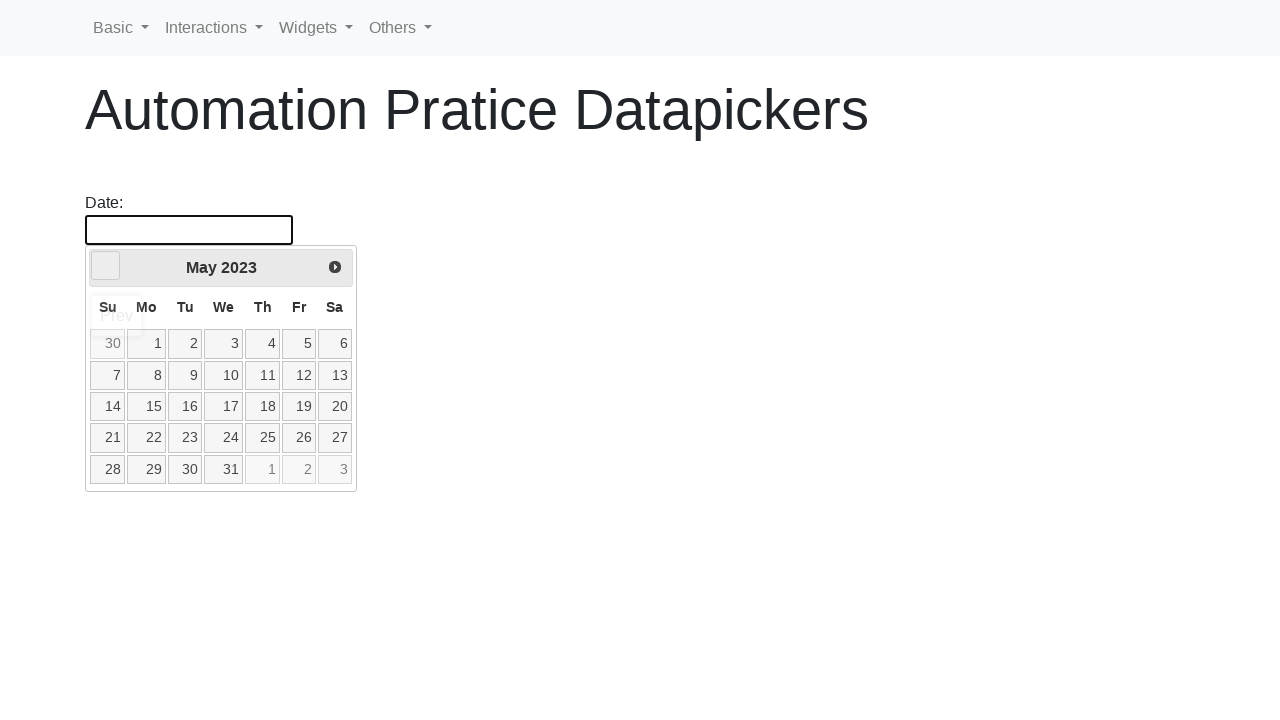

Navigated year selector, current year: 2023 at (106, 266) on [data-handler='prev']
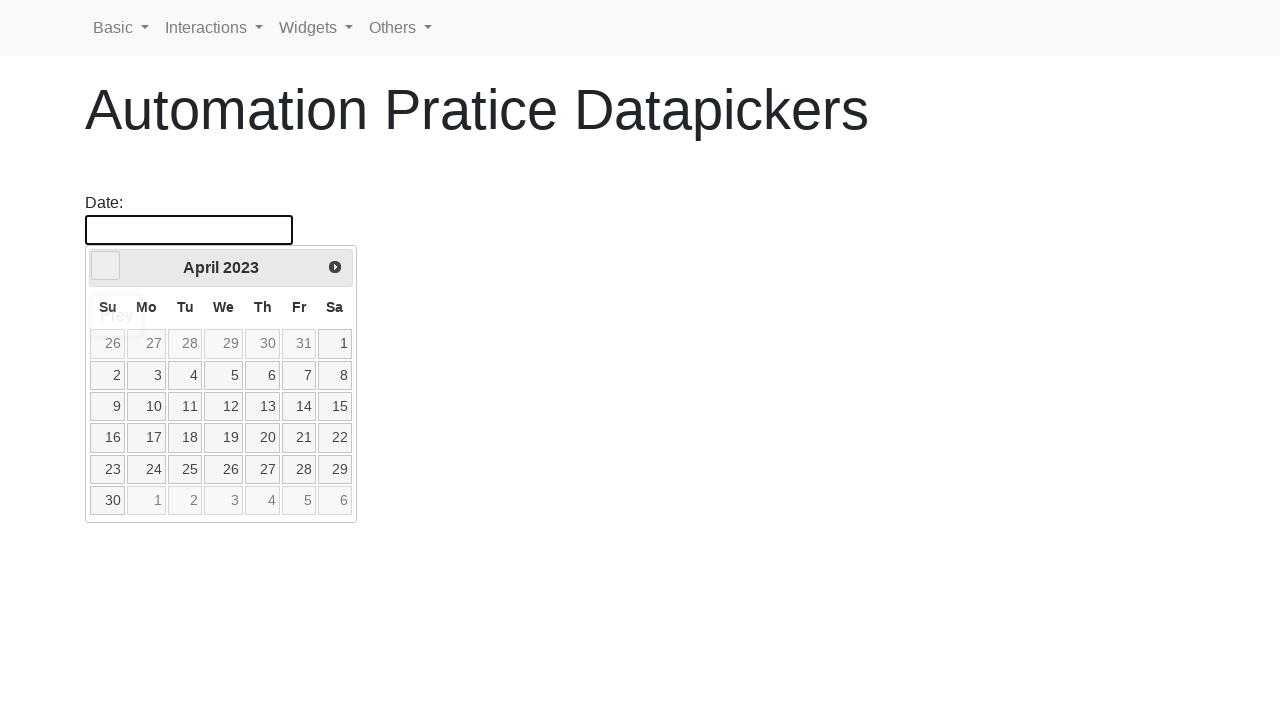

Navigated year selector, current year: 2023 at (106, 266) on [data-handler='prev']
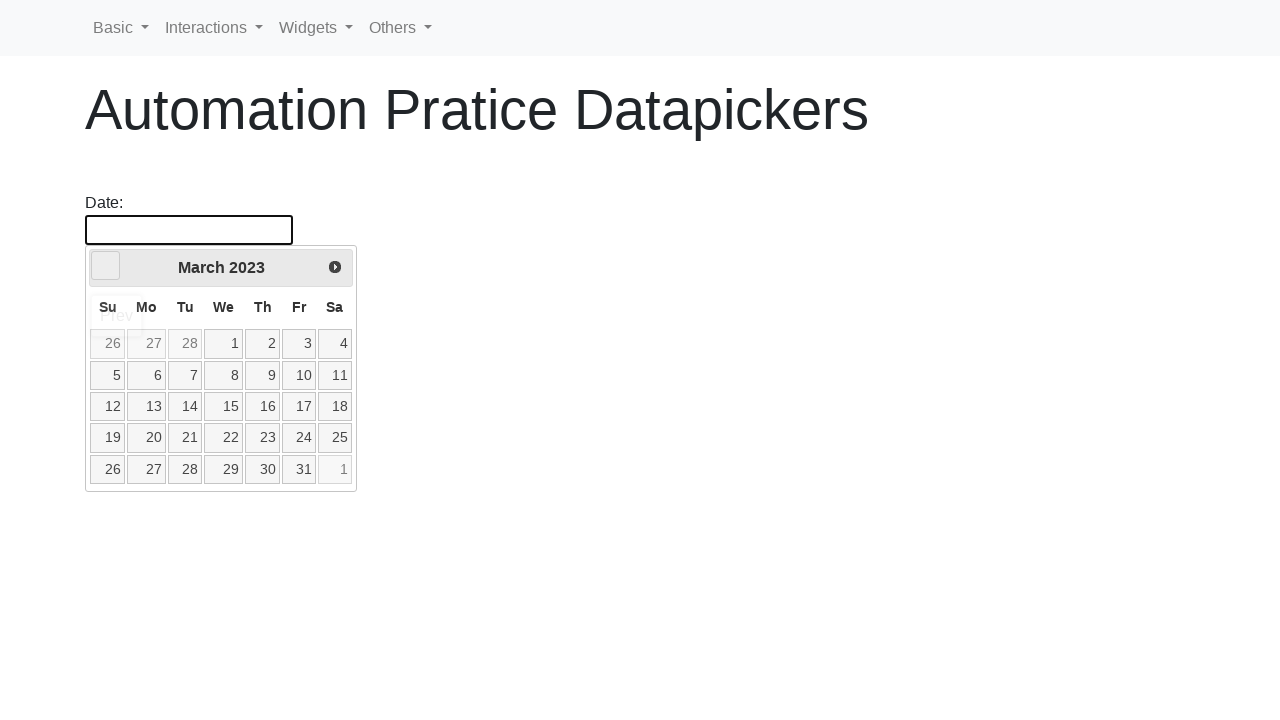

Navigated year selector, current year: 2023 at (106, 266) on [data-handler='prev']
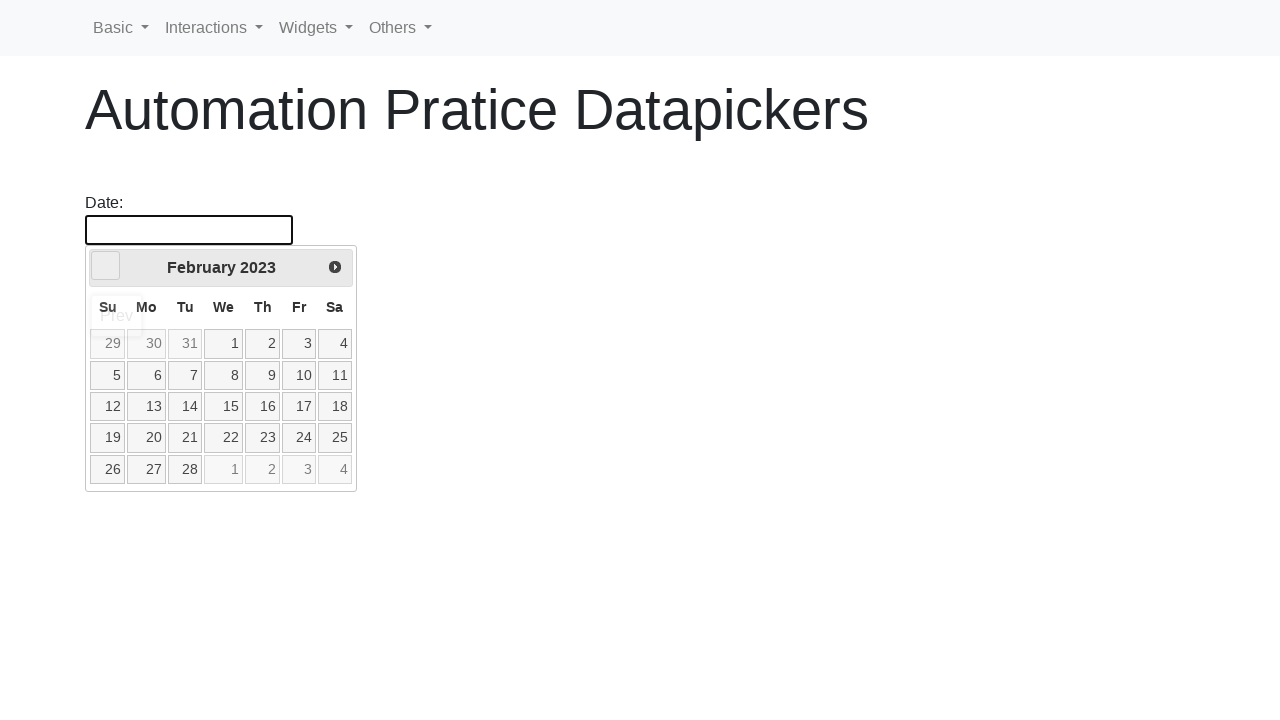

Navigated year selector, current year: 2023 at (106, 266) on [data-handler='prev']
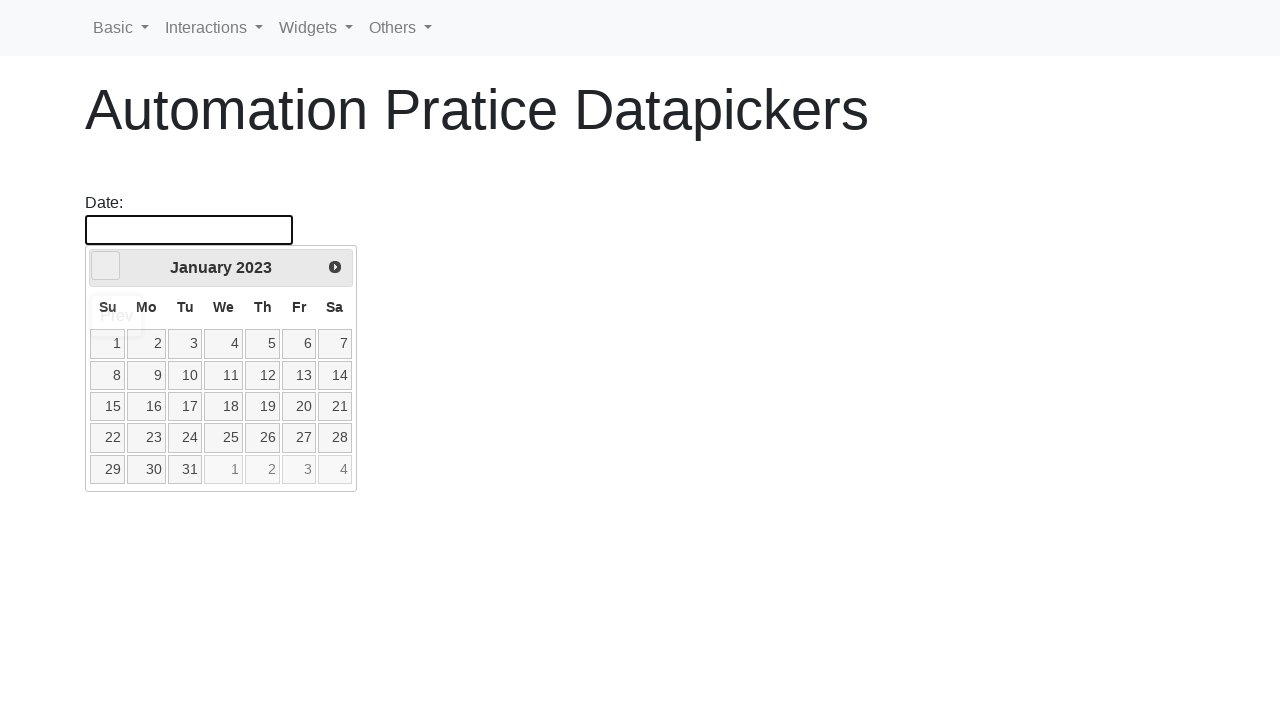

Navigated year selector, current year: 2023 at (106, 266) on [data-handler='prev']
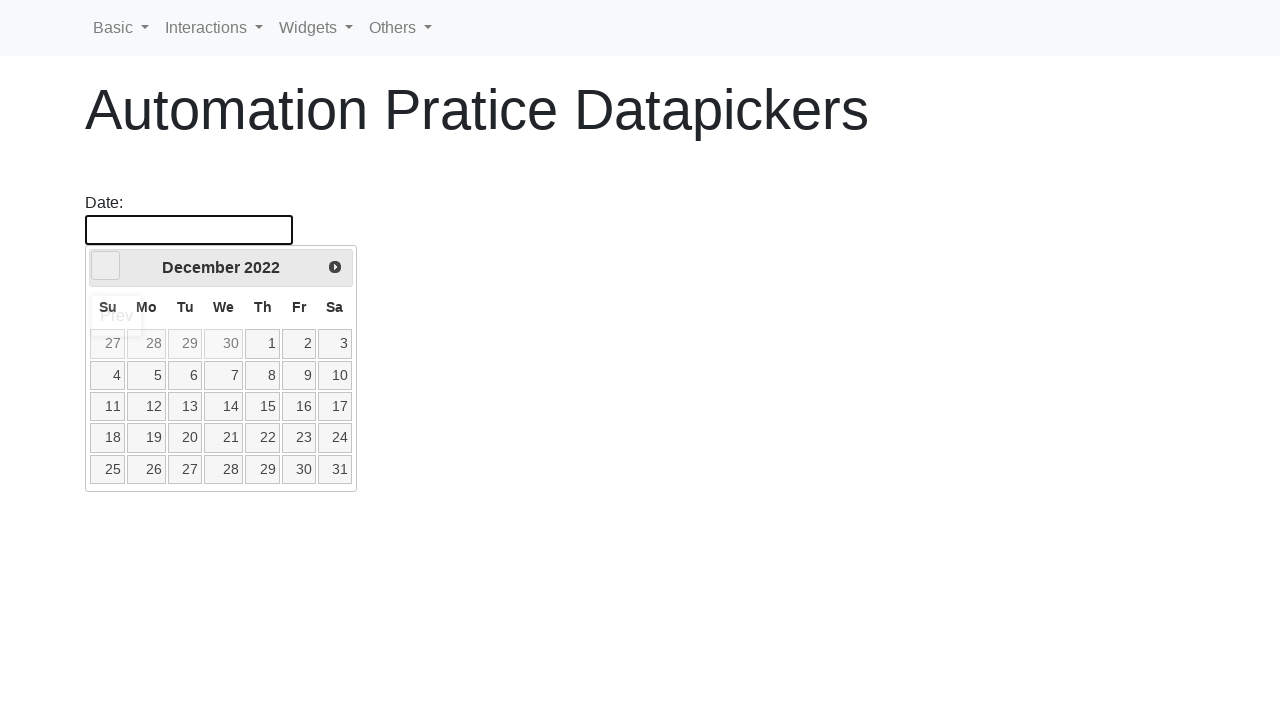

Navigated month selector, current month: December at (106, 266) on [data-handler='prev']
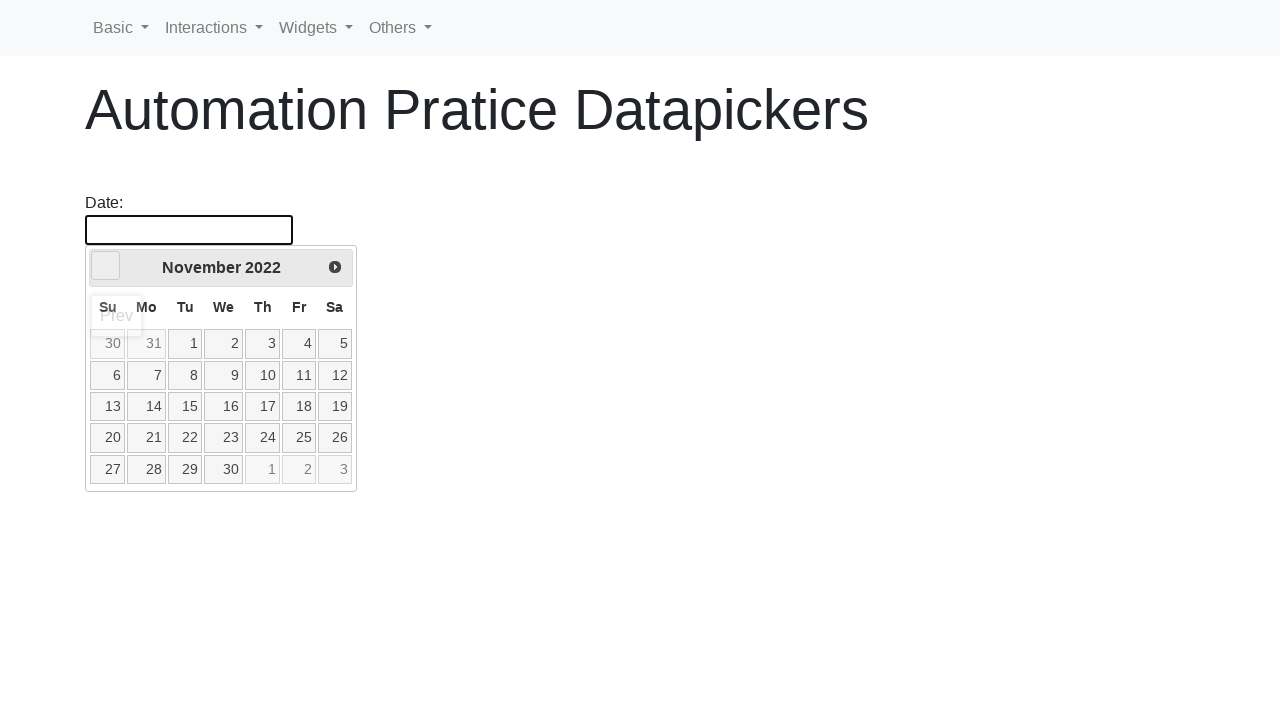

Navigated month selector, current month: November at (106, 266) on [data-handler='prev']
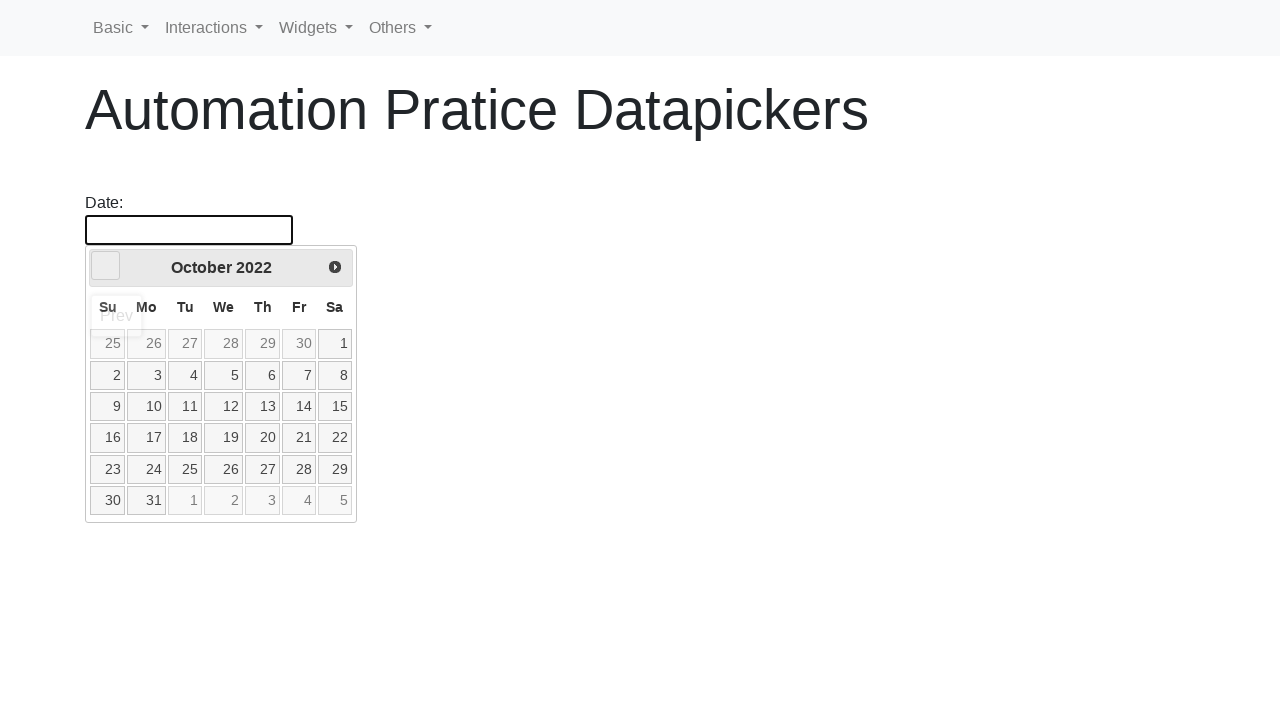

Navigated month selector, current month: October at (106, 266) on [data-handler='prev']
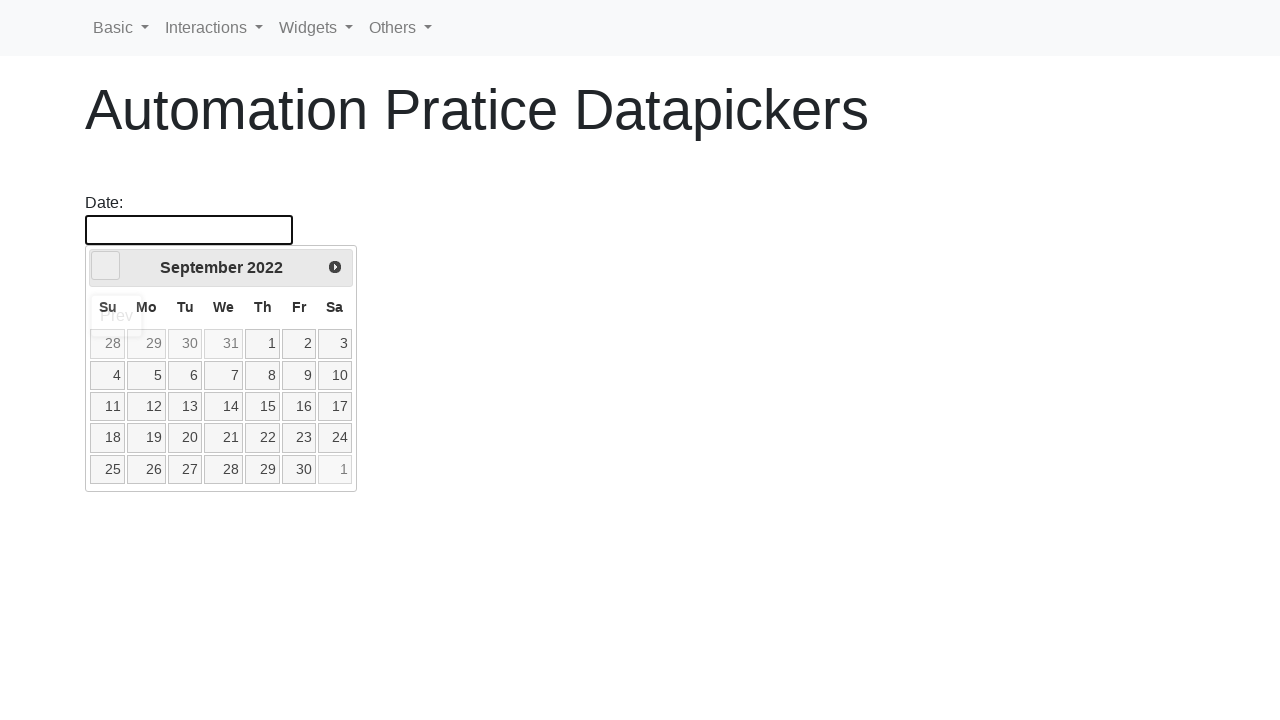

Navigated month selector, current month: September at (106, 266) on [data-handler='prev']
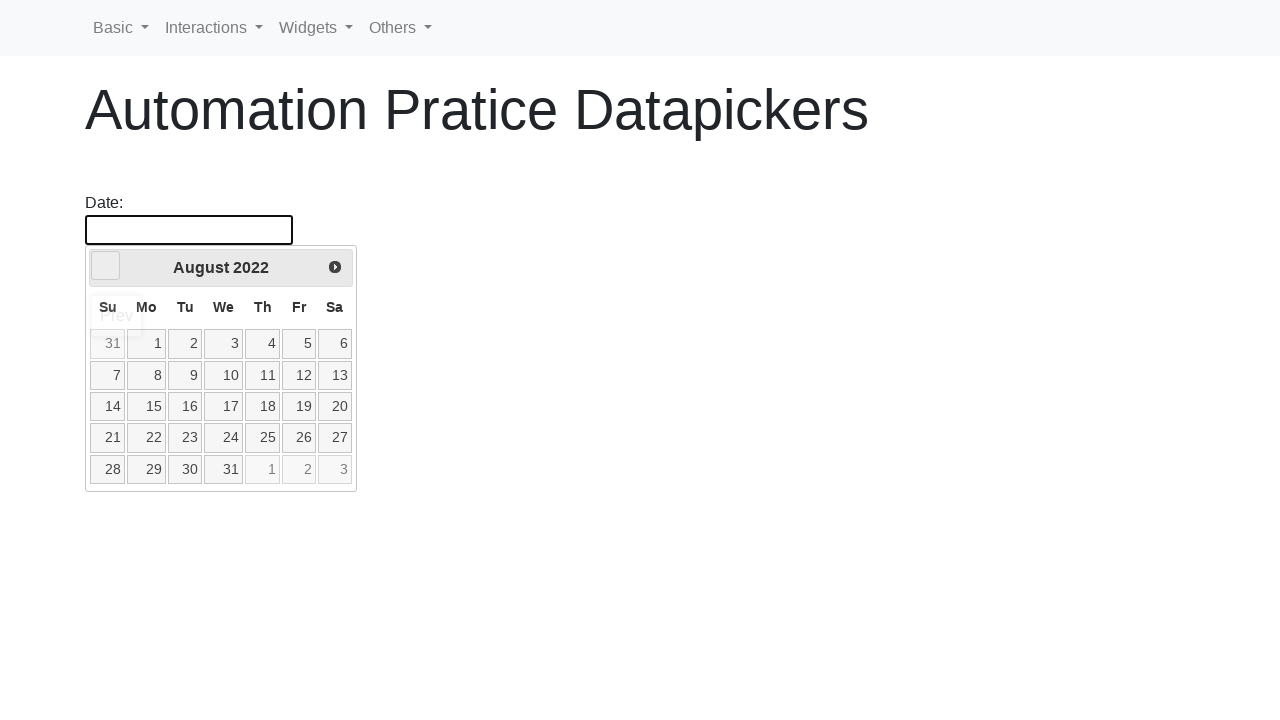

Navigated month selector, current month: August at (106, 266) on [data-handler='prev']
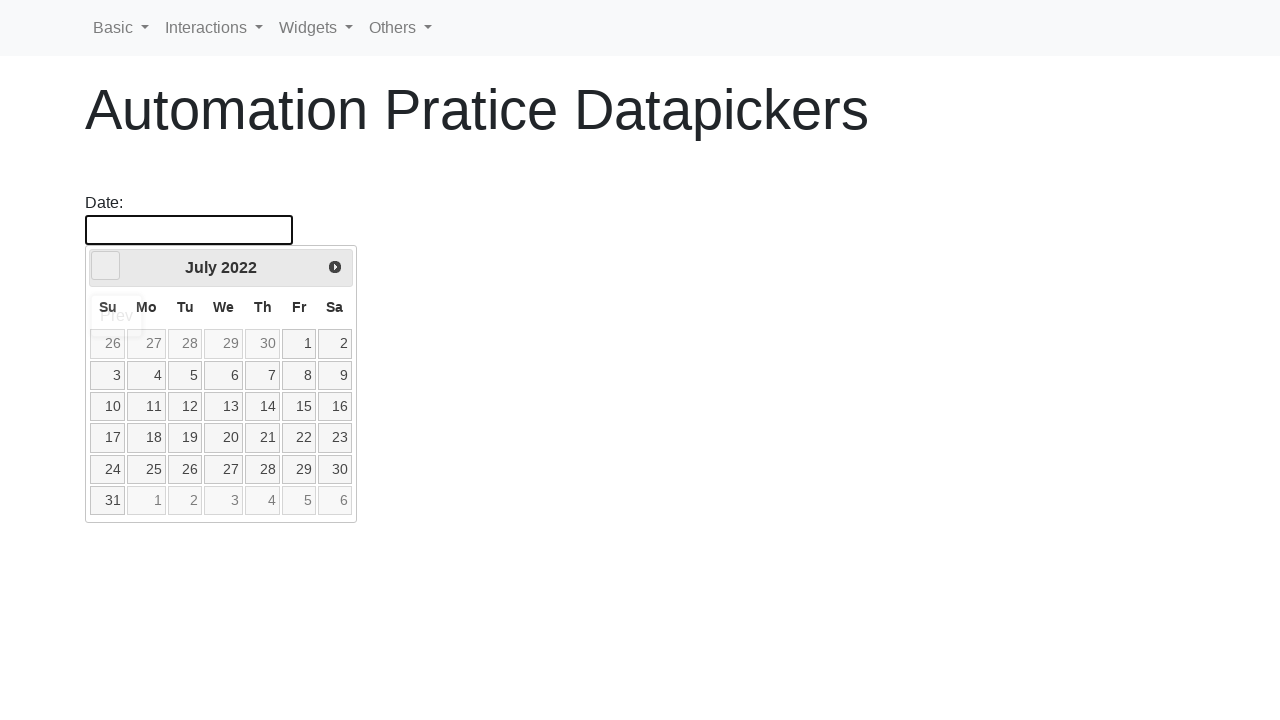

Navigated month selector, current month: July at (106, 266) on [data-handler='prev']
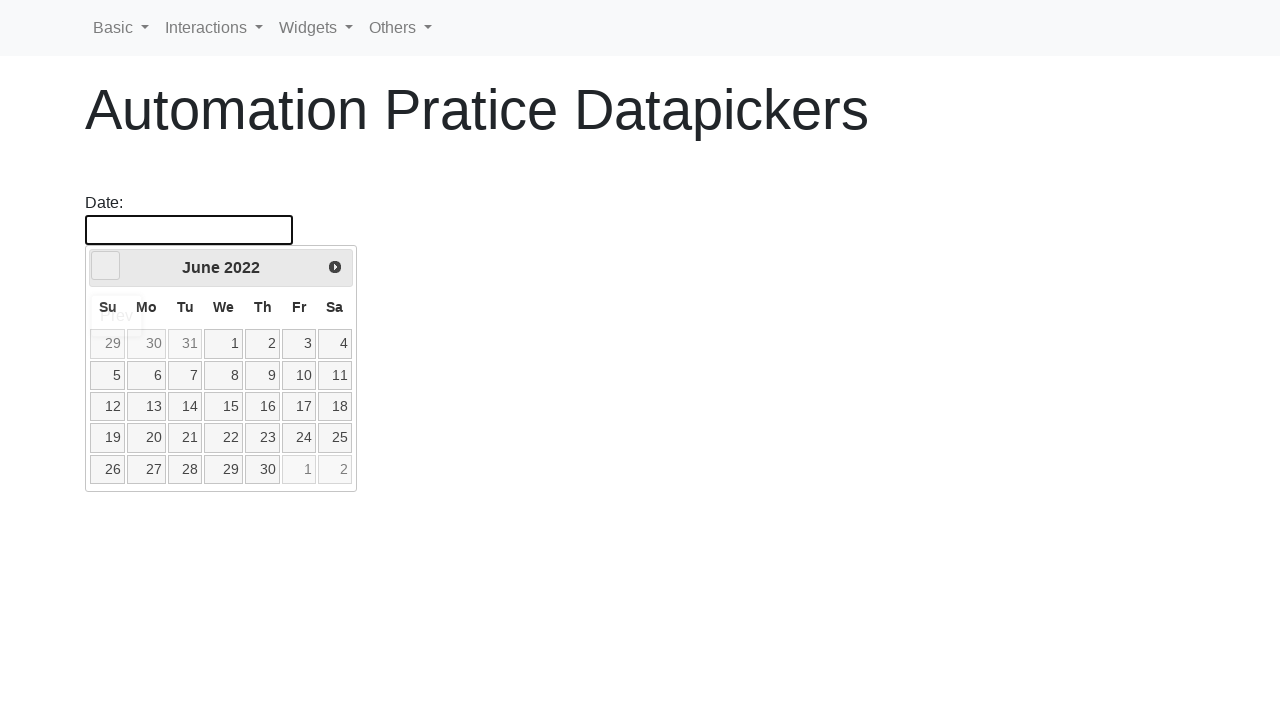

Navigated month selector, current month: June at (106, 266) on [data-handler='prev']
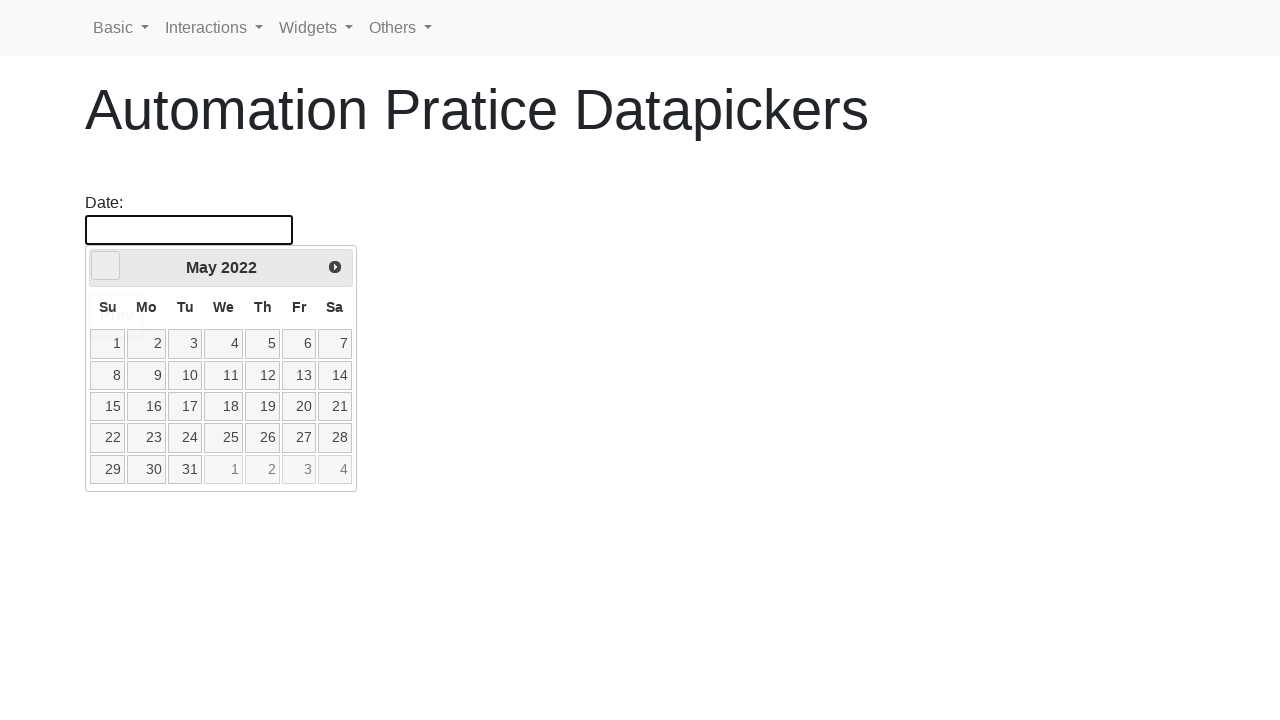

Navigated month selector, current month: May at (106, 266) on [data-handler='prev']
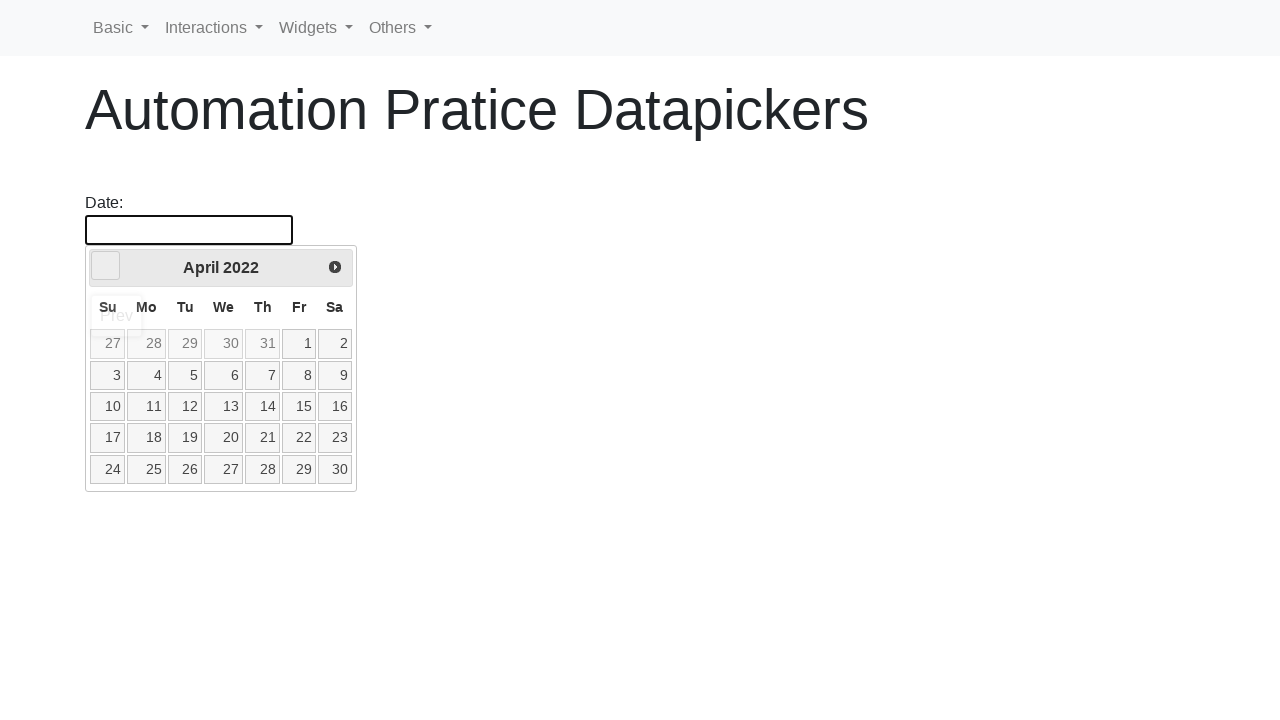

Navigated month selector, current month: April at (106, 266) on [data-handler='prev']
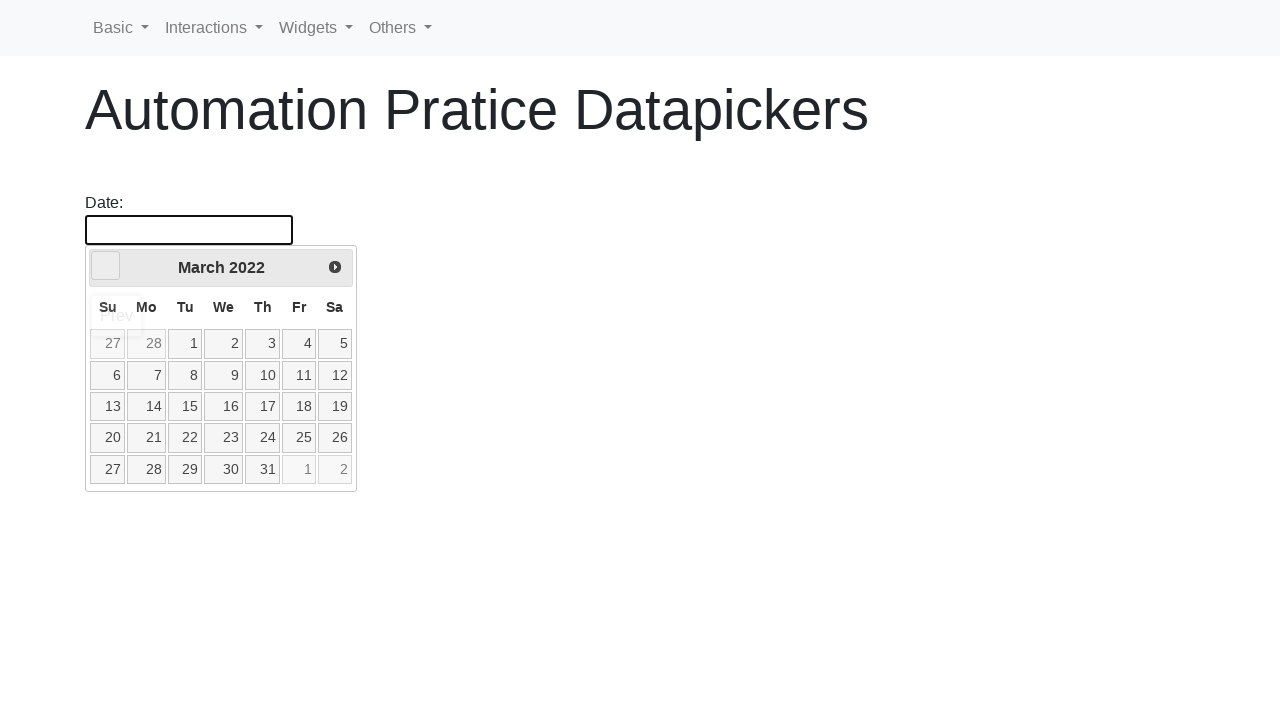

Navigated month selector, current month: March at (106, 266) on [data-handler='prev']
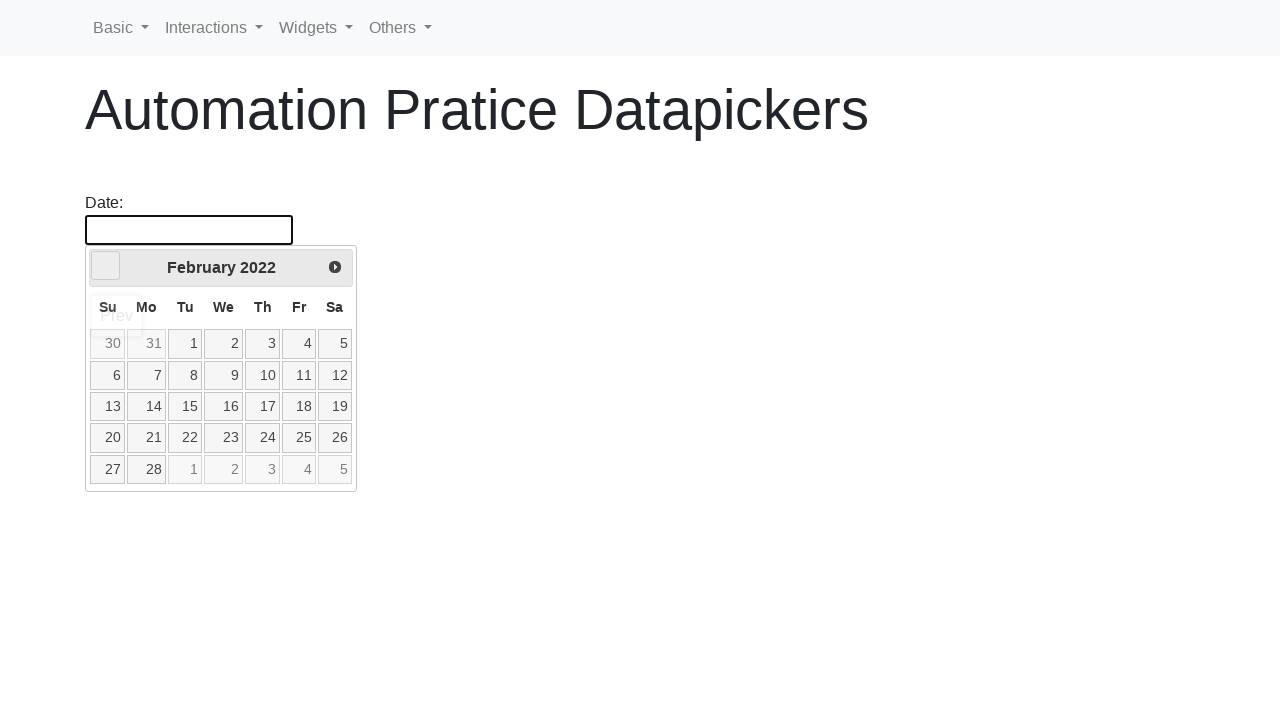

Selected day 6 for first date (6/2/2022) at (108, 375) on [data-handler='selectDay']:not(.ui-datepicker-other-month) >> nth=5
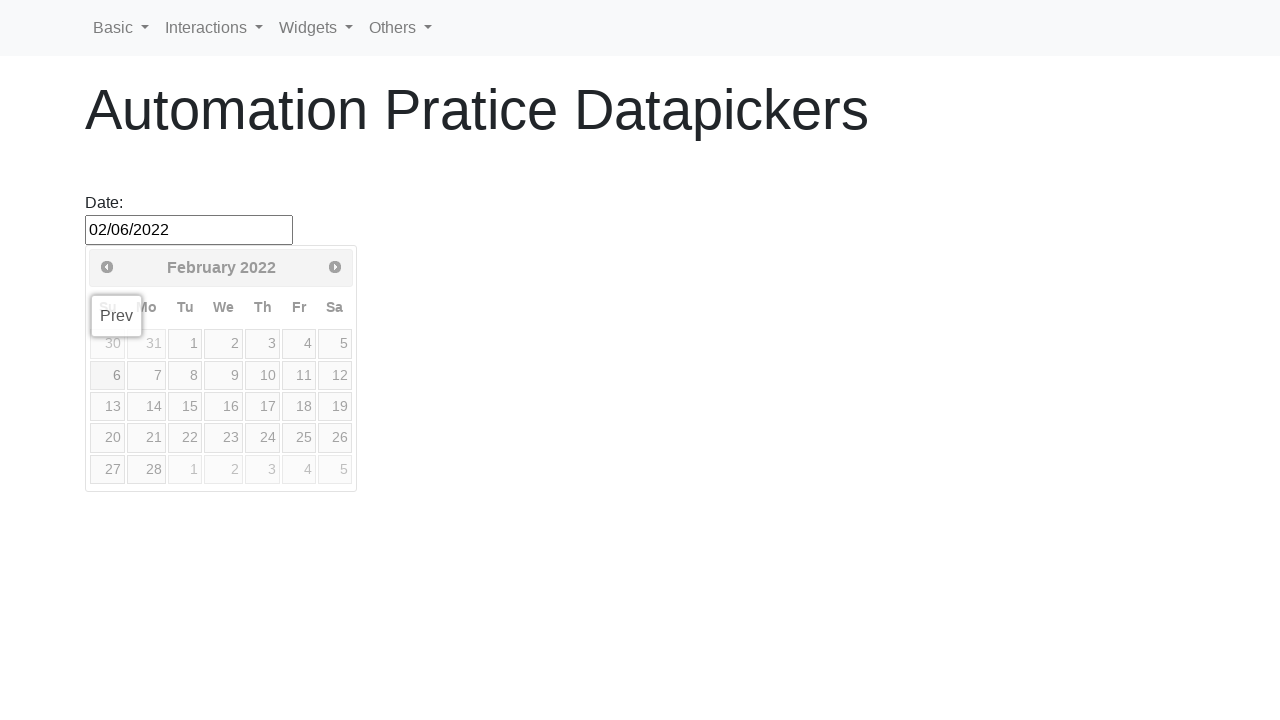

Clicked date picker input field for second date selection at (189, 230) on #datepicker
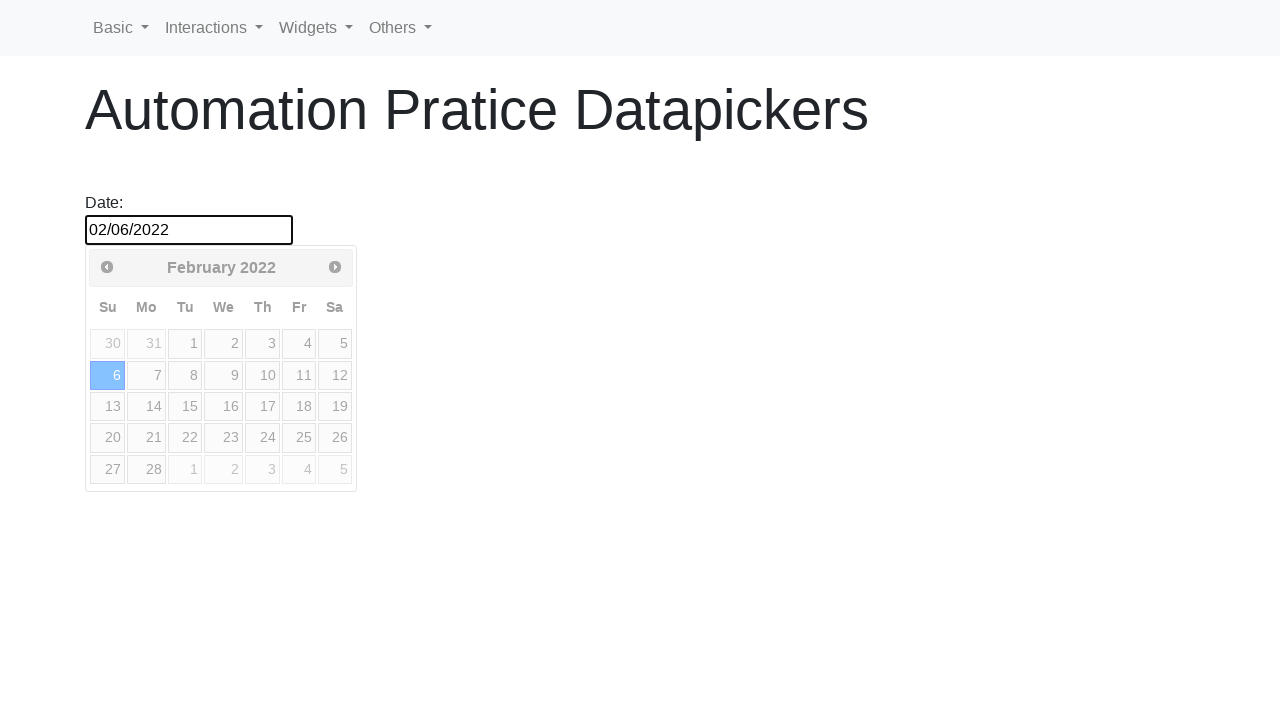

Date picker calendar appeared for second selection
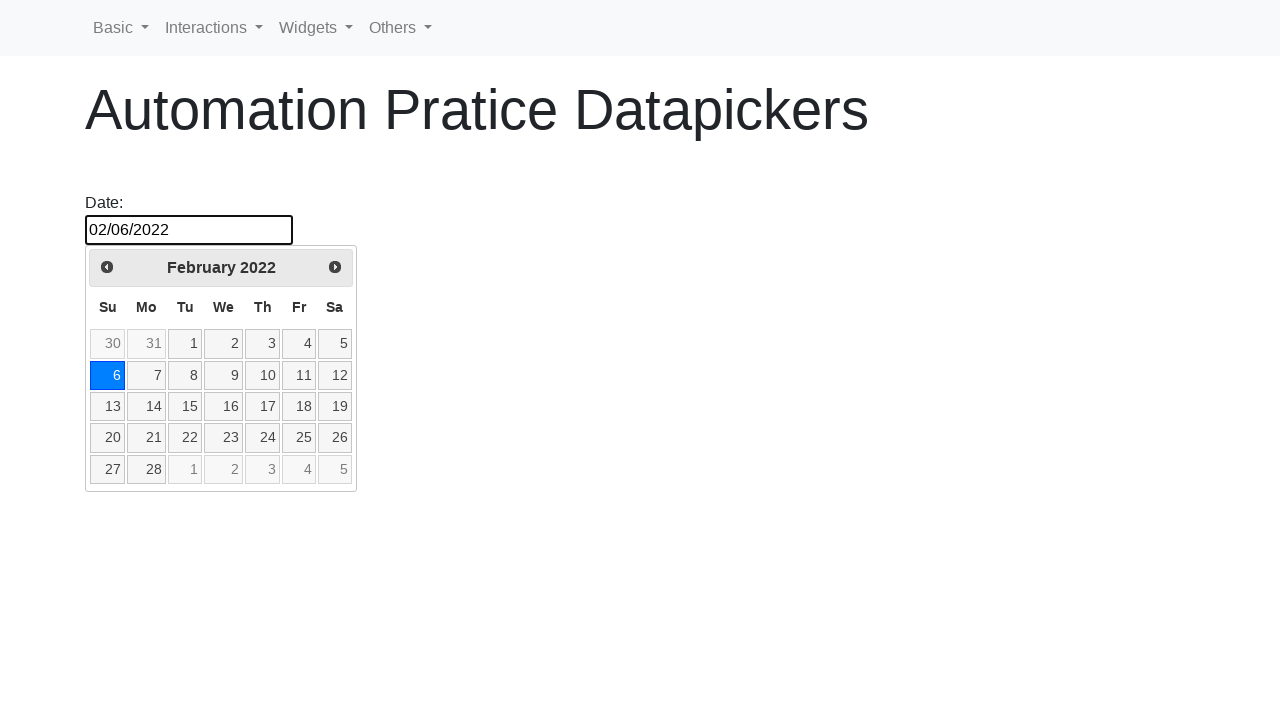

Navigated year selector to 2020, current year: 2022 at (107, 267) on [data-handler='prev']
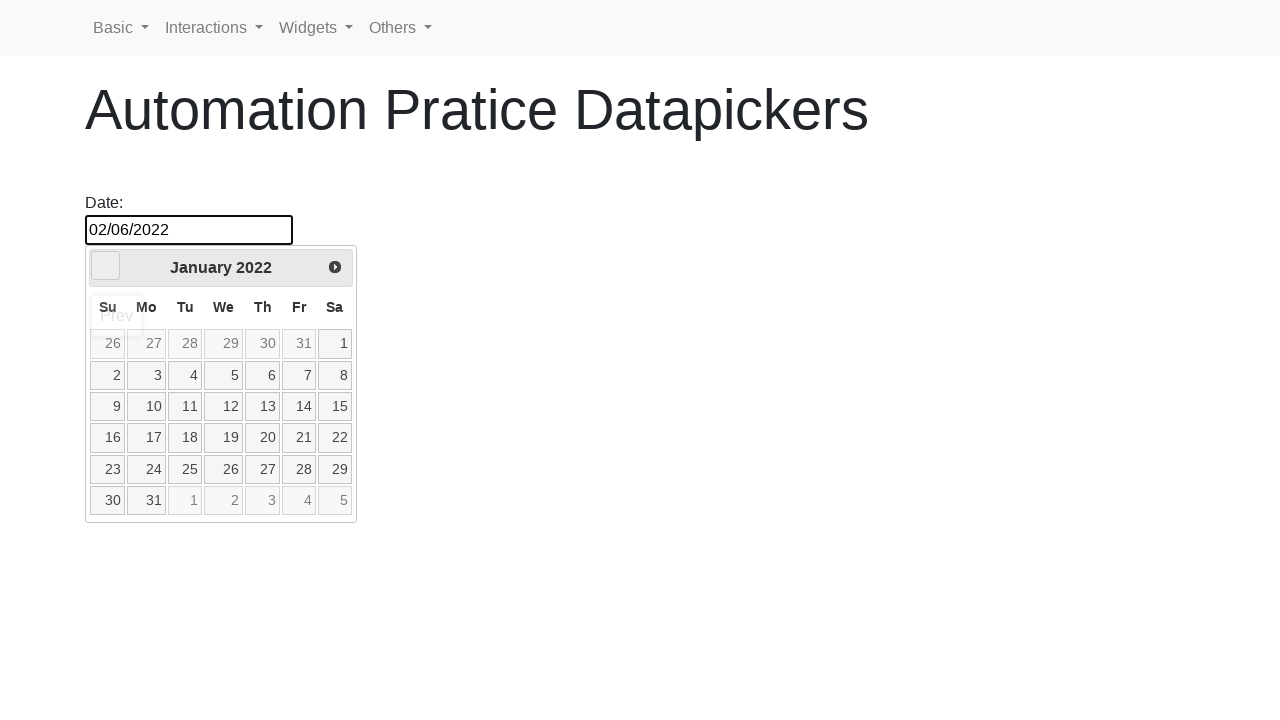

Navigated year selector to 2020, current year: 2022 at (106, 266) on [data-handler='prev']
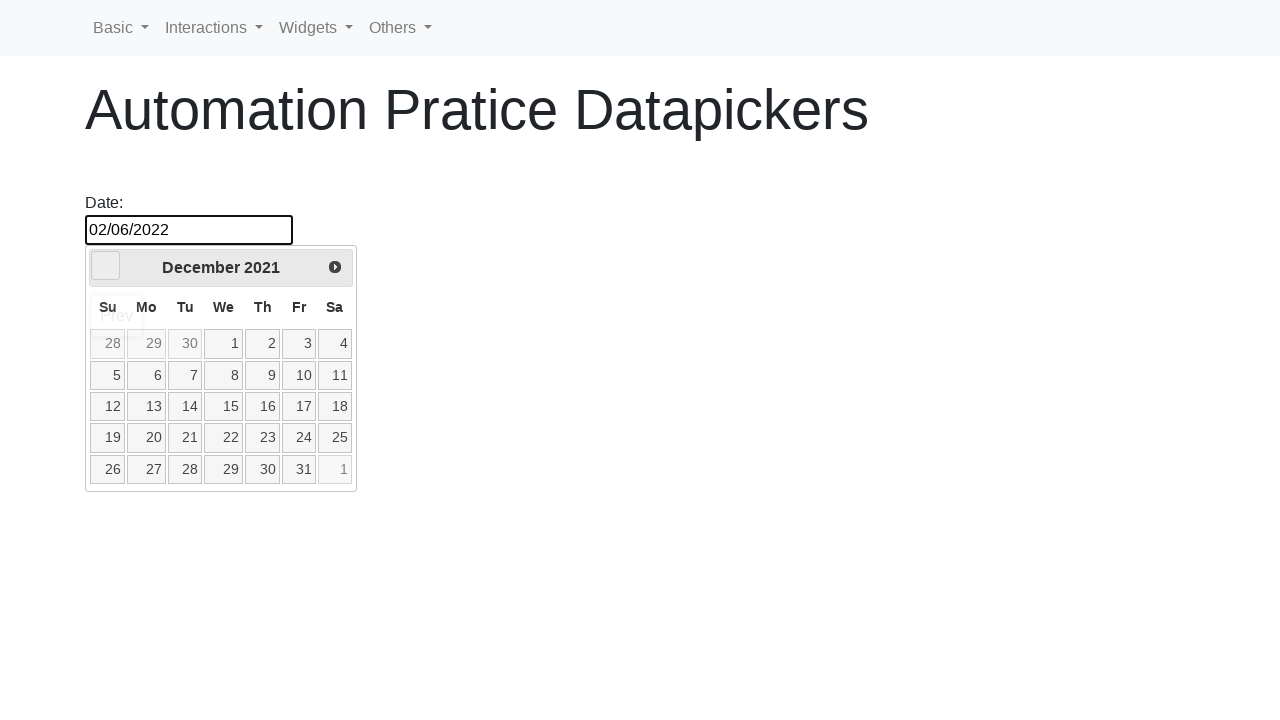

Navigated year selector to 2020, current year: 2021 at (106, 266) on [data-handler='prev']
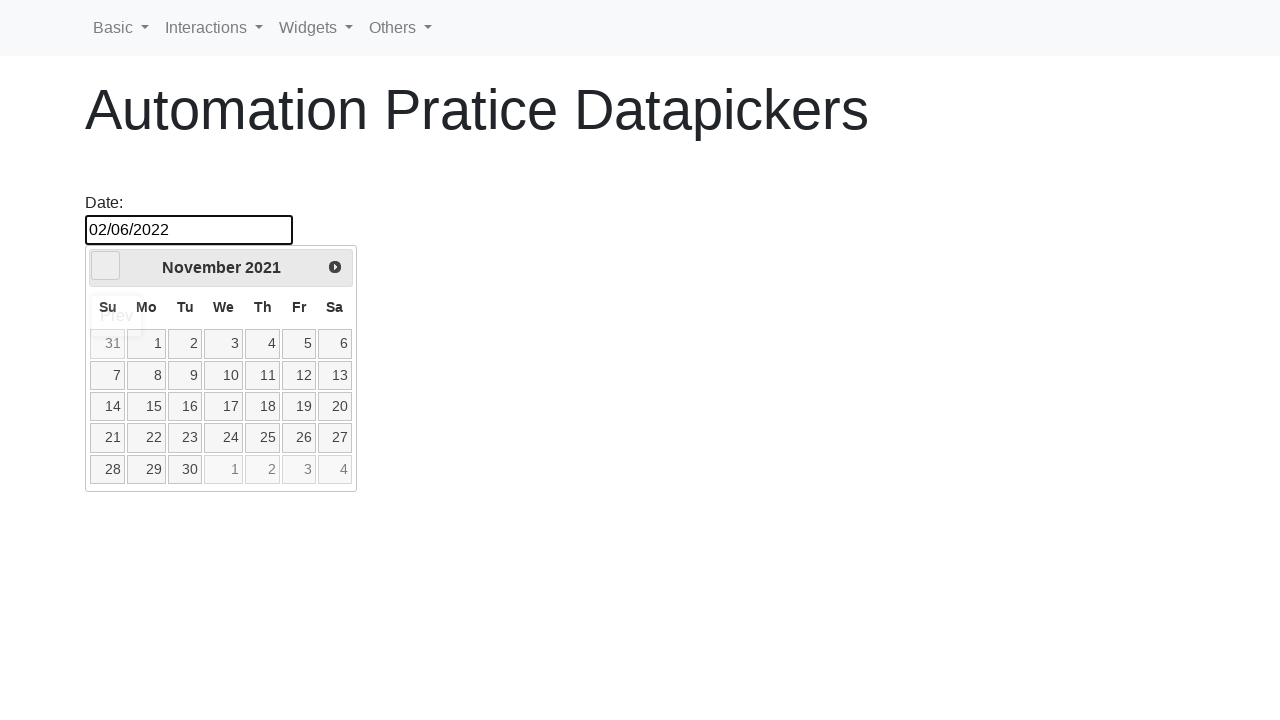

Navigated year selector to 2020, current year: 2021 at (106, 266) on [data-handler='prev']
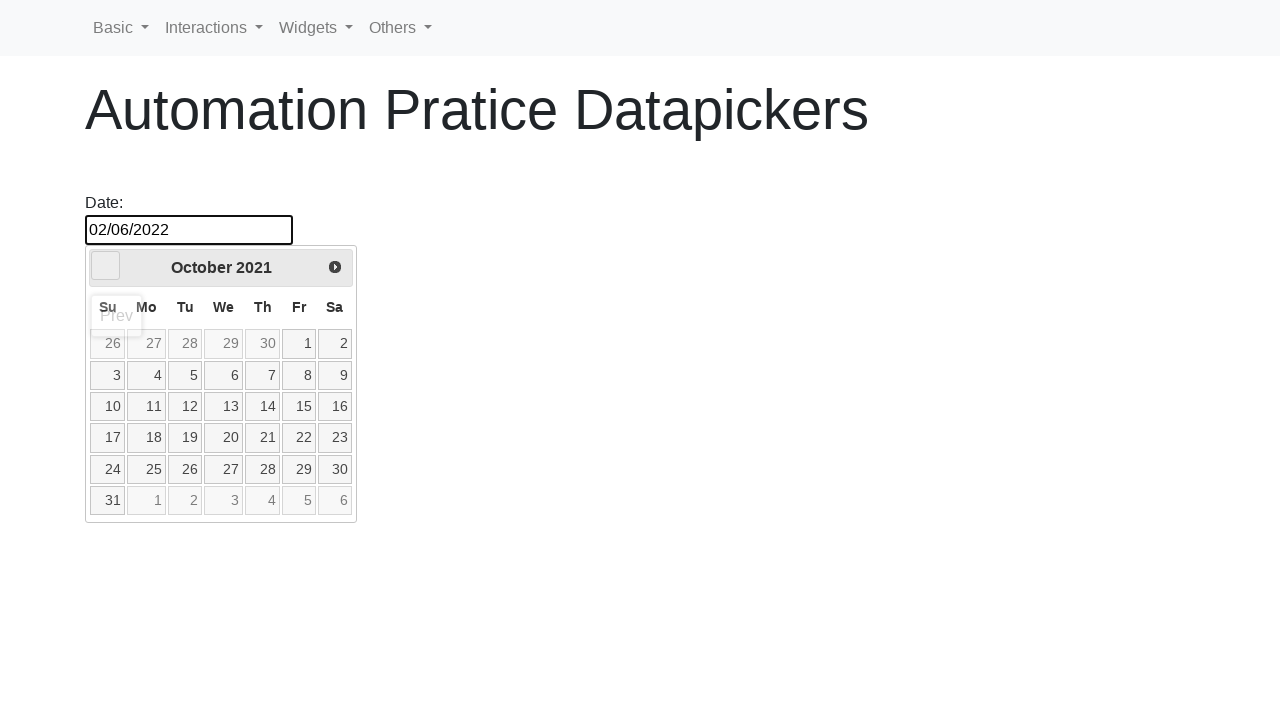

Navigated year selector to 2020, current year: 2021 at (106, 266) on [data-handler='prev']
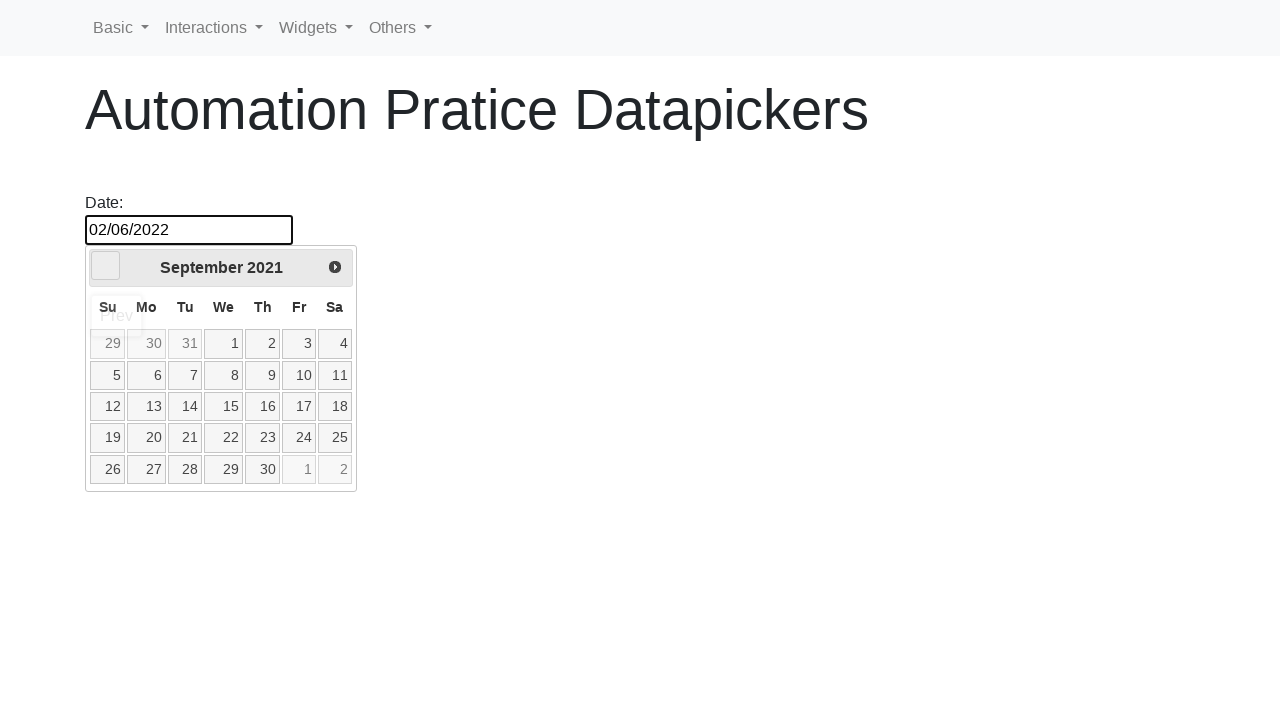

Navigated year selector to 2020, current year: 2021 at (106, 266) on [data-handler='prev']
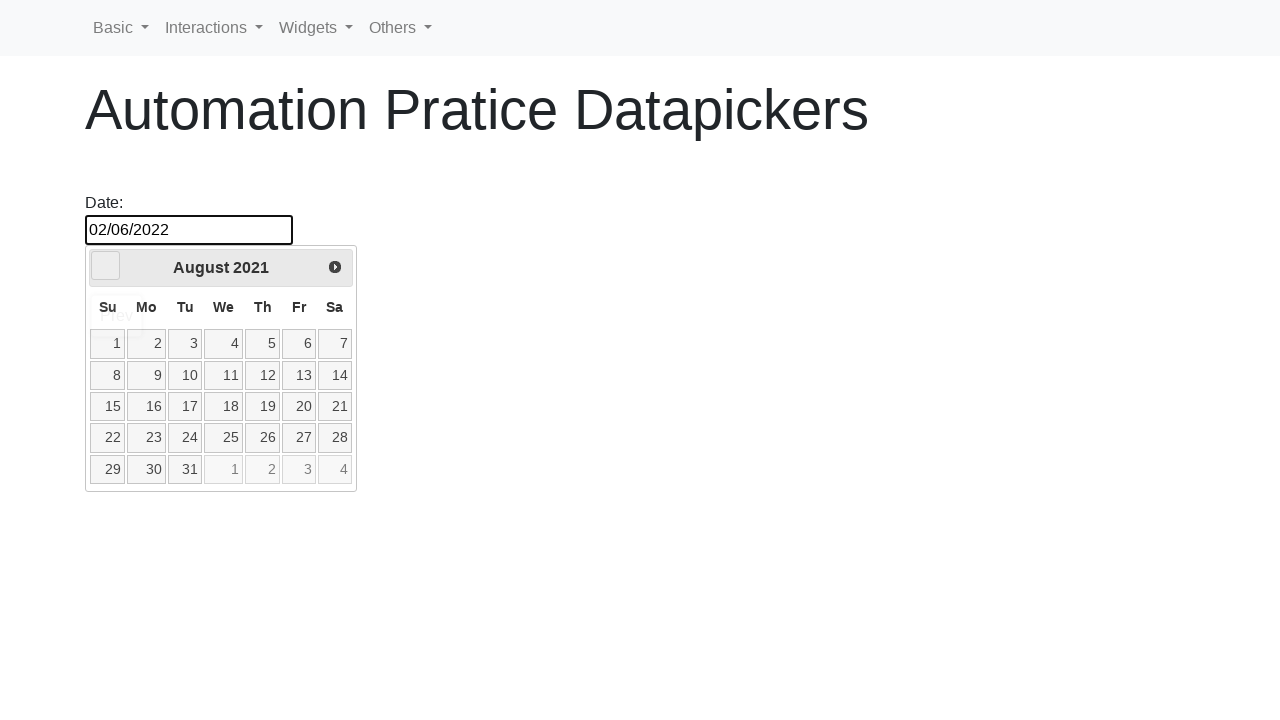

Navigated year selector to 2020, current year: 2021 at (106, 266) on [data-handler='prev']
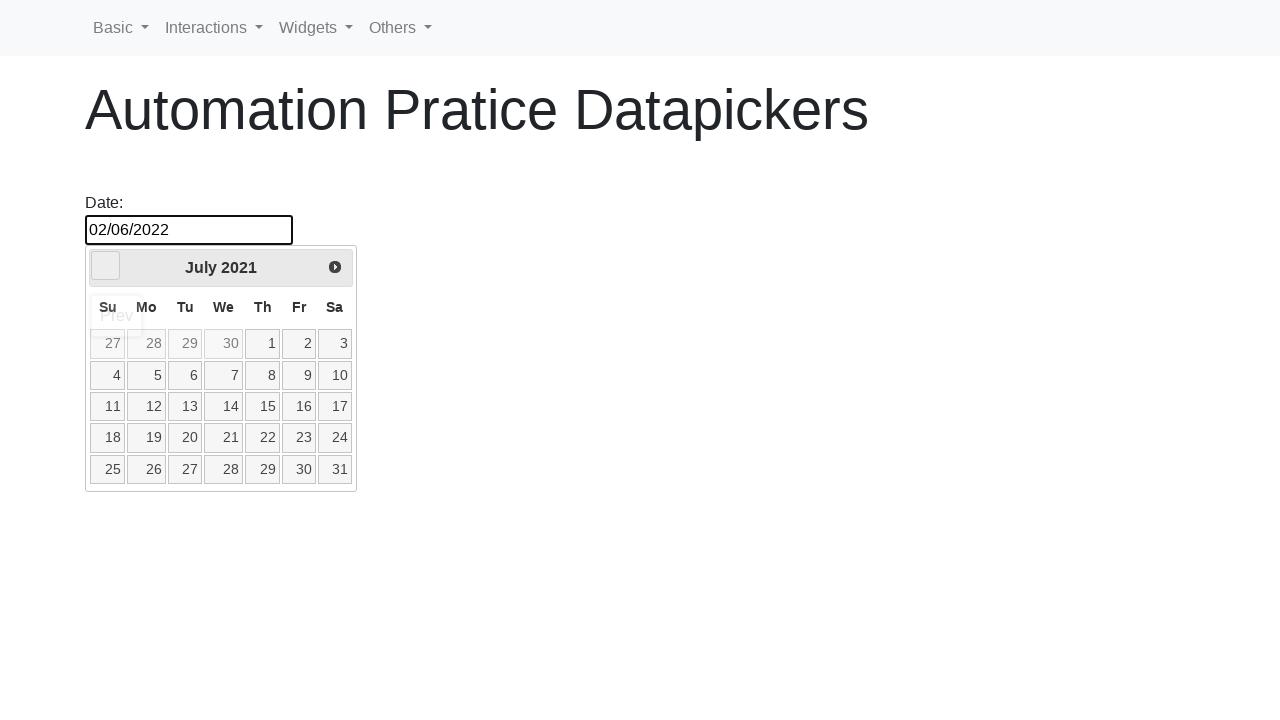

Navigated year selector to 2020, current year: 2021 at (106, 266) on [data-handler='prev']
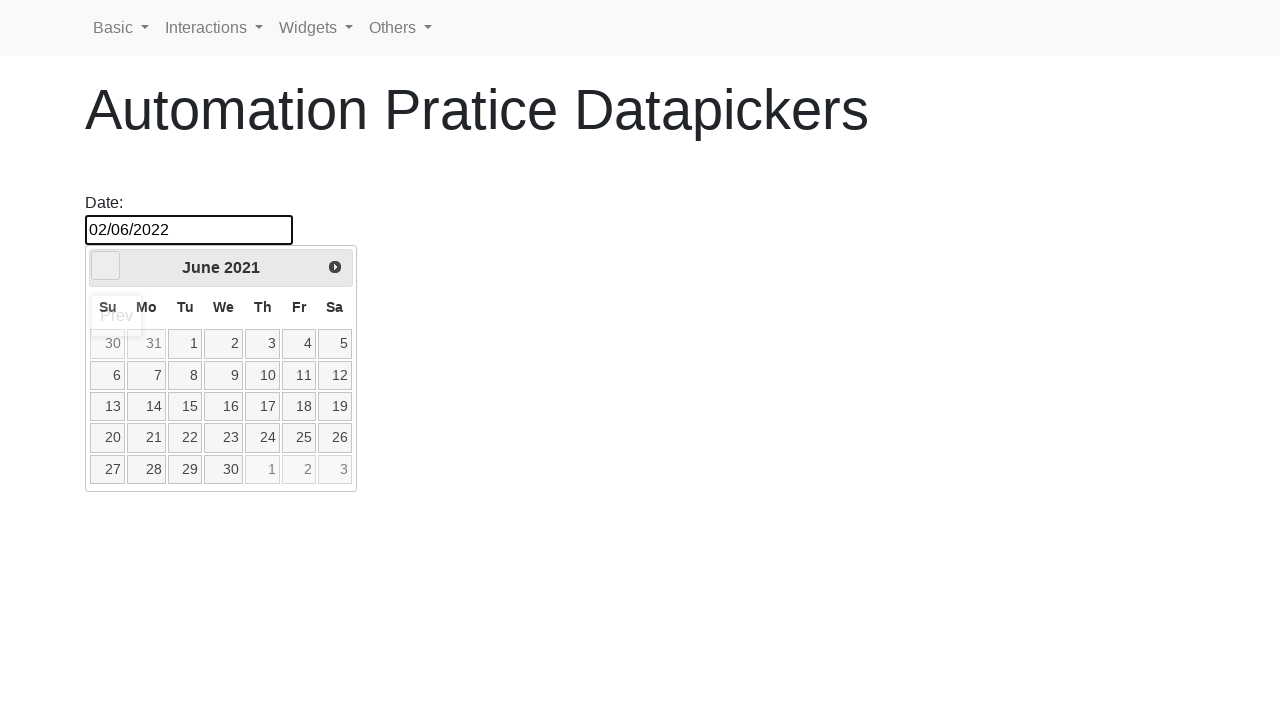

Navigated year selector to 2020, current year: 2021 at (106, 266) on [data-handler='prev']
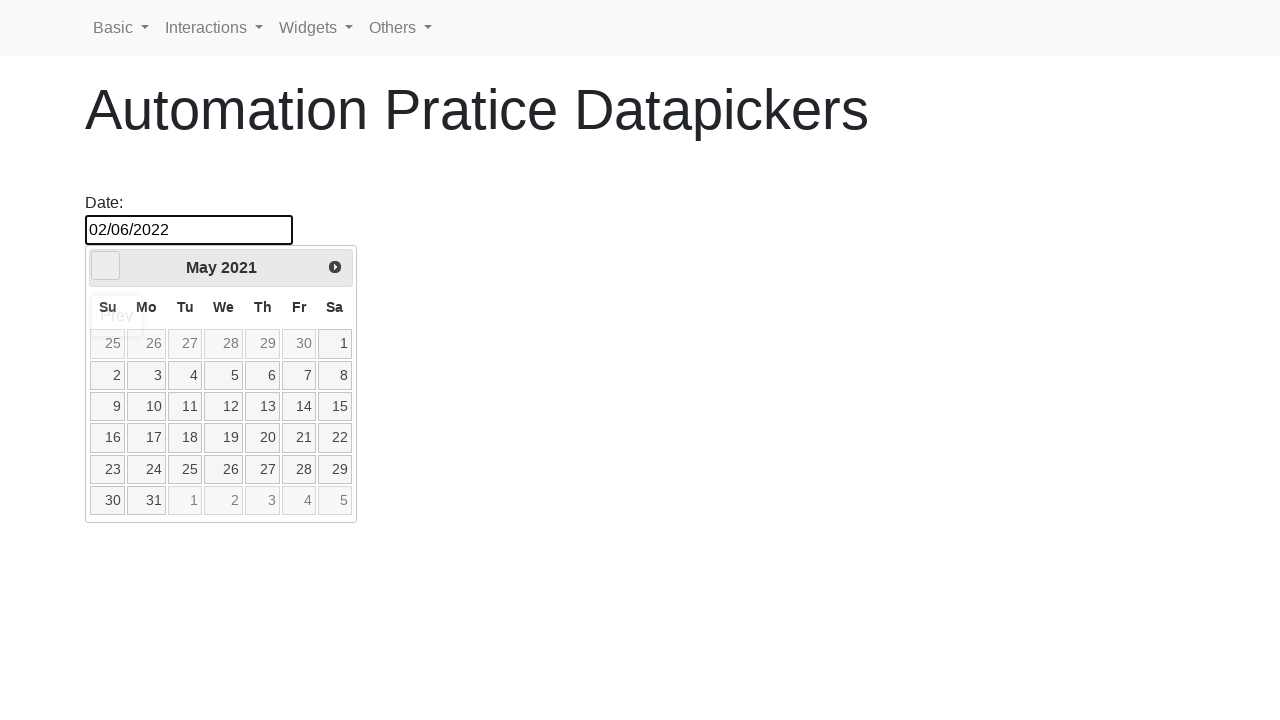

Navigated year selector to 2020, current year: 2021 at (106, 266) on [data-handler='prev']
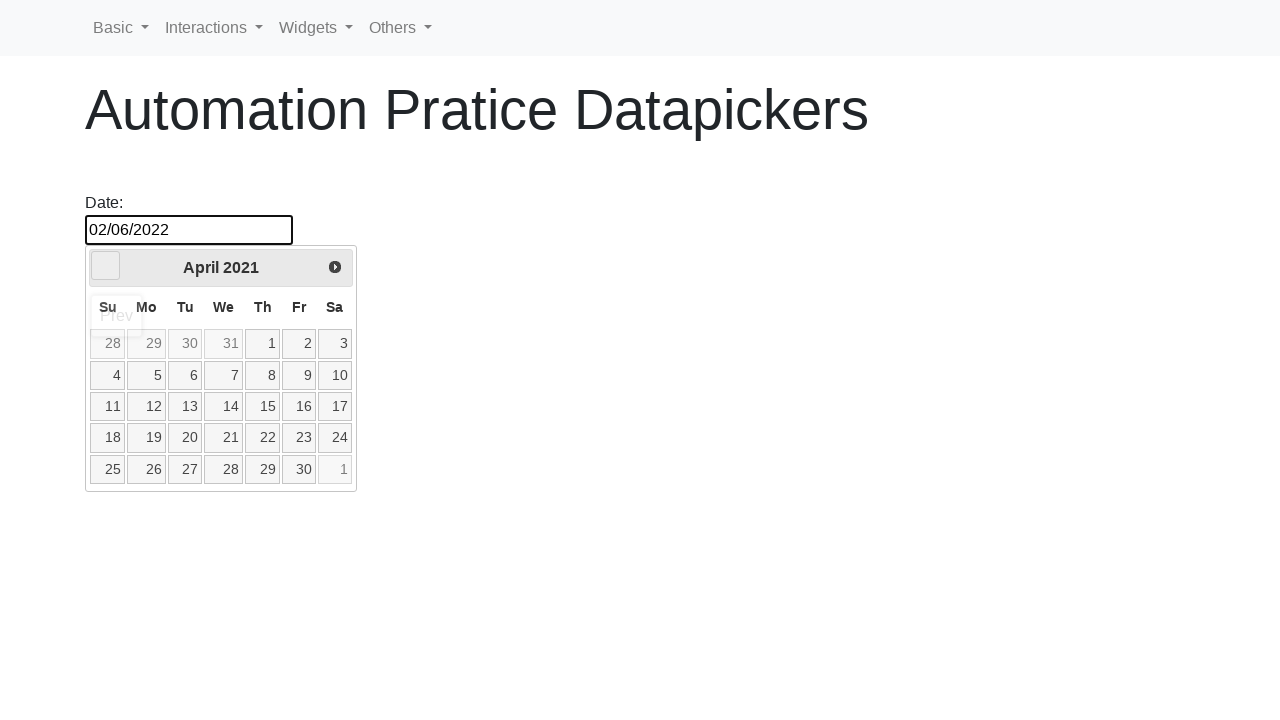

Navigated year selector to 2020, current year: 2021 at (106, 266) on [data-handler='prev']
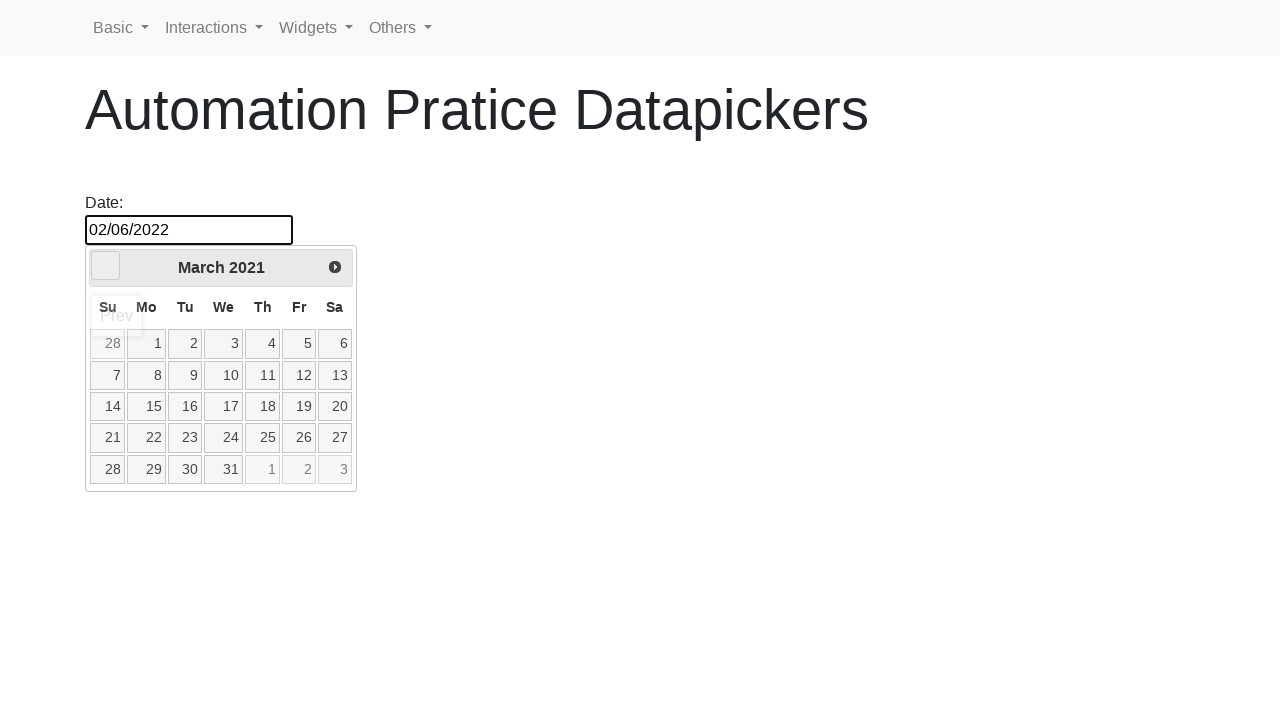

Navigated year selector to 2020, current year: 2021 at (106, 266) on [data-handler='prev']
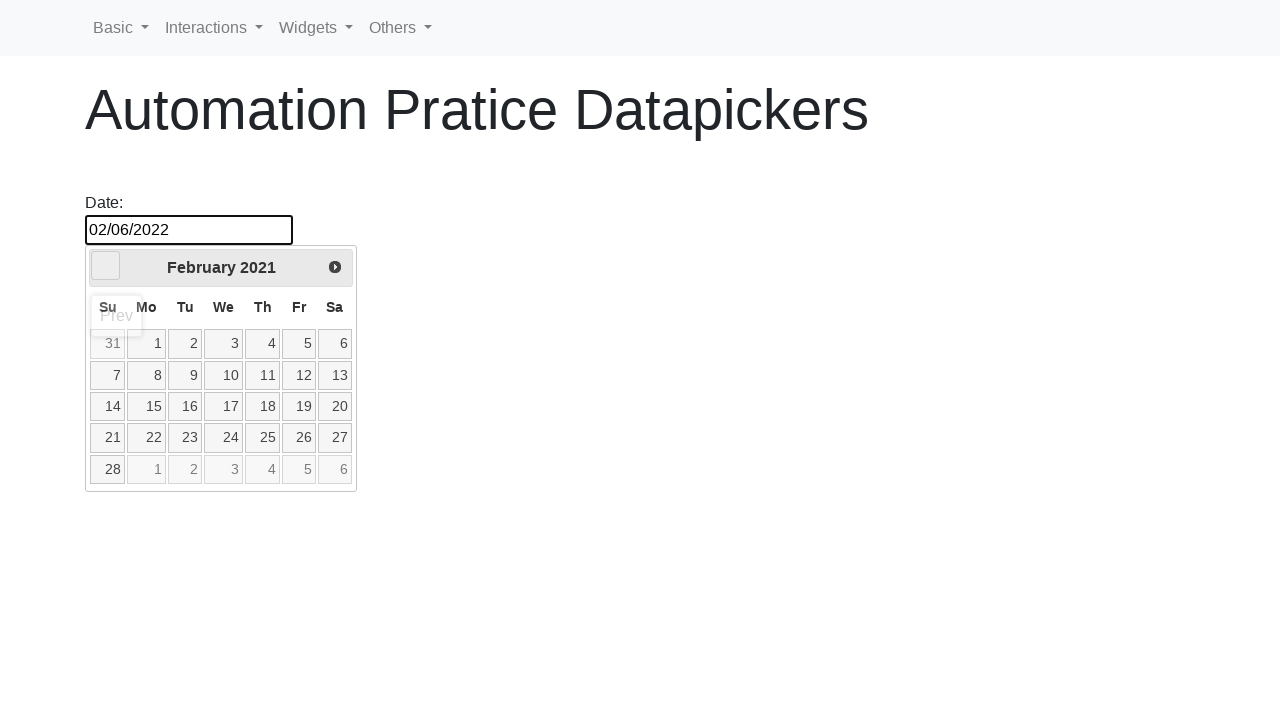

Navigated year selector to 2020, current year: 2021 at (106, 266) on [data-handler='prev']
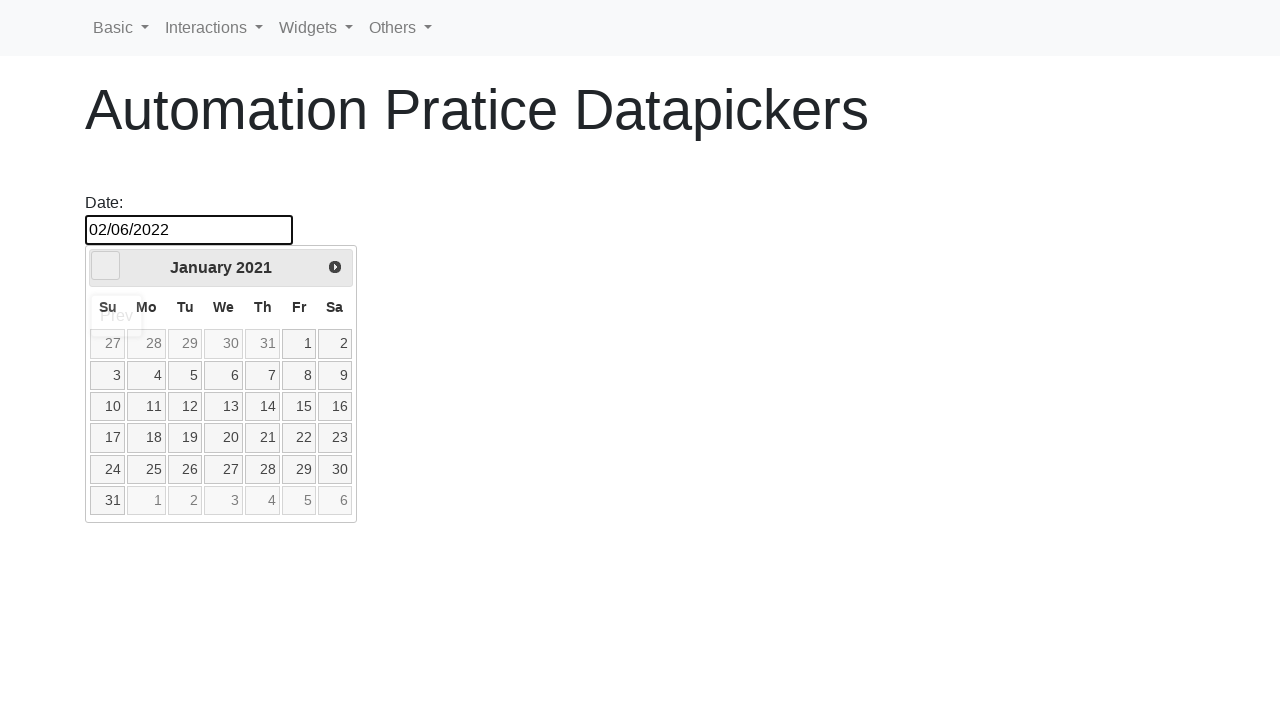

Navigated year selector to 2020, current year: 2021 at (106, 266) on [data-handler='prev']
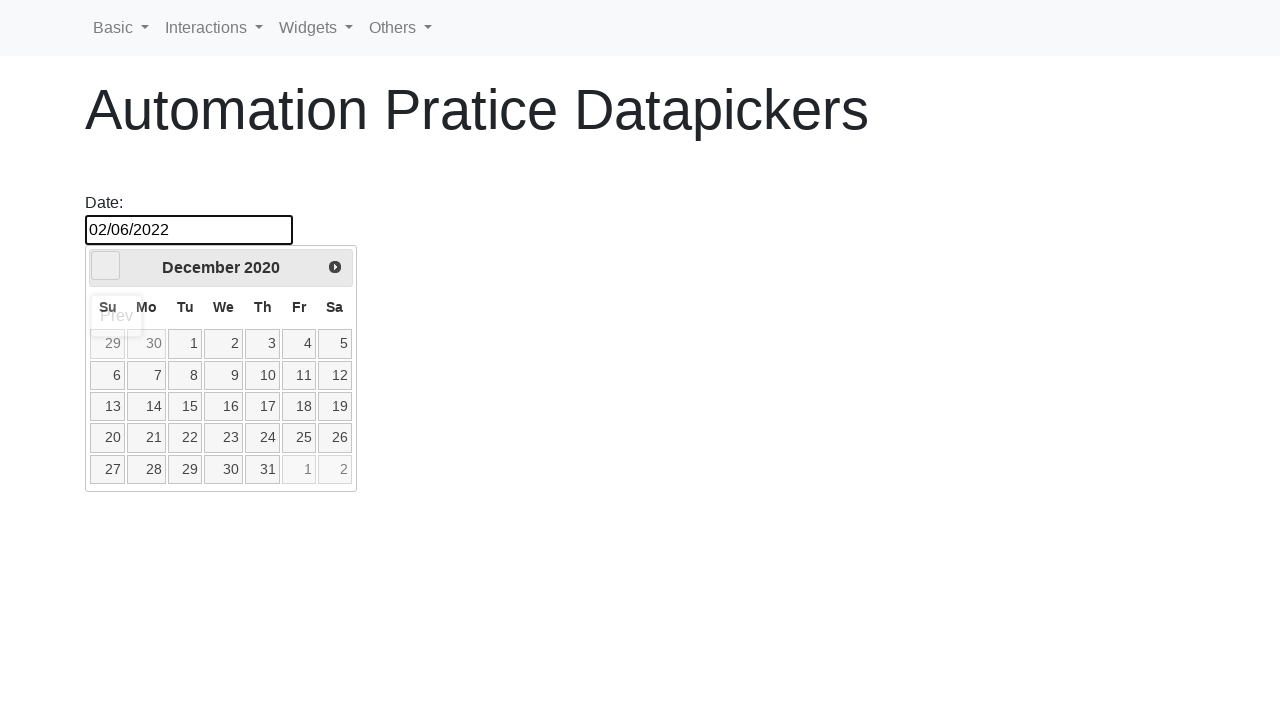

Navigated month selector to November, current month: December at (106, 266) on [data-handler='prev']
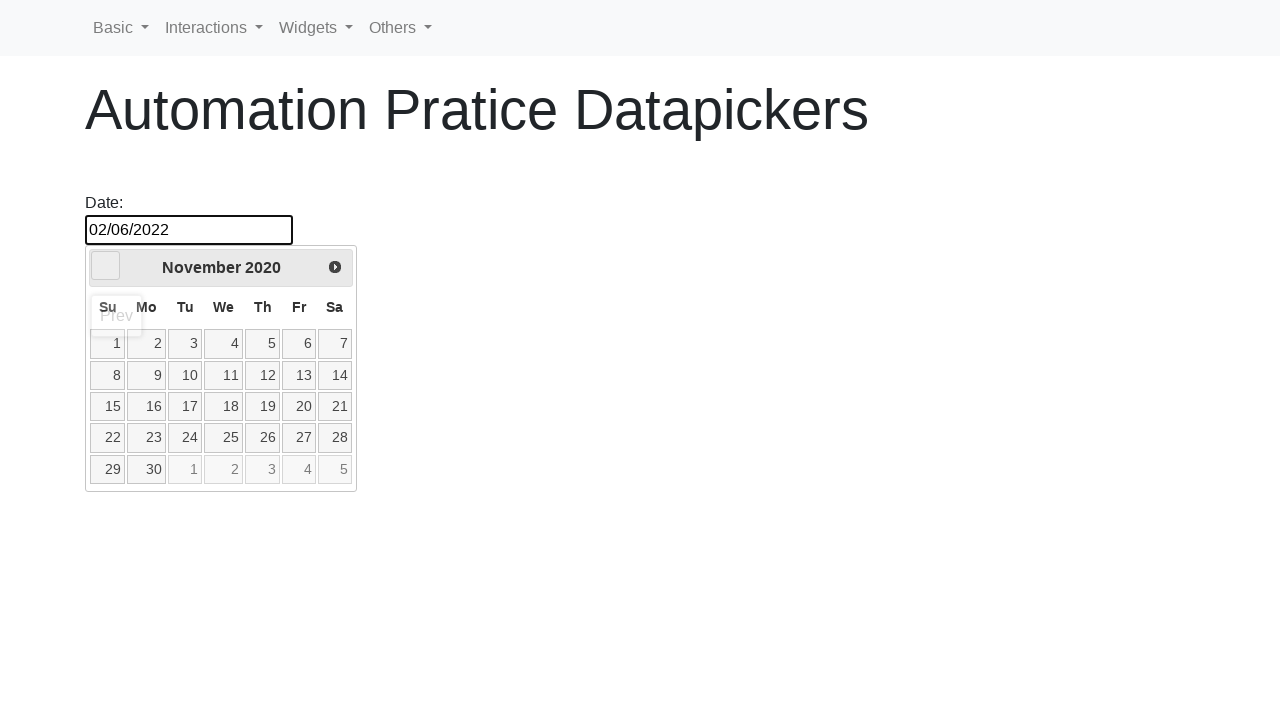

Selected day 2 for second date (2/11/2020) at (147, 344) on [data-handler='selectDay']:not(.ui-datepicker-other-month) >> nth=1
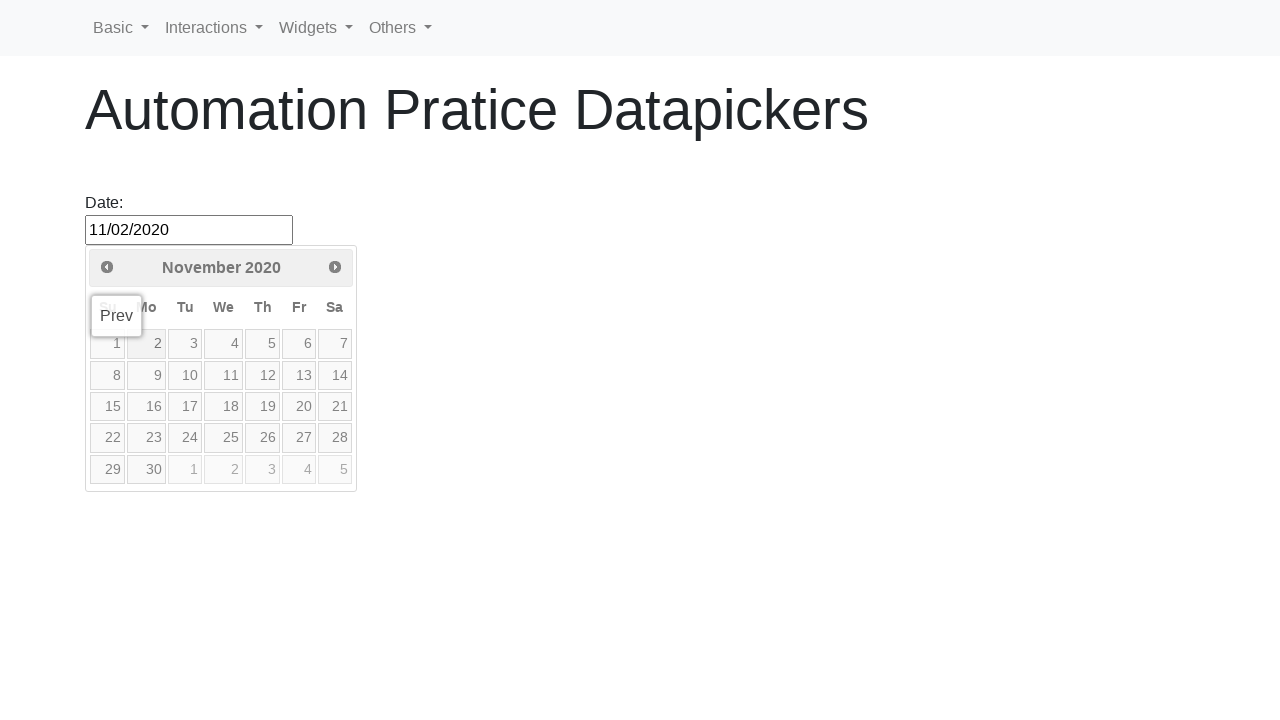

Clicked date picker input field for third date selection at (189, 230) on #datepicker
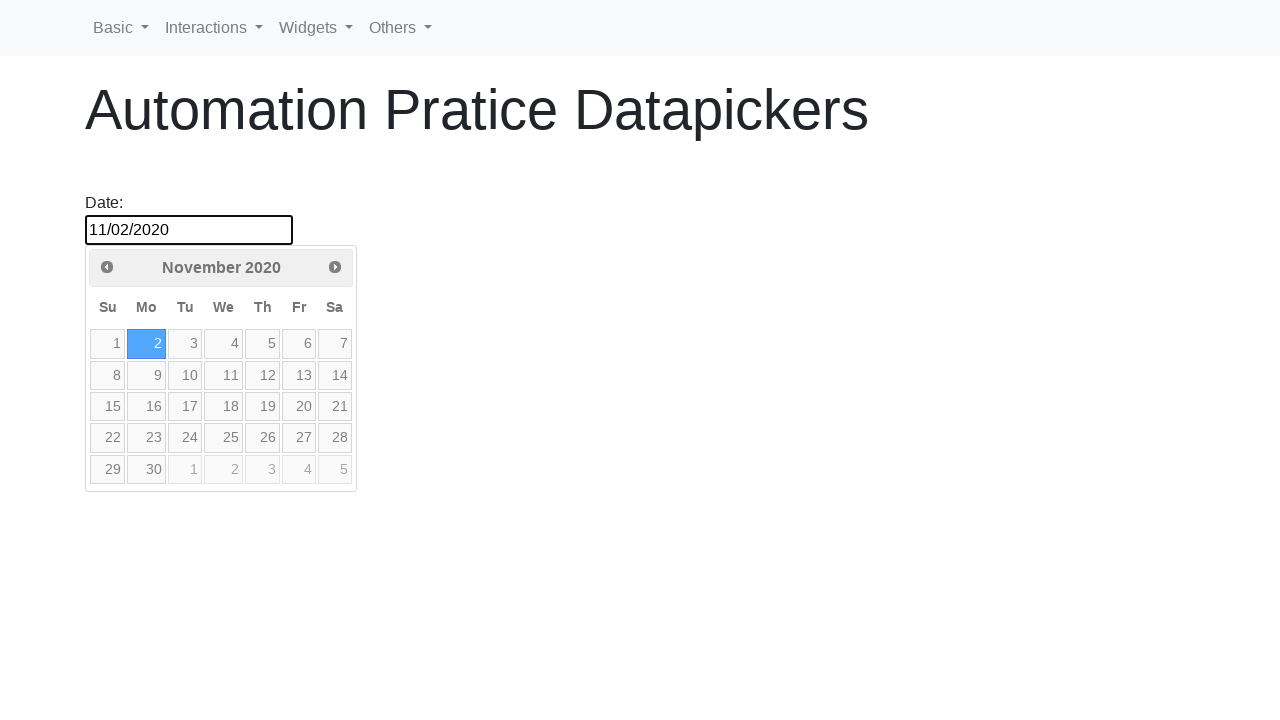

Date picker calendar appeared for third selection
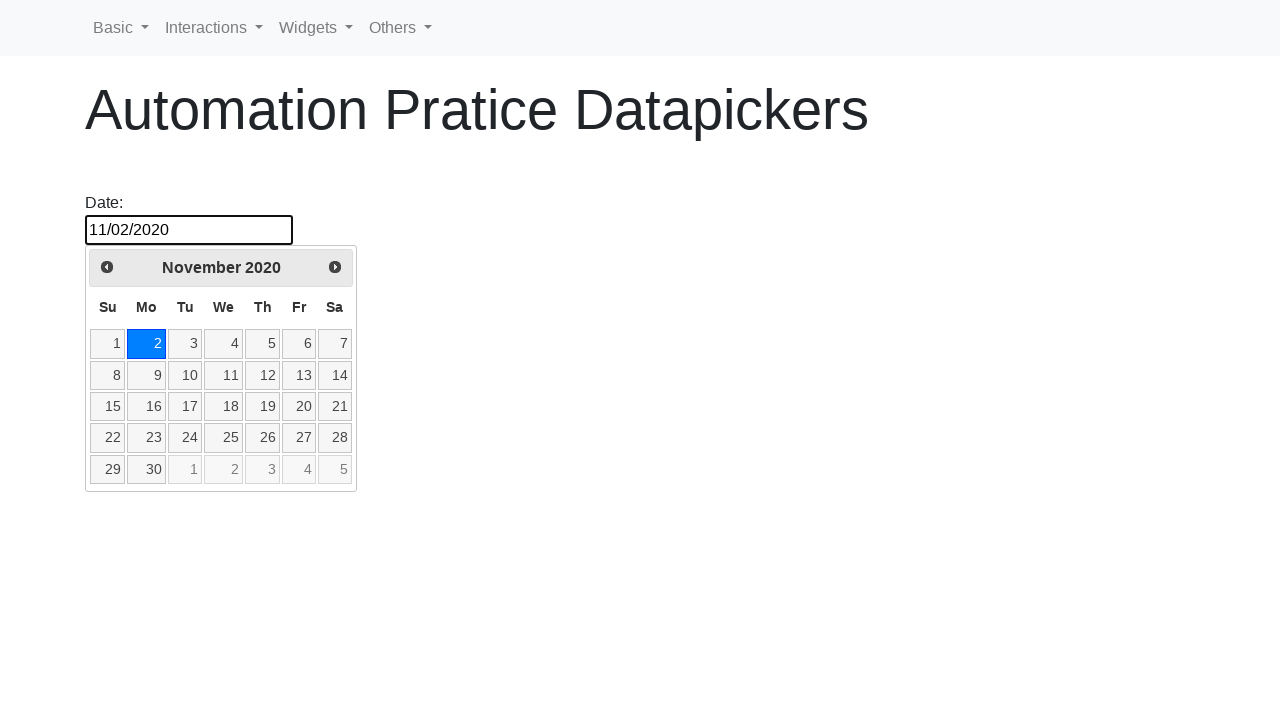

Navigated year selector to 2015, current year: 2020 at (107, 267) on [data-handler='prev']
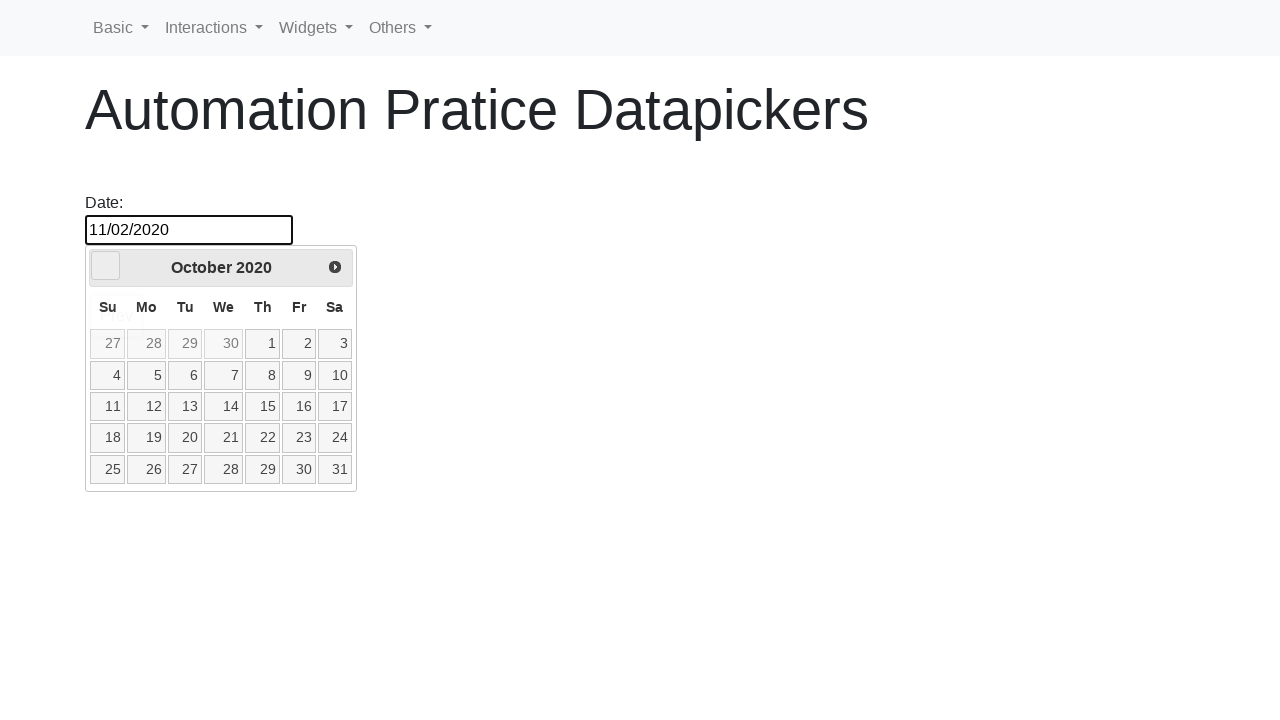

Navigated year selector to 2015, current year: 2020 at (106, 266) on [data-handler='prev']
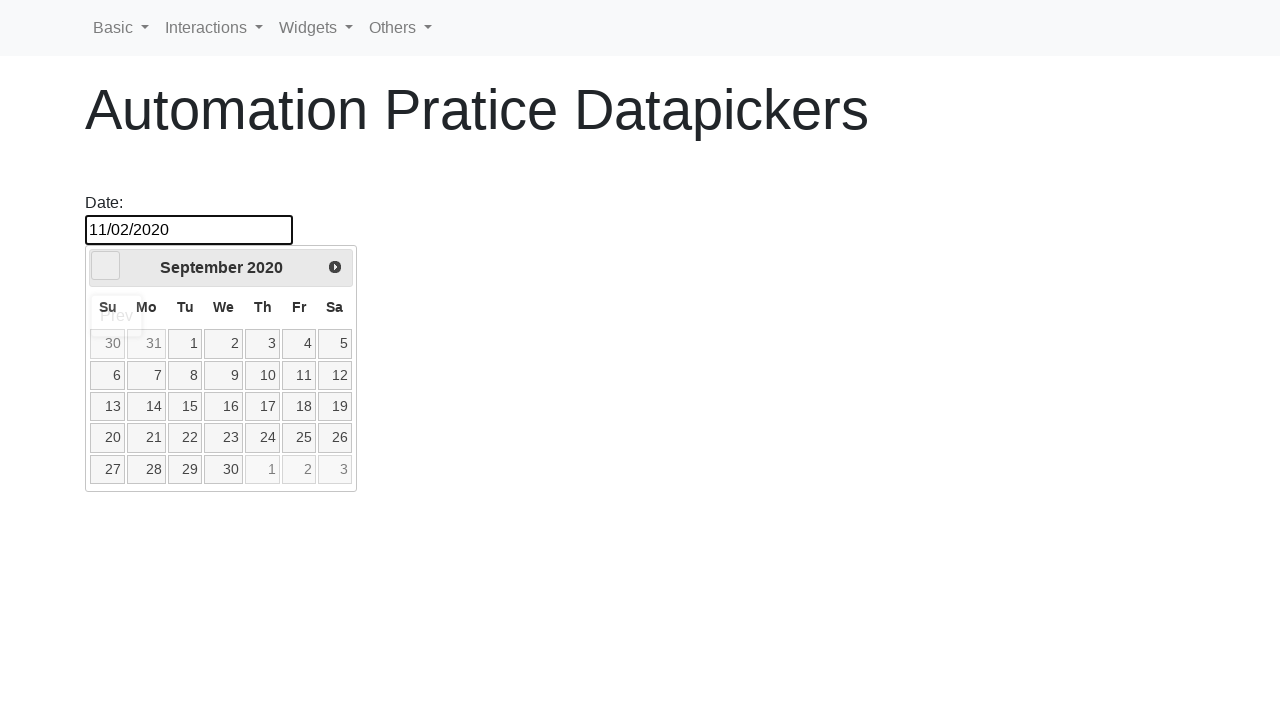

Navigated year selector to 2015, current year: 2020 at (106, 266) on [data-handler='prev']
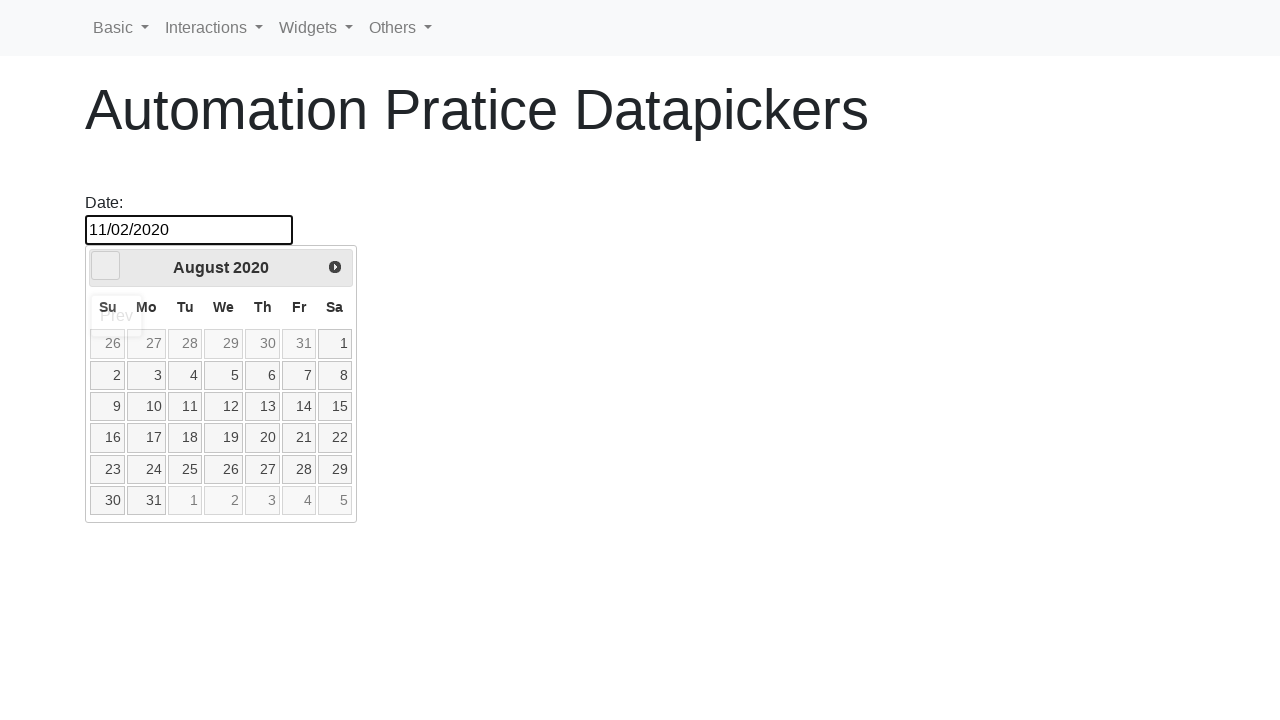

Navigated year selector to 2015, current year: 2020 at (106, 266) on [data-handler='prev']
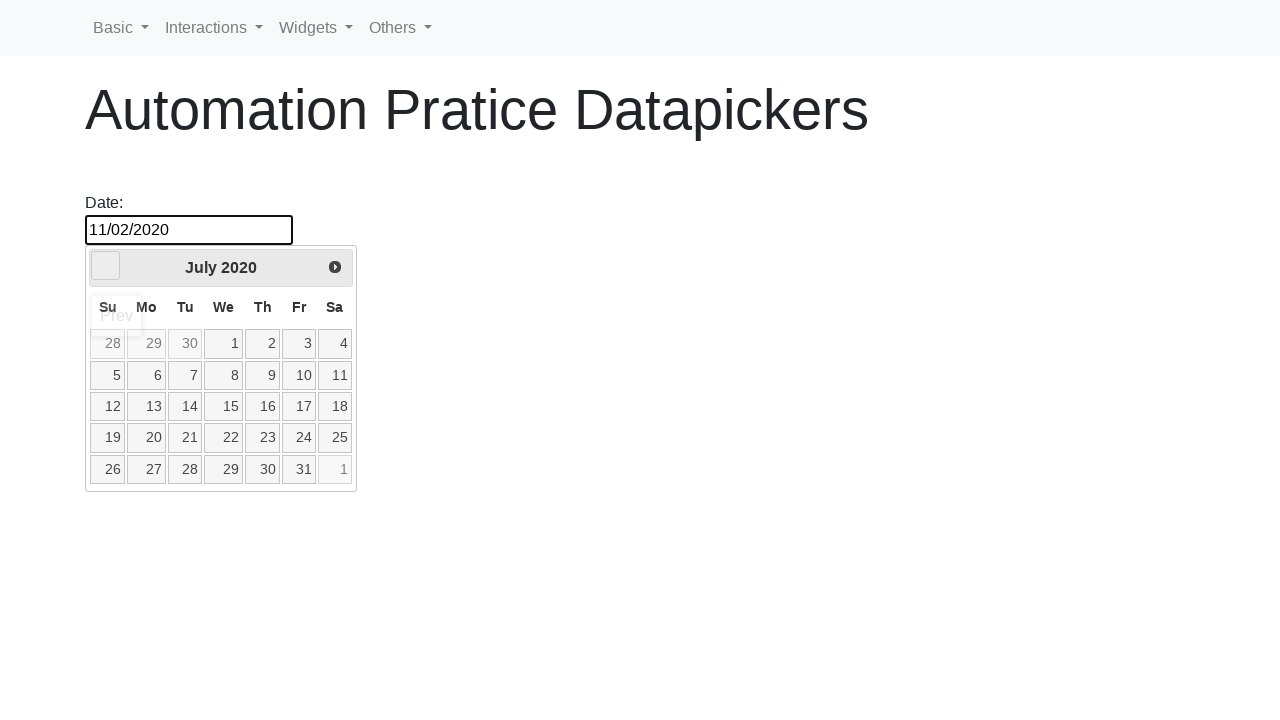

Navigated year selector to 2015, current year: 2020 at (106, 266) on [data-handler='prev']
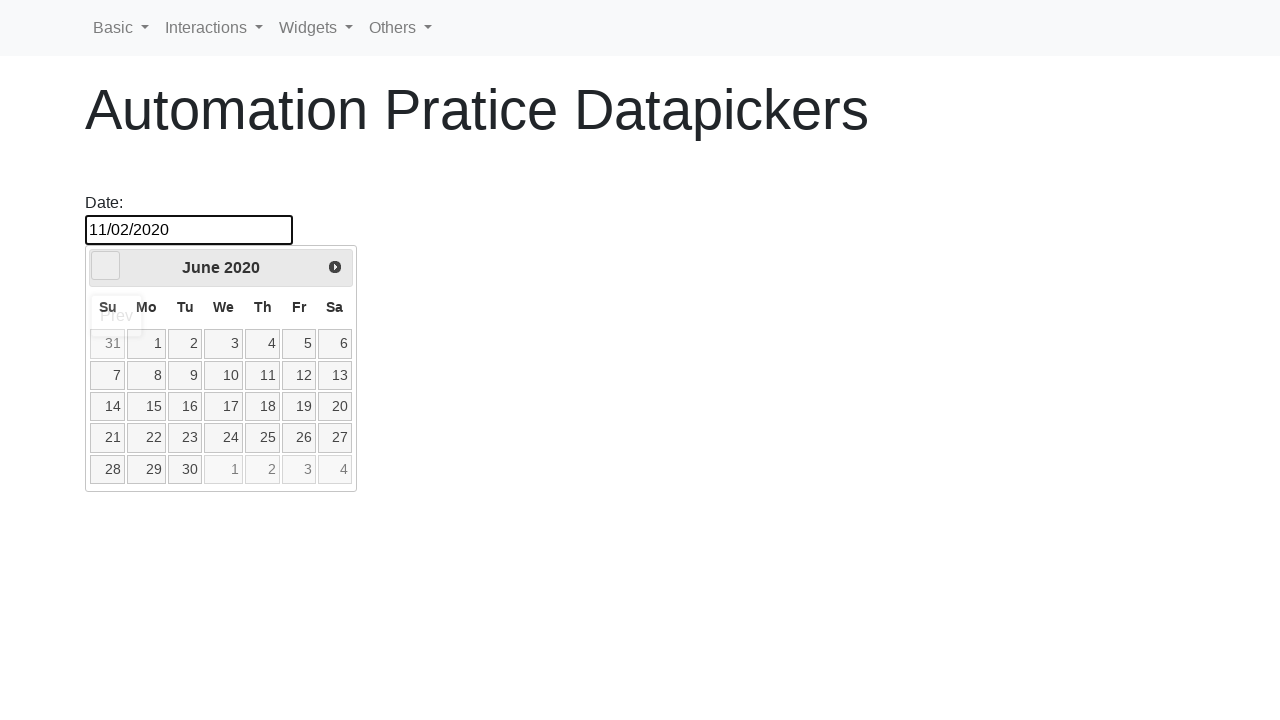

Navigated year selector to 2015, current year: 2020 at (106, 266) on [data-handler='prev']
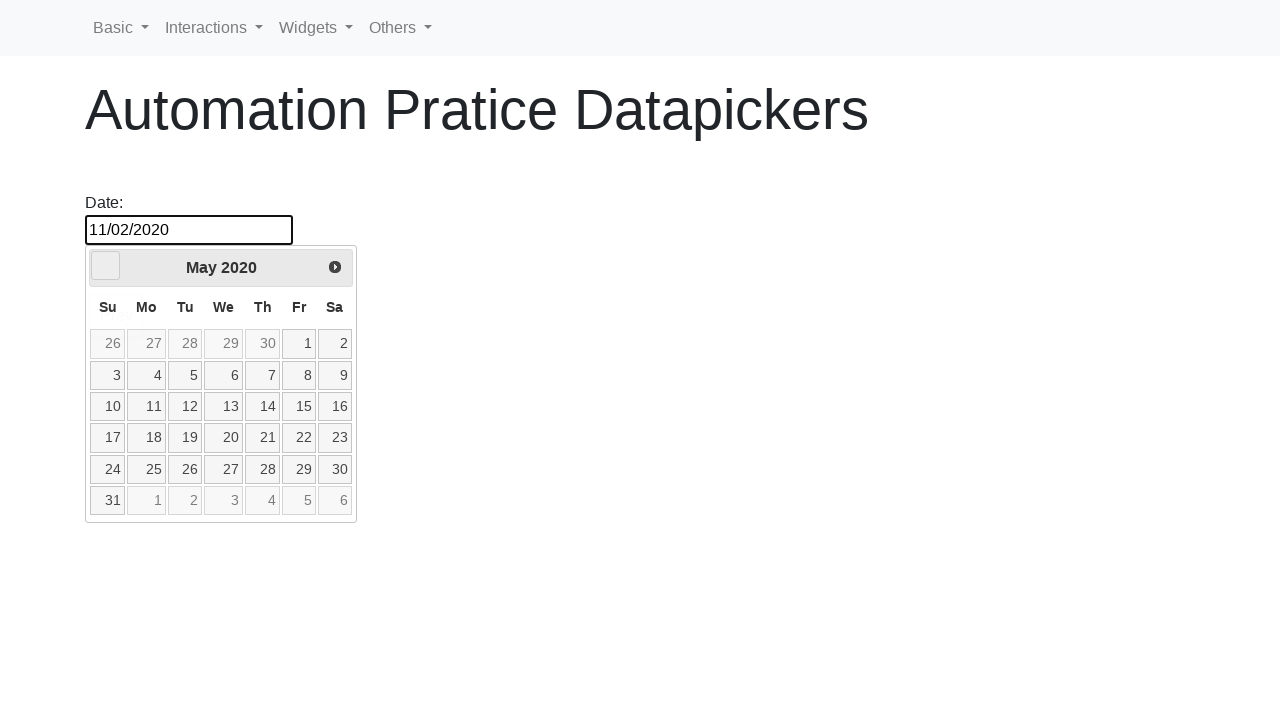

Navigated year selector to 2015, current year: 2020 at (106, 266) on [data-handler='prev']
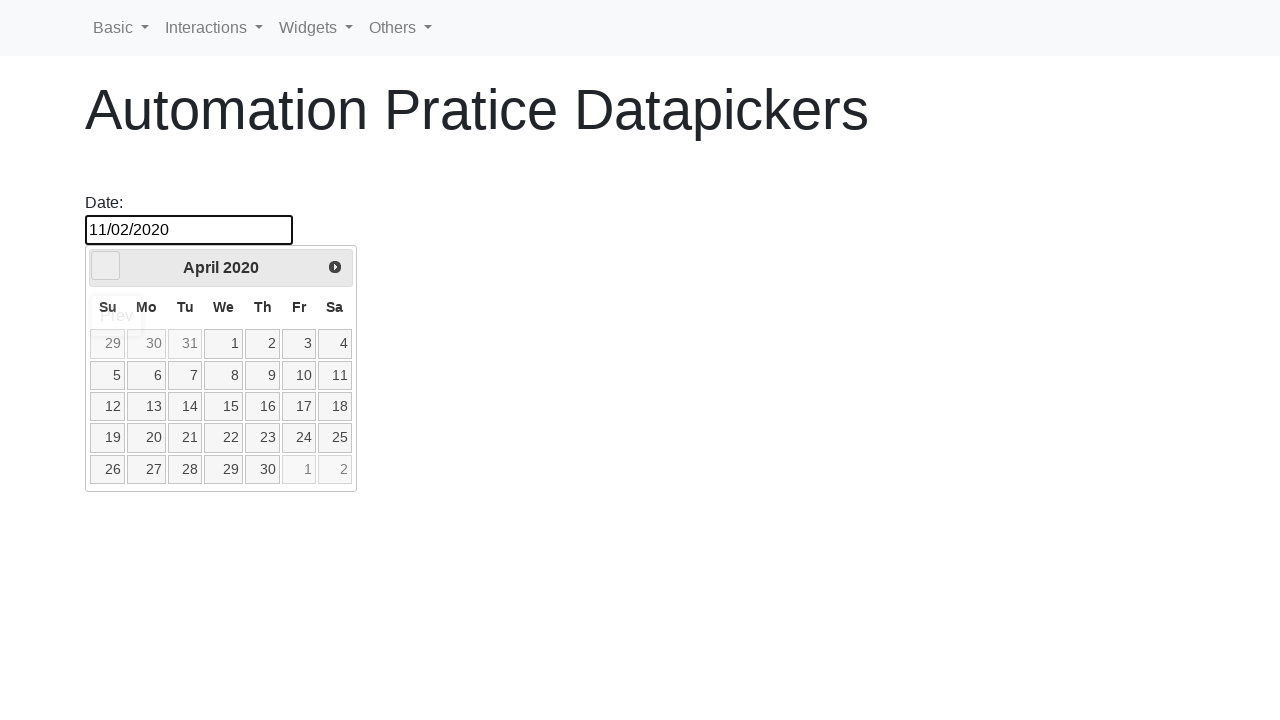

Navigated year selector to 2015, current year: 2020 at (106, 266) on [data-handler='prev']
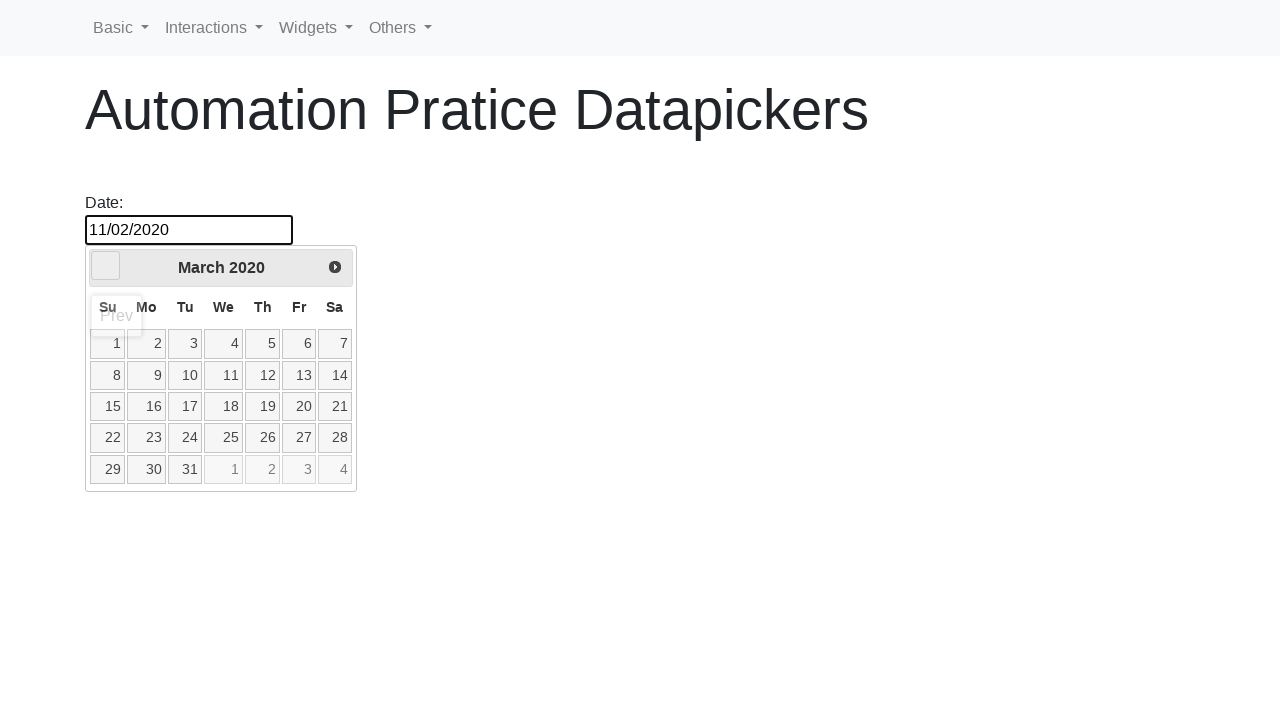

Navigated year selector to 2015, current year: 2020 at (106, 266) on [data-handler='prev']
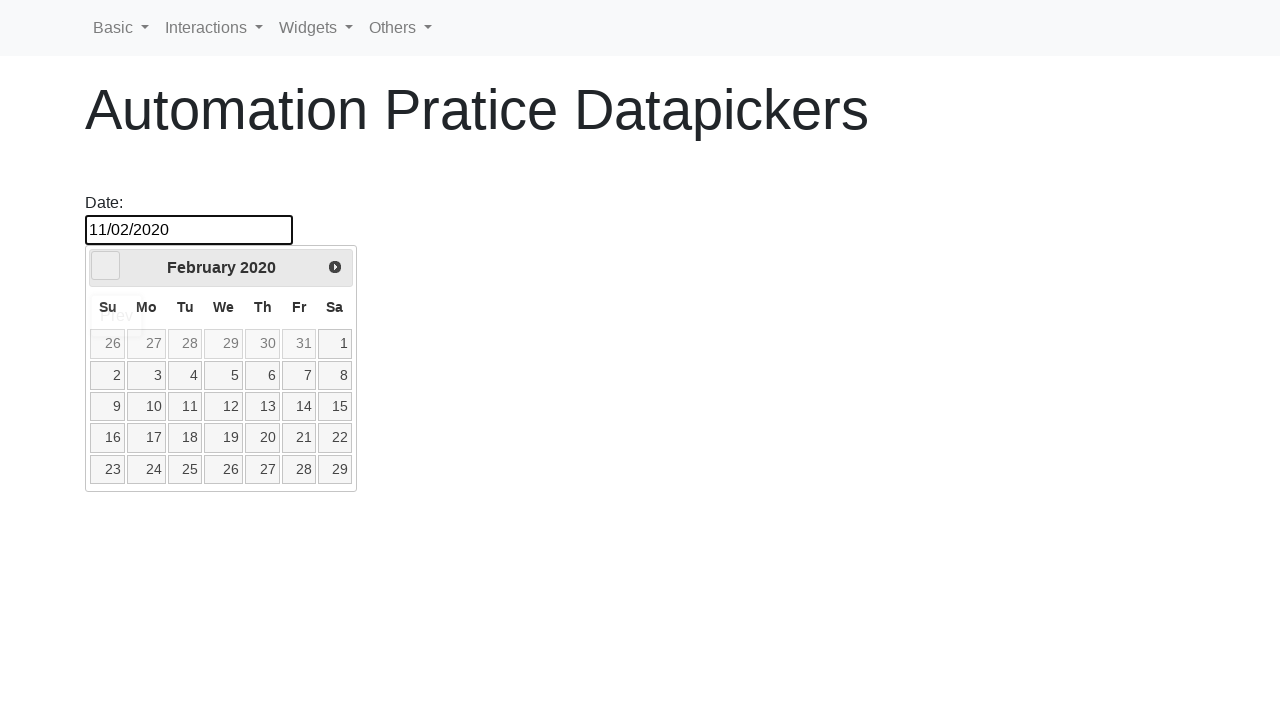

Navigated year selector to 2015, current year: 2020 at (106, 266) on [data-handler='prev']
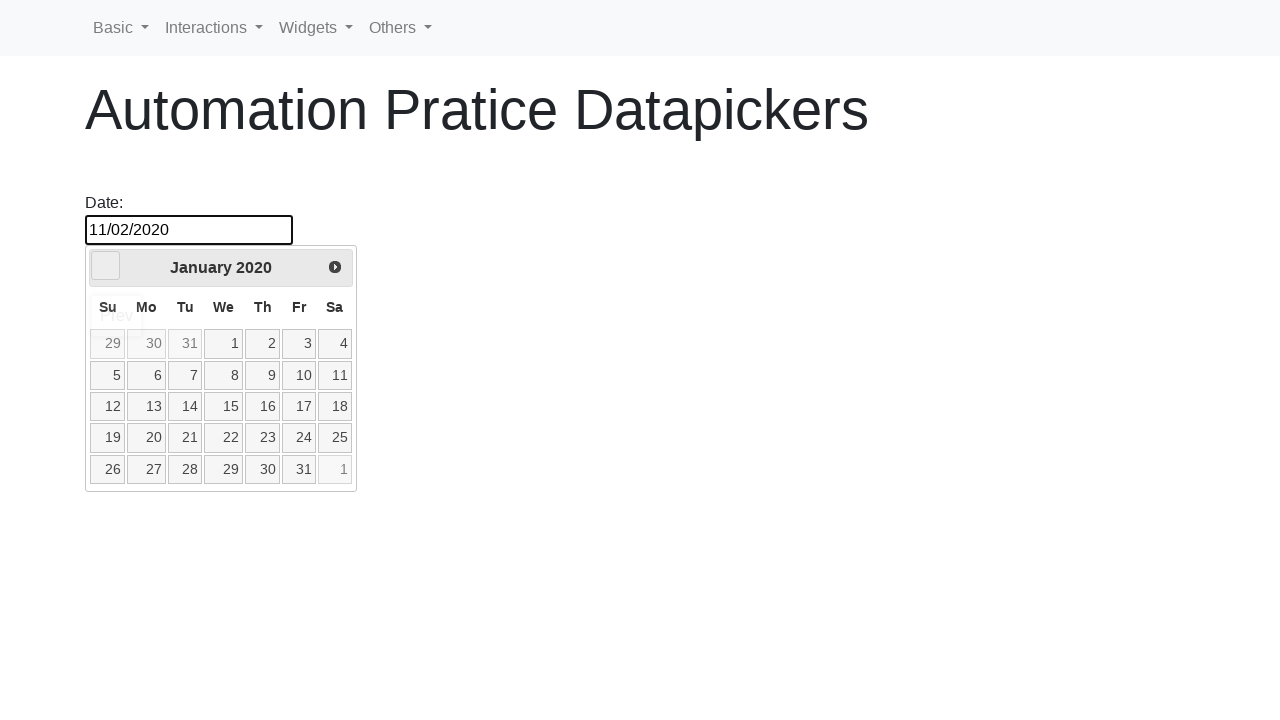

Navigated year selector to 2015, current year: 2020 at (106, 266) on [data-handler='prev']
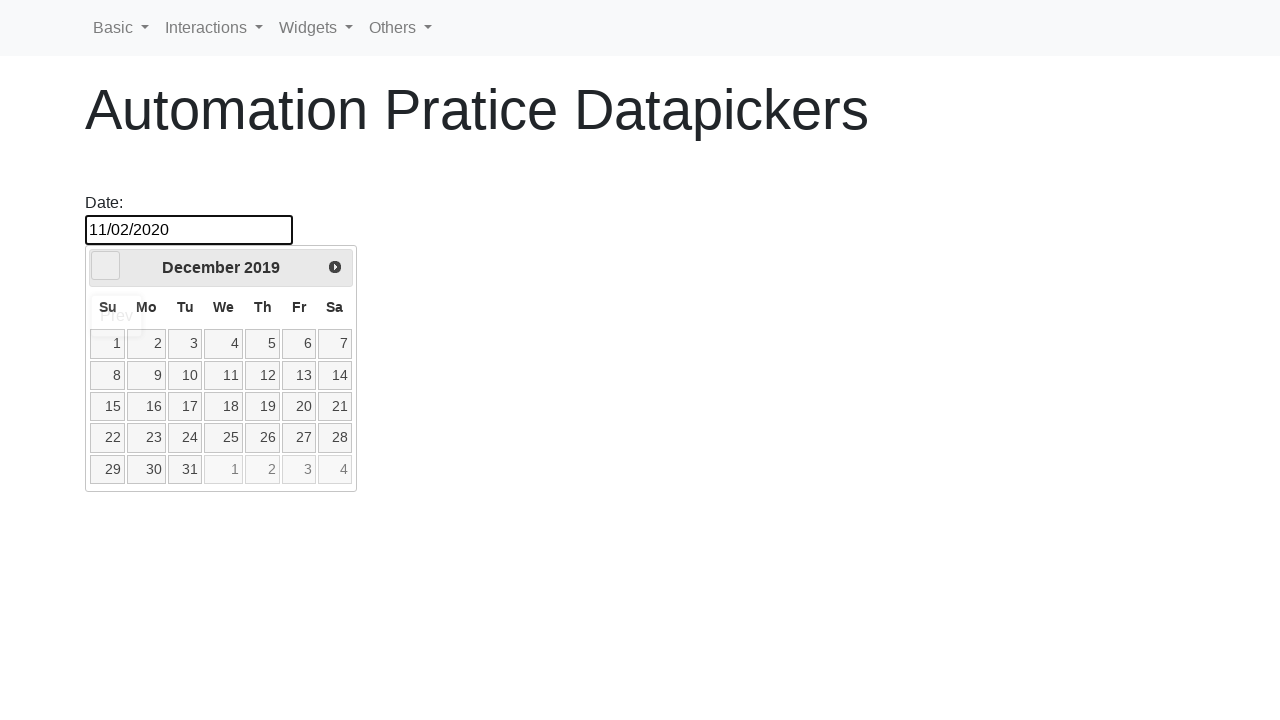

Navigated year selector to 2015, current year: 2019 at (106, 266) on [data-handler='prev']
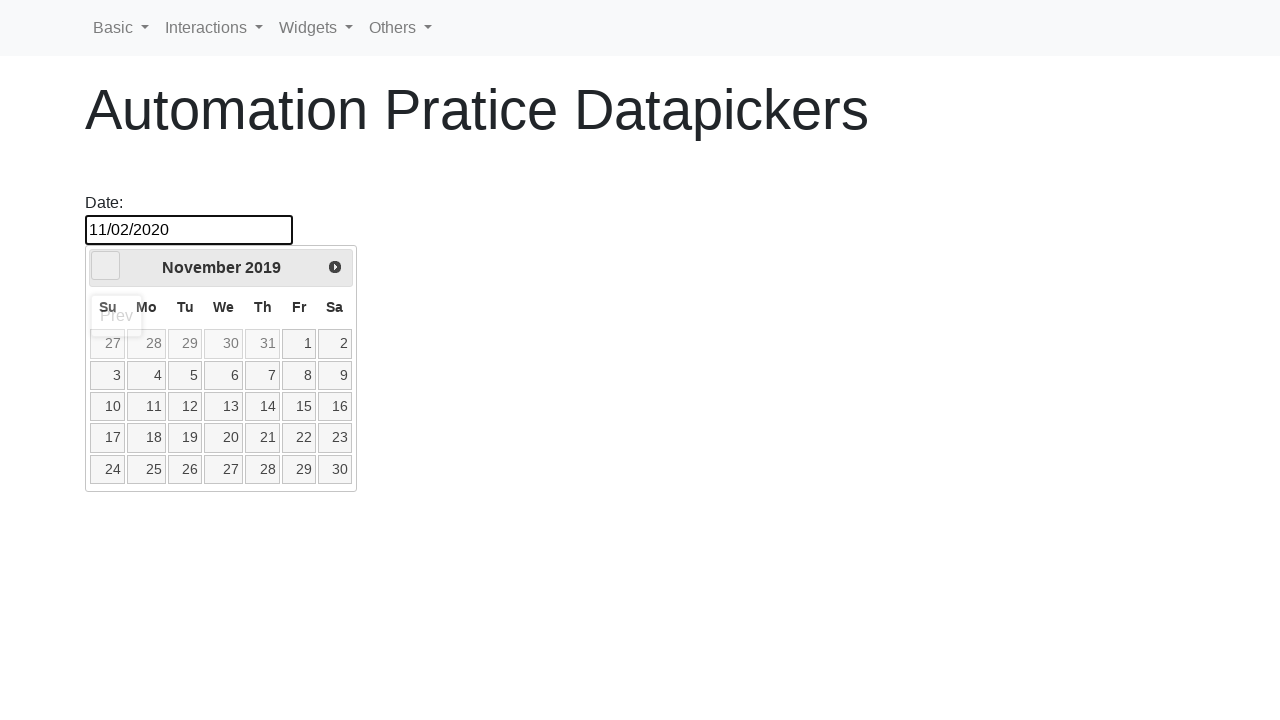

Navigated year selector to 2015, current year: 2019 at (106, 266) on [data-handler='prev']
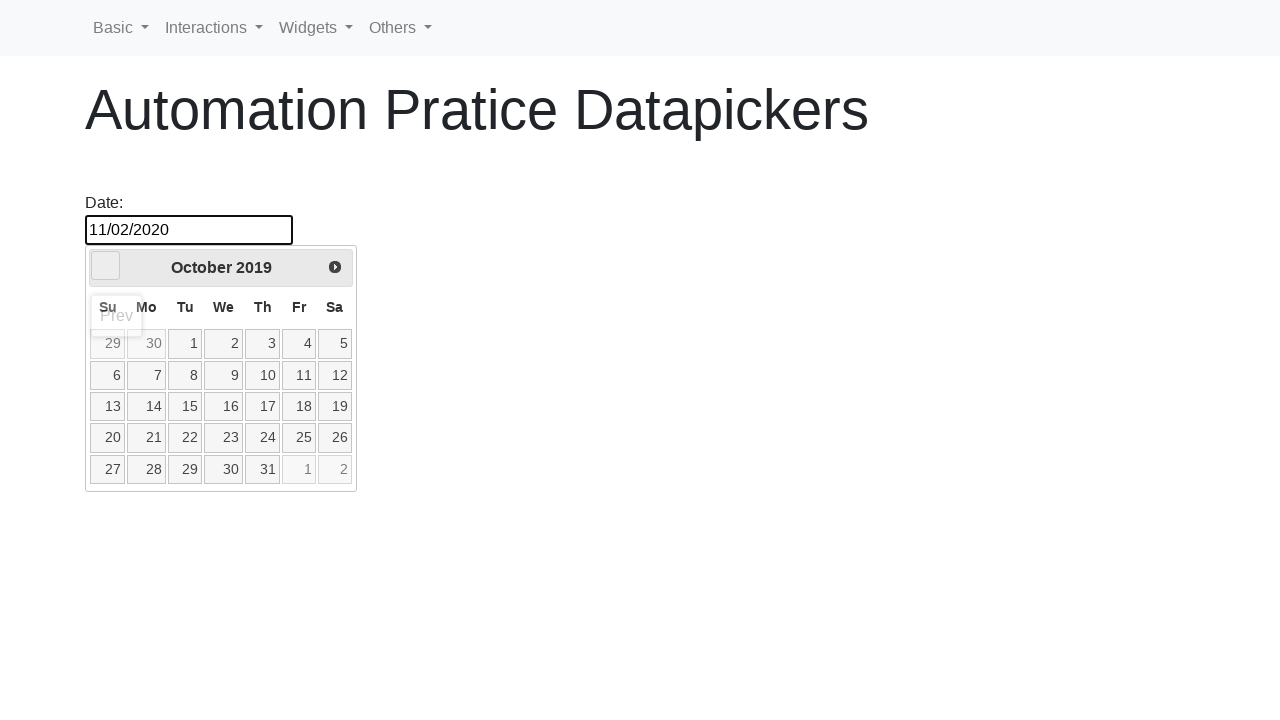

Navigated year selector to 2015, current year: 2019 at (106, 266) on [data-handler='prev']
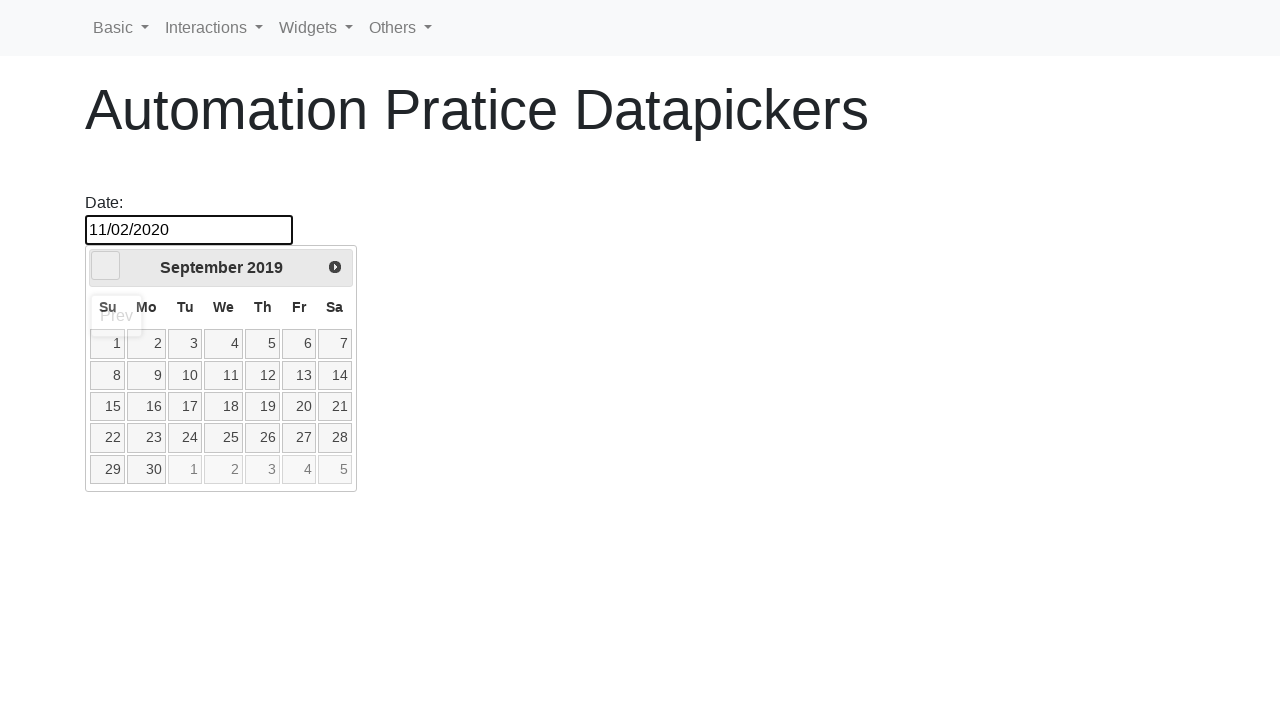

Navigated year selector to 2015, current year: 2019 at (106, 266) on [data-handler='prev']
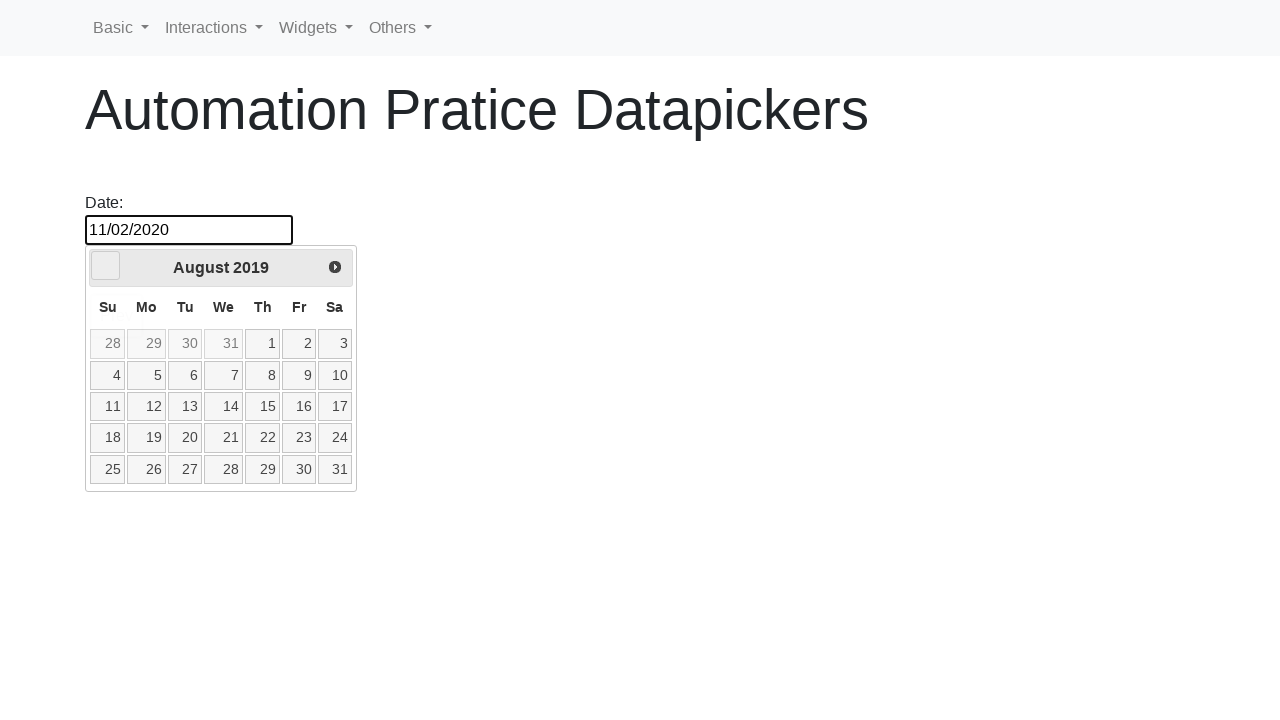

Navigated year selector to 2015, current year: 2019 at (106, 266) on [data-handler='prev']
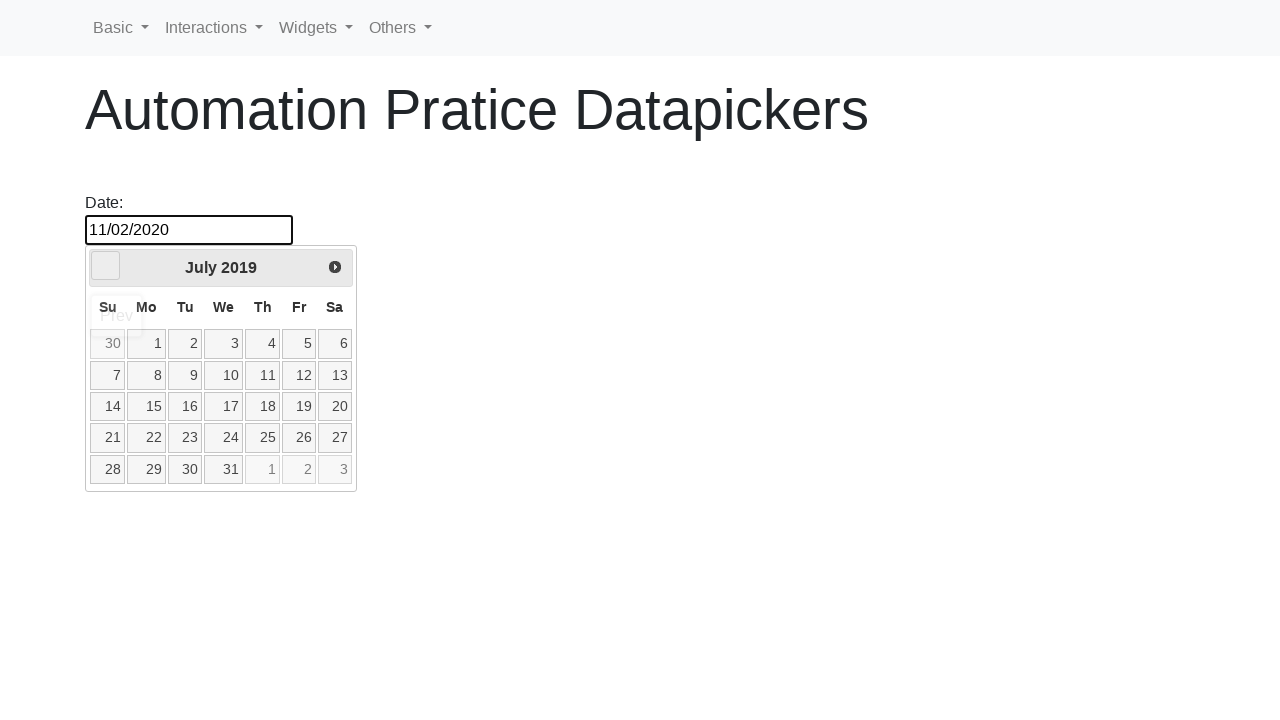

Navigated year selector to 2015, current year: 2019 at (106, 266) on [data-handler='prev']
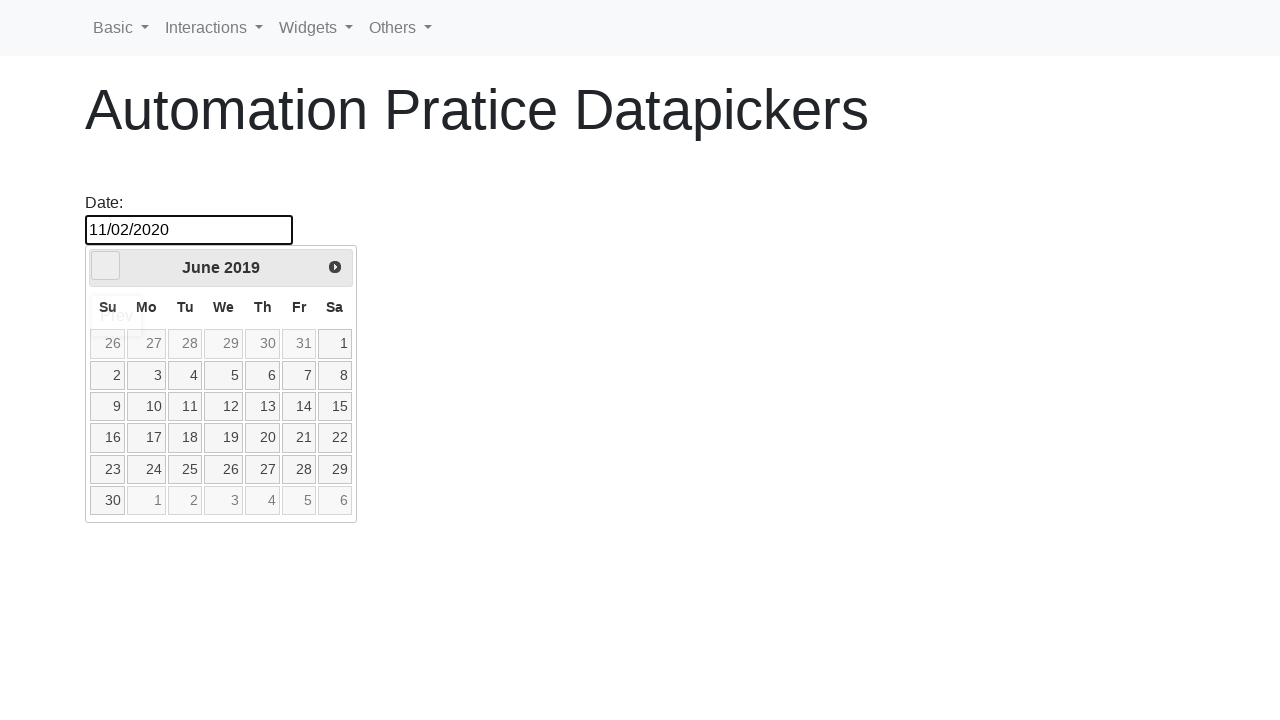

Navigated year selector to 2015, current year: 2019 at (106, 266) on [data-handler='prev']
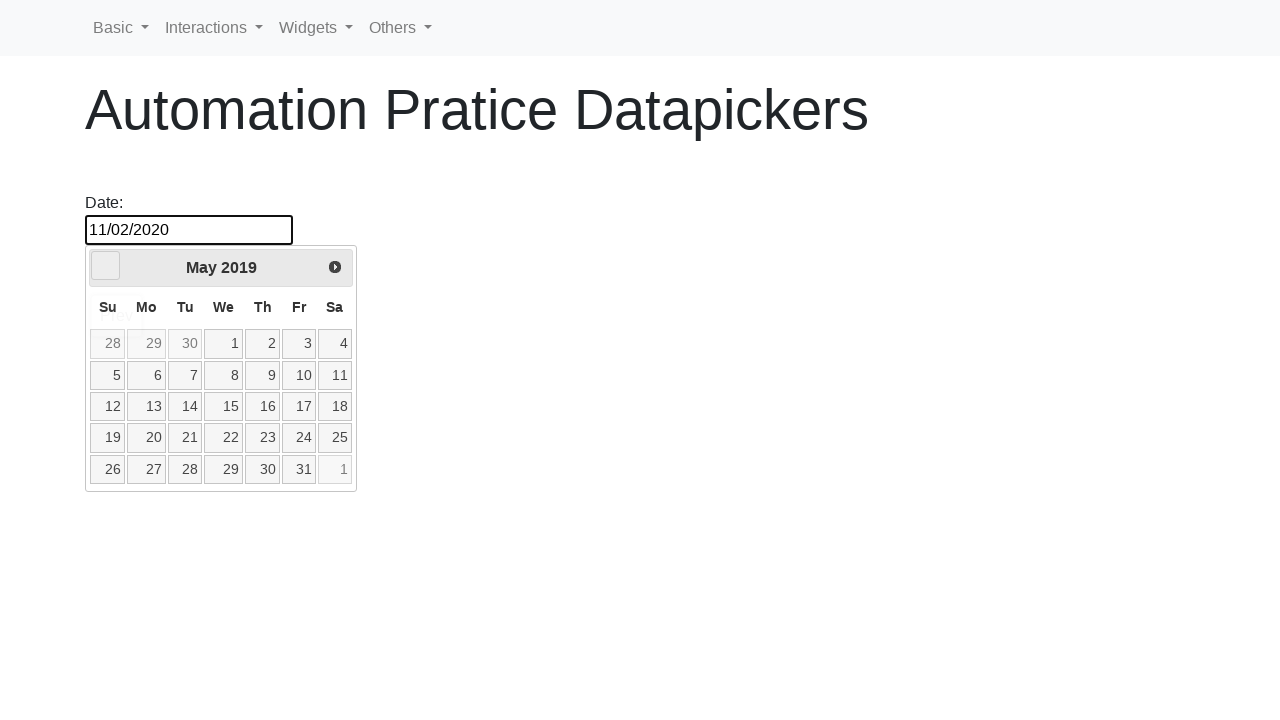

Navigated year selector to 2015, current year: 2019 at (106, 266) on [data-handler='prev']
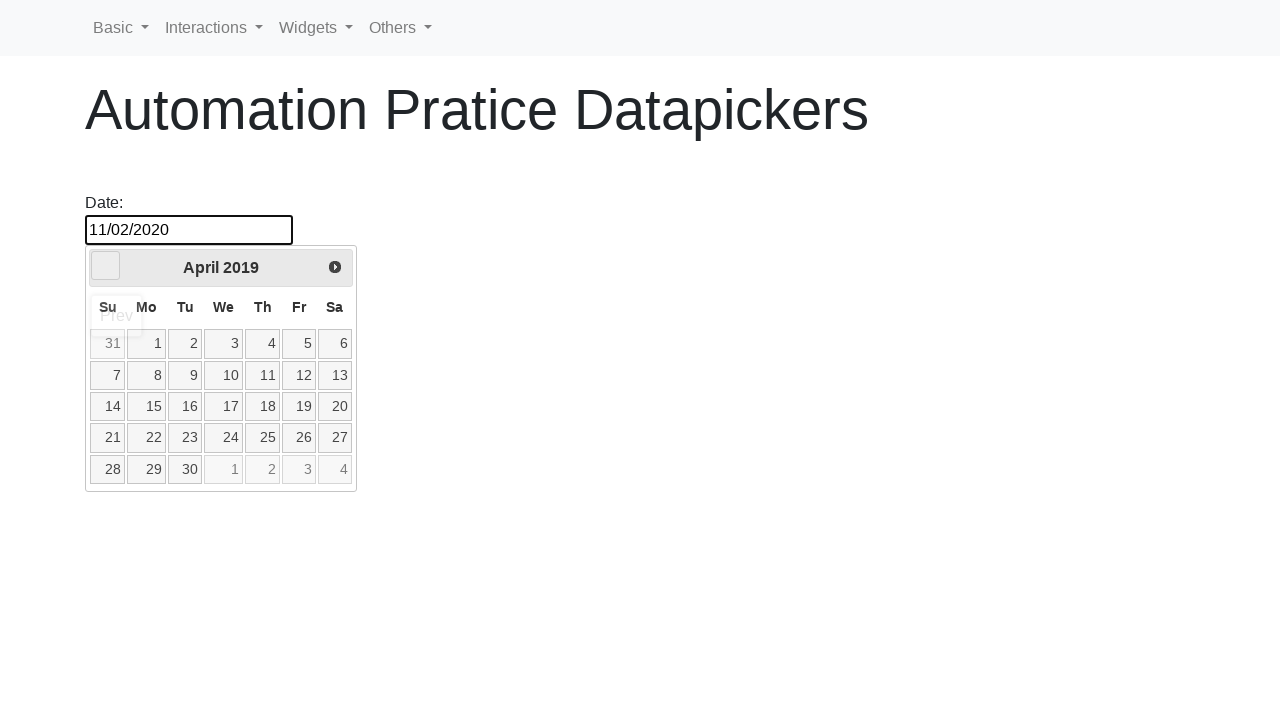

Navigated year selector to 2015, current year: 2019 at (106, 266) on [data-handler='prev']
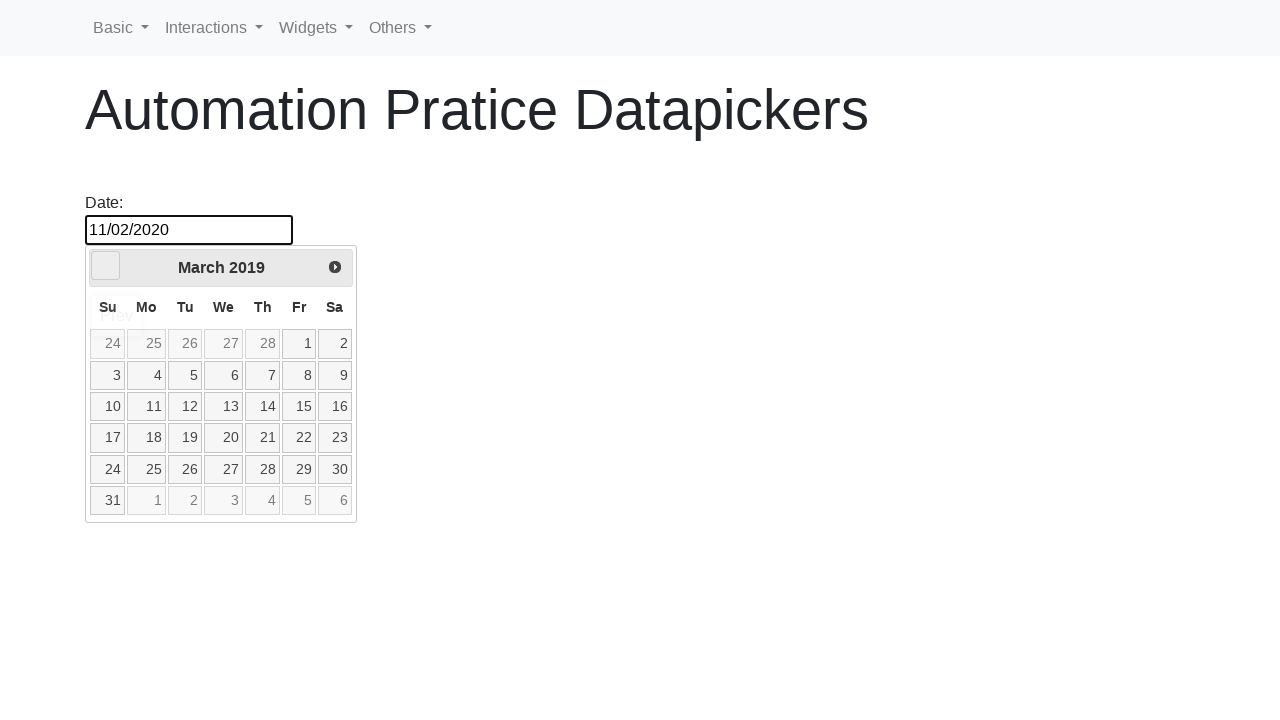

Navigated year selector to 2015, current year: 2019 at (106, 266) on [data-handler='prev']
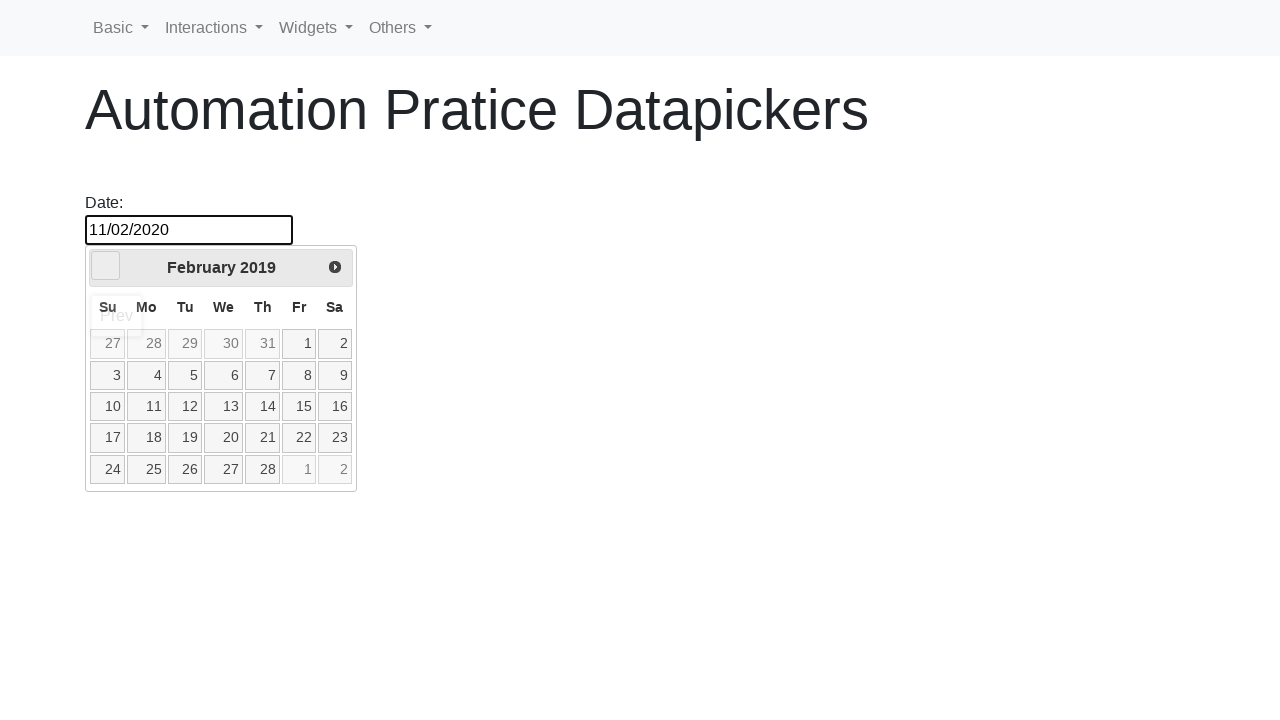

Navigated year selector to 2015, current year: 2019 at (106, 266) on [data-handler='prev']
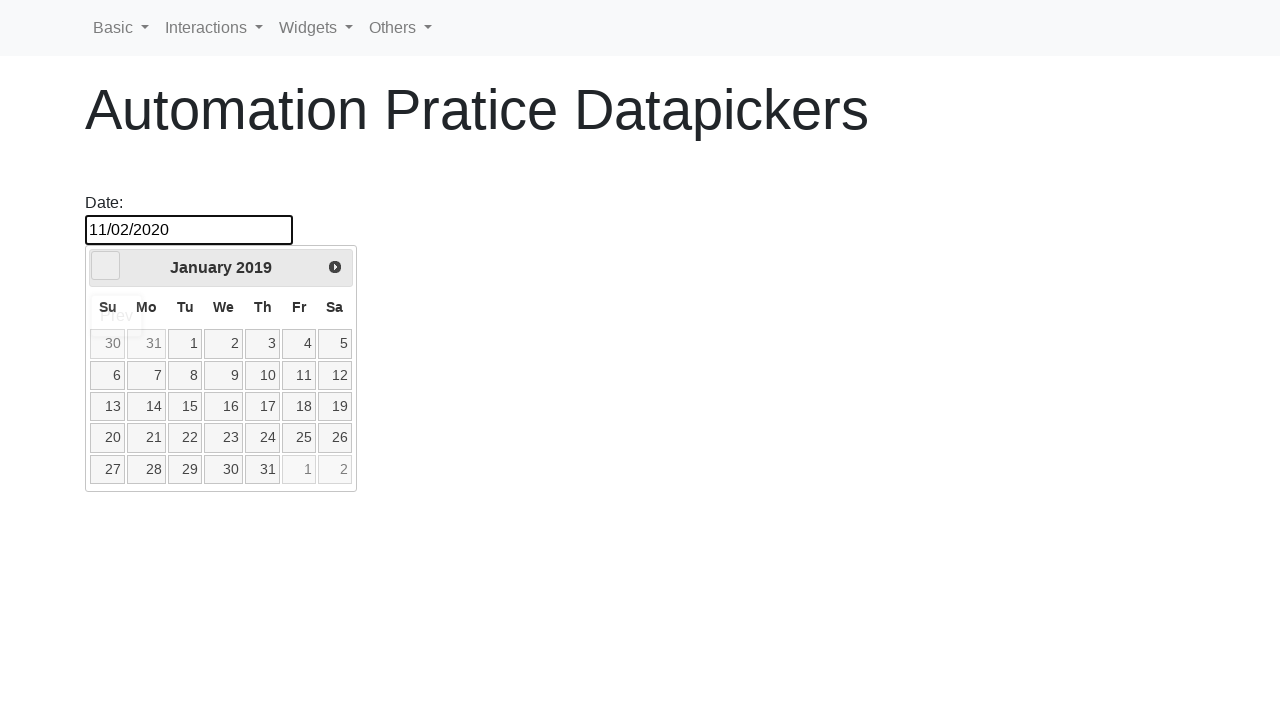

Navigated year selector to 2015, current year: 2019 at (106, 266) on [data-handler='prev']
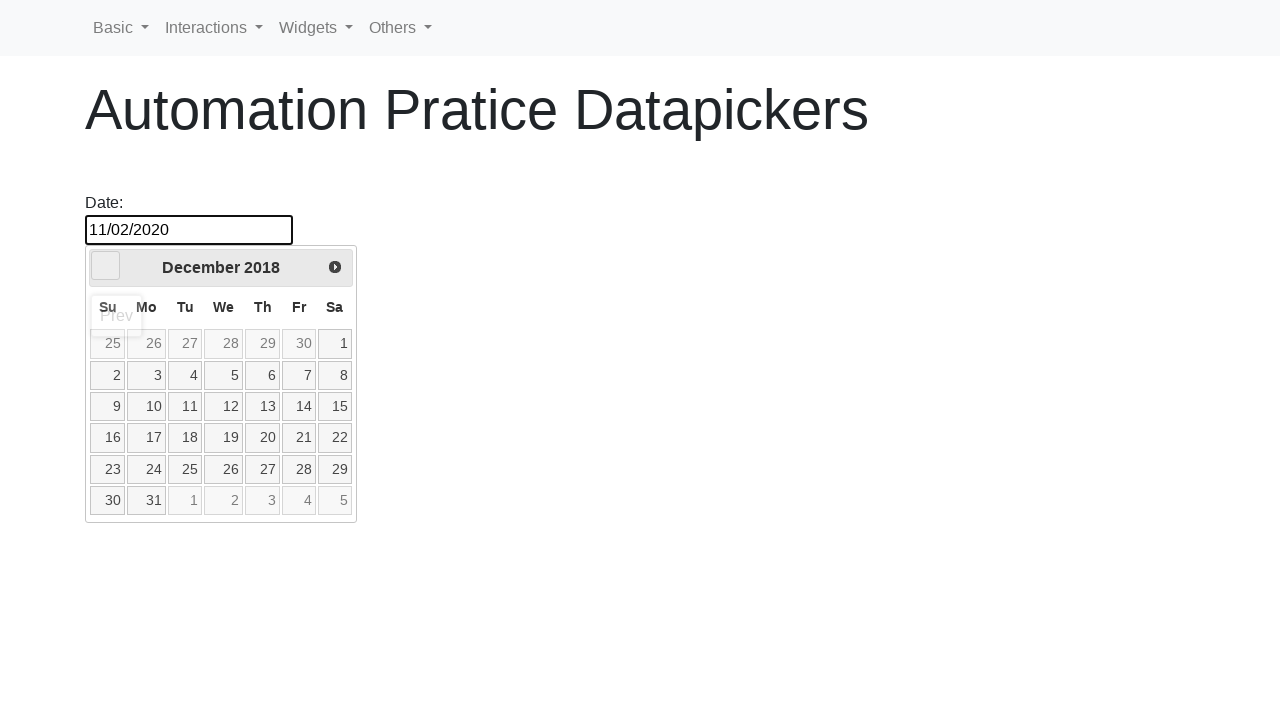

Navigated year selector to 2015, current year: 2018 at (106, 266) on [data-handler='prev']
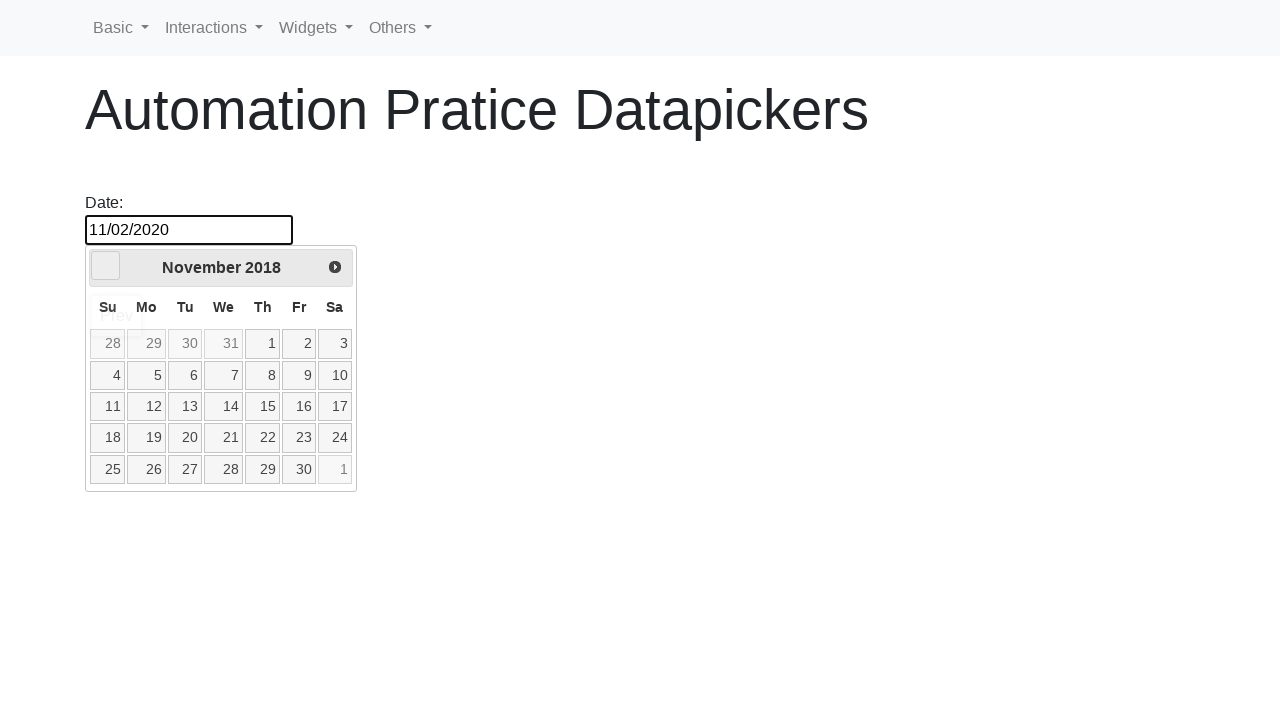

Navigated year selector to 2015, current year: 2018 at (106, 266) on [data-handler='prev']
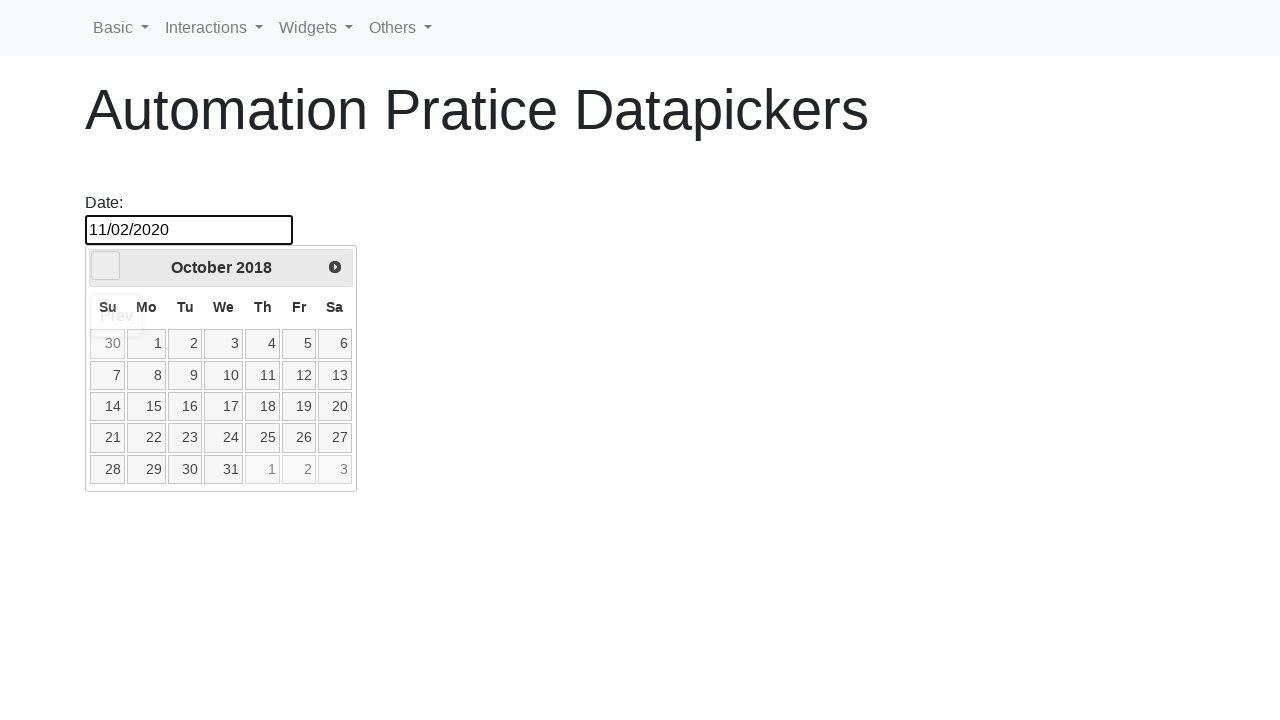

Navigated year selector to 2015, current year: 2018 at (106, 266) on [data-handler='prev']
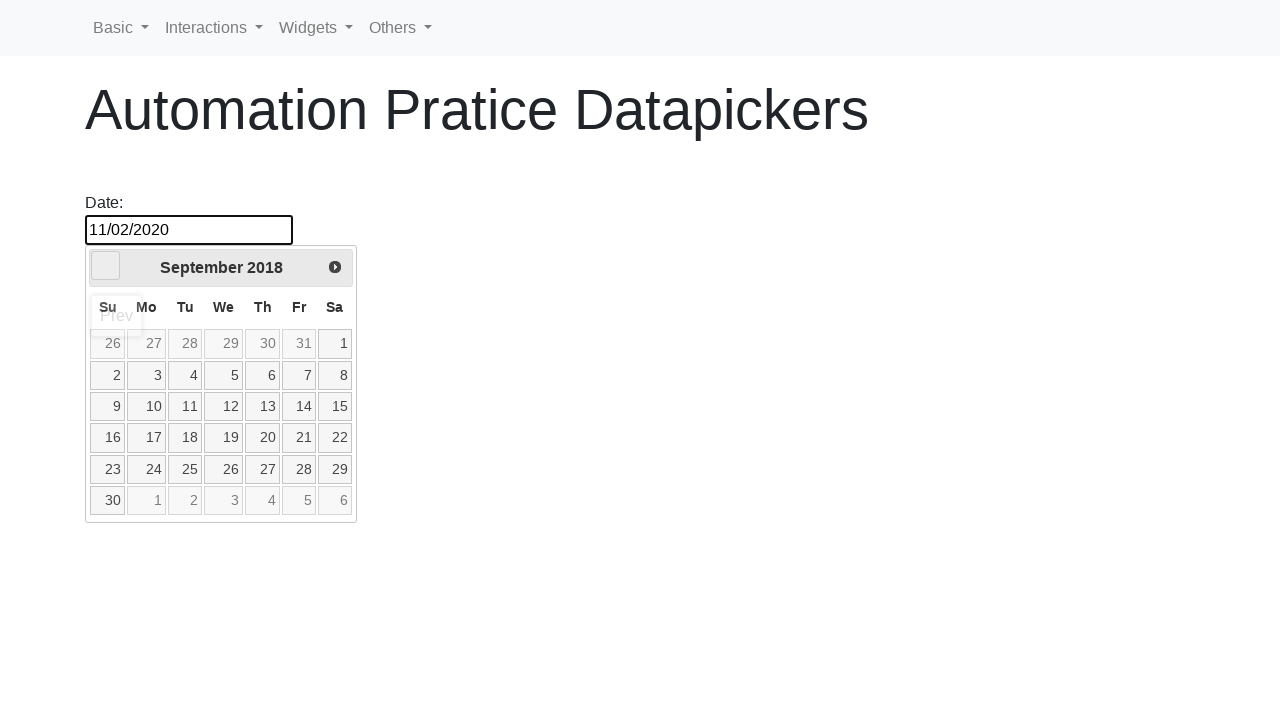

Navigated year selector to 2015, current year: 2018 at (106, 266) on [data-handler='prev']
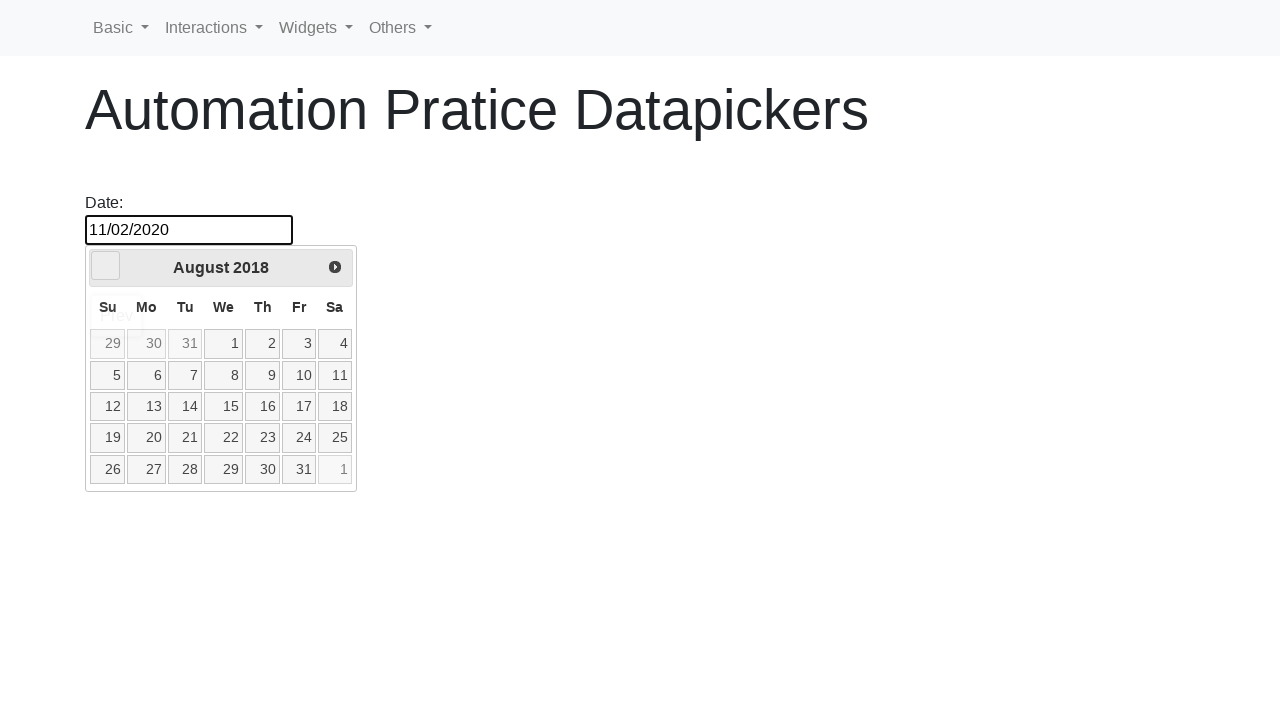

Navigated year selector to 2015, current year: 2018 at (106, 266) on [data-handler='prev']
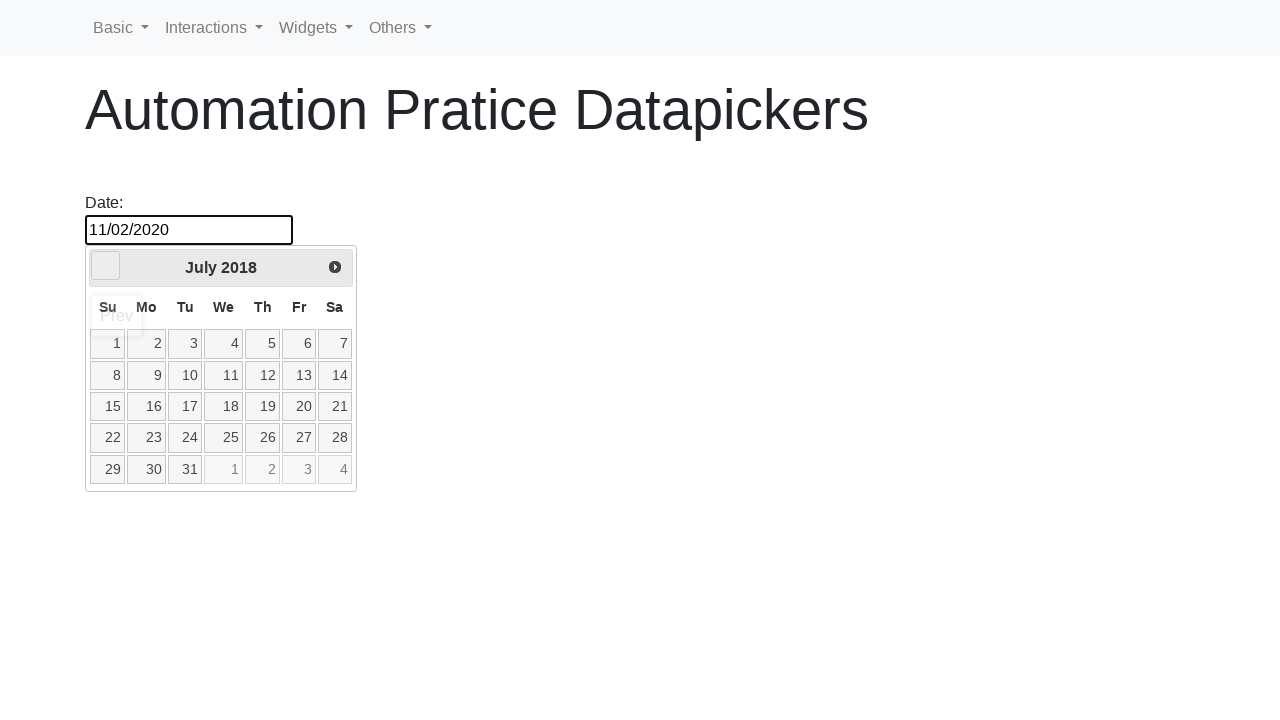

Navigated year selector to 2015, current year: 2018 at (106, 266) on [data-handler='prev']
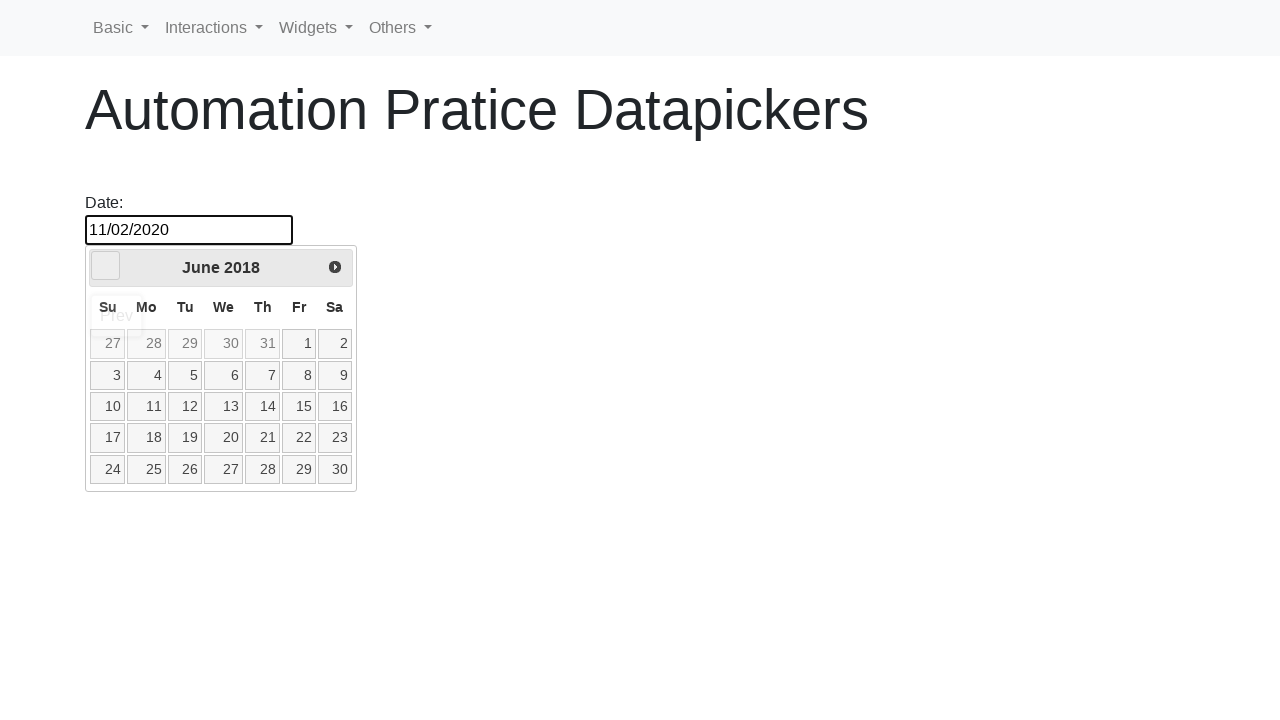

Navigated year selector to 2015, current year: 2018 at (106, 266) on [data-handler='prev']
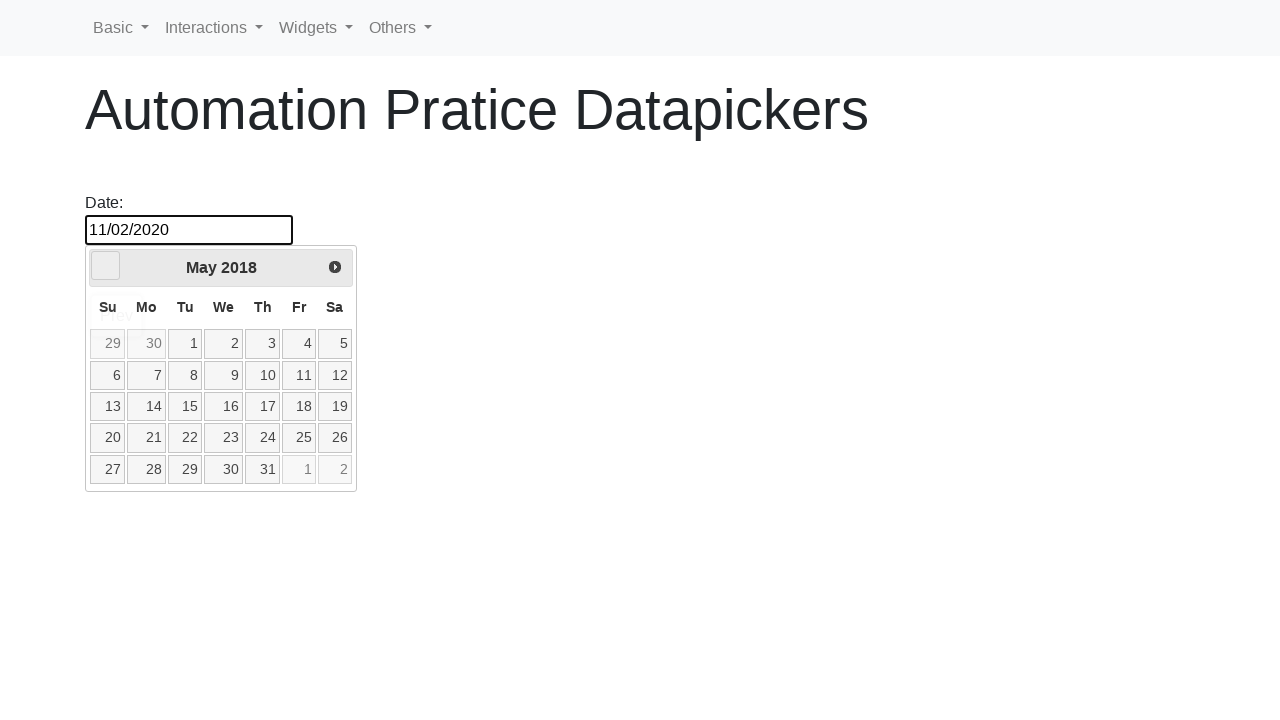

Navigated year selector to 2015, current year: 2018 at (106, 266) on [data-handler='prev']
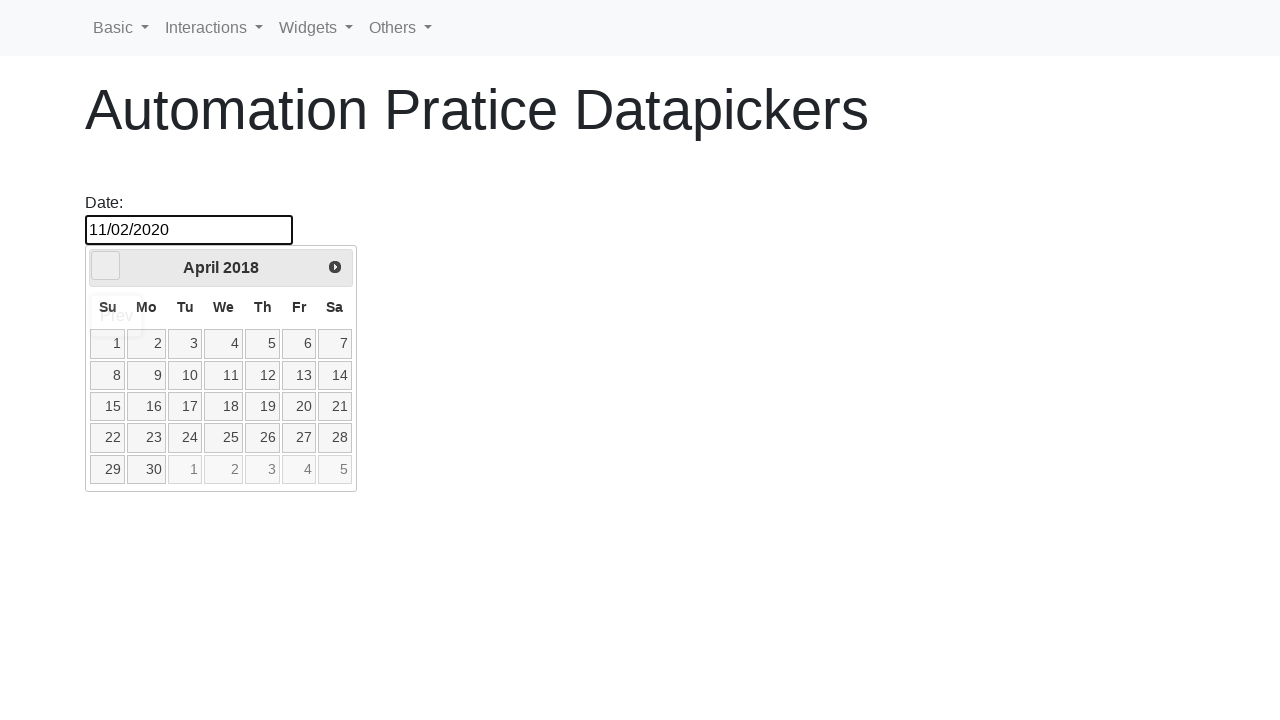

Navigated year selector to 2015, current year: 2018 at (106, 266) on [data-handler='prev']
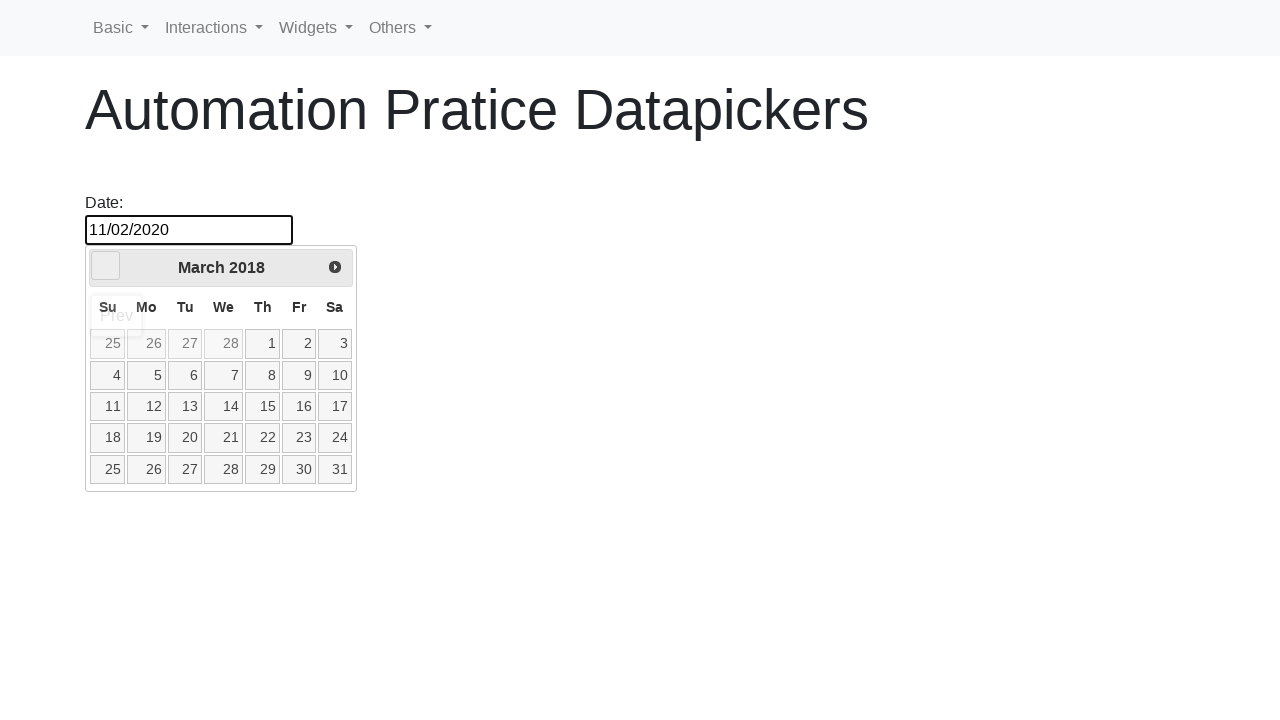

Navigated year selector to 2015, current year: 2018 at (106, 266) on [data-handler='prev']
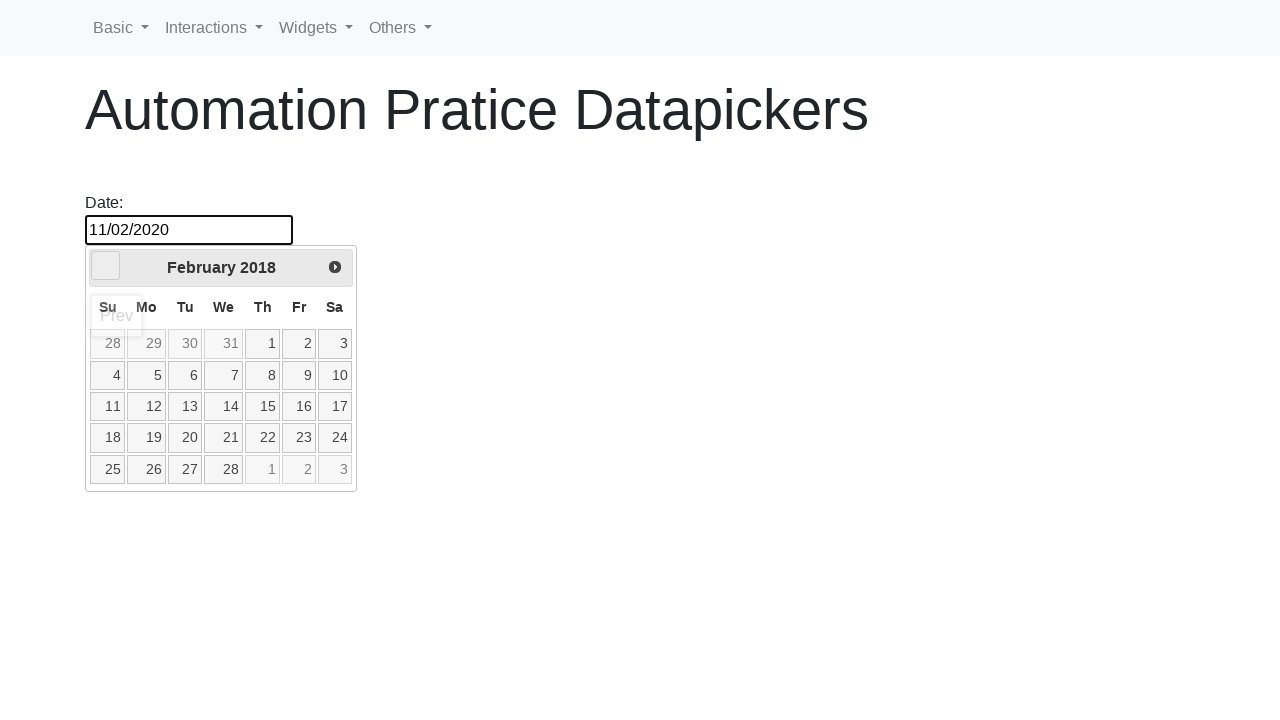

Navigated year selector to 2015, current year: 2018 at (106, 266) on [data-handler='prev']
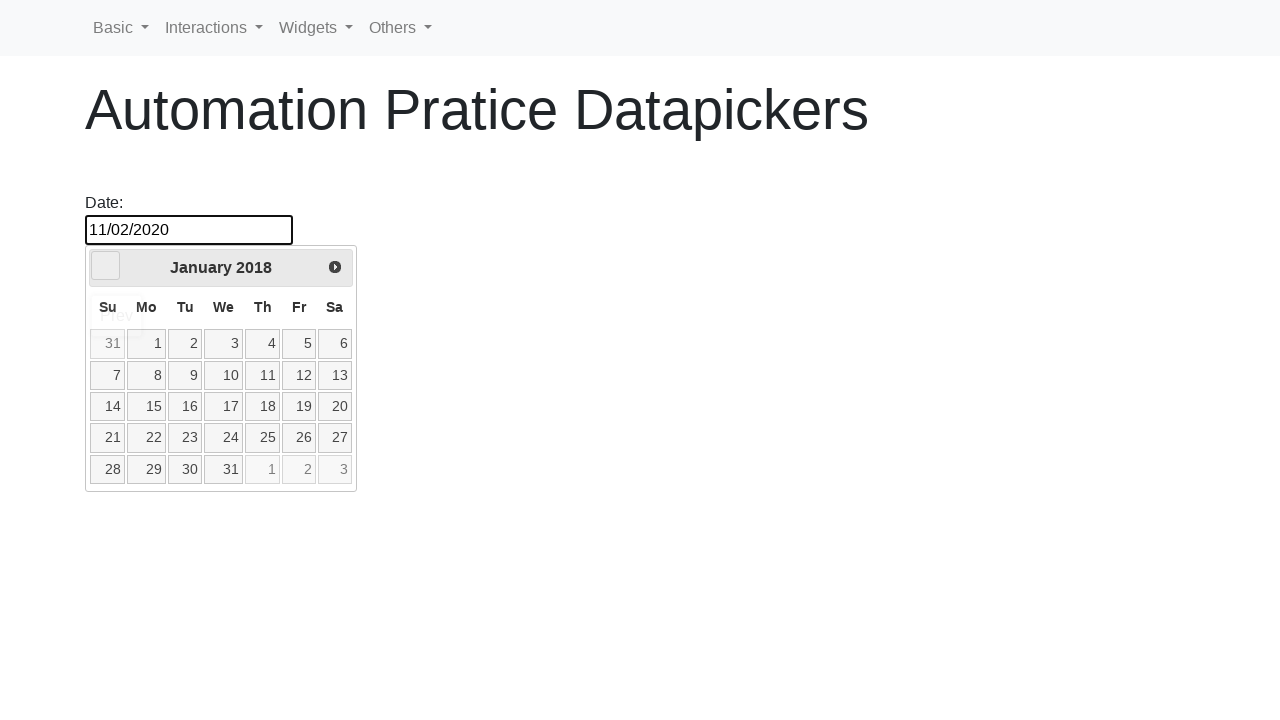

Navigated year selector to 2015, current year: 2018 at (106, 266) on [data-handler='prev']
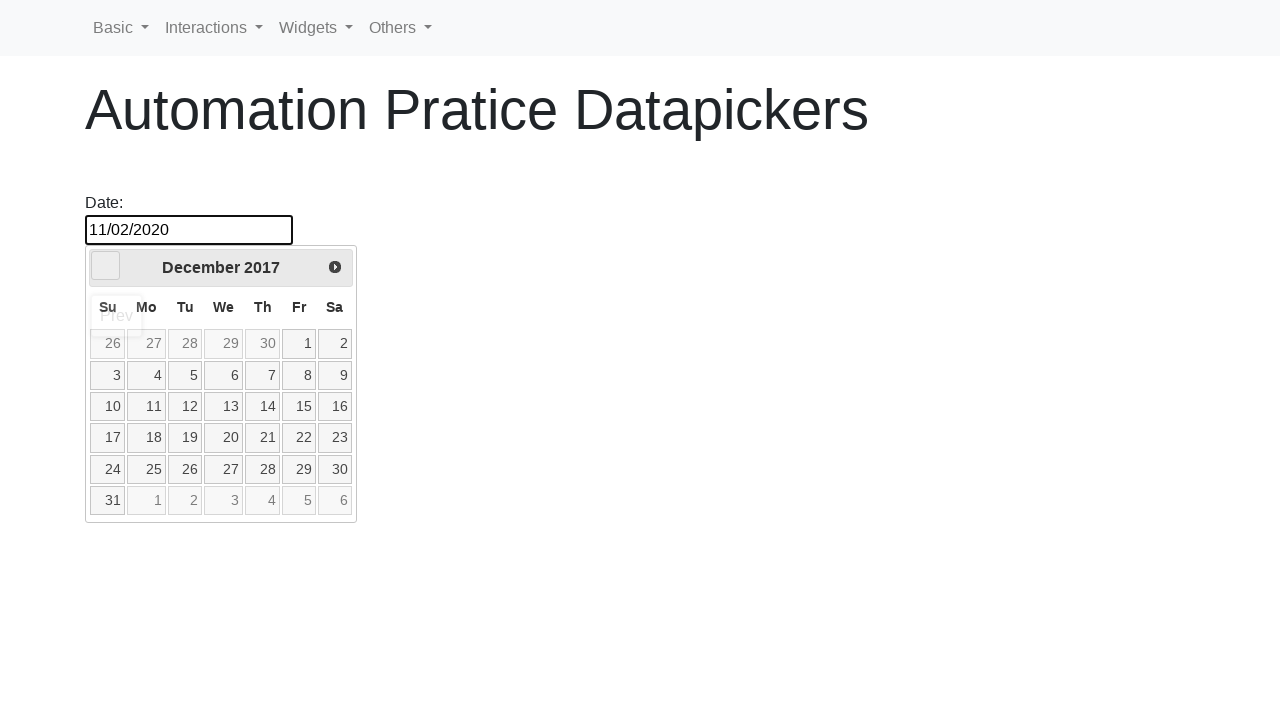

Navigated year selector to 2015, current year: 2017 at (106, 266) on [data-handler='prev']
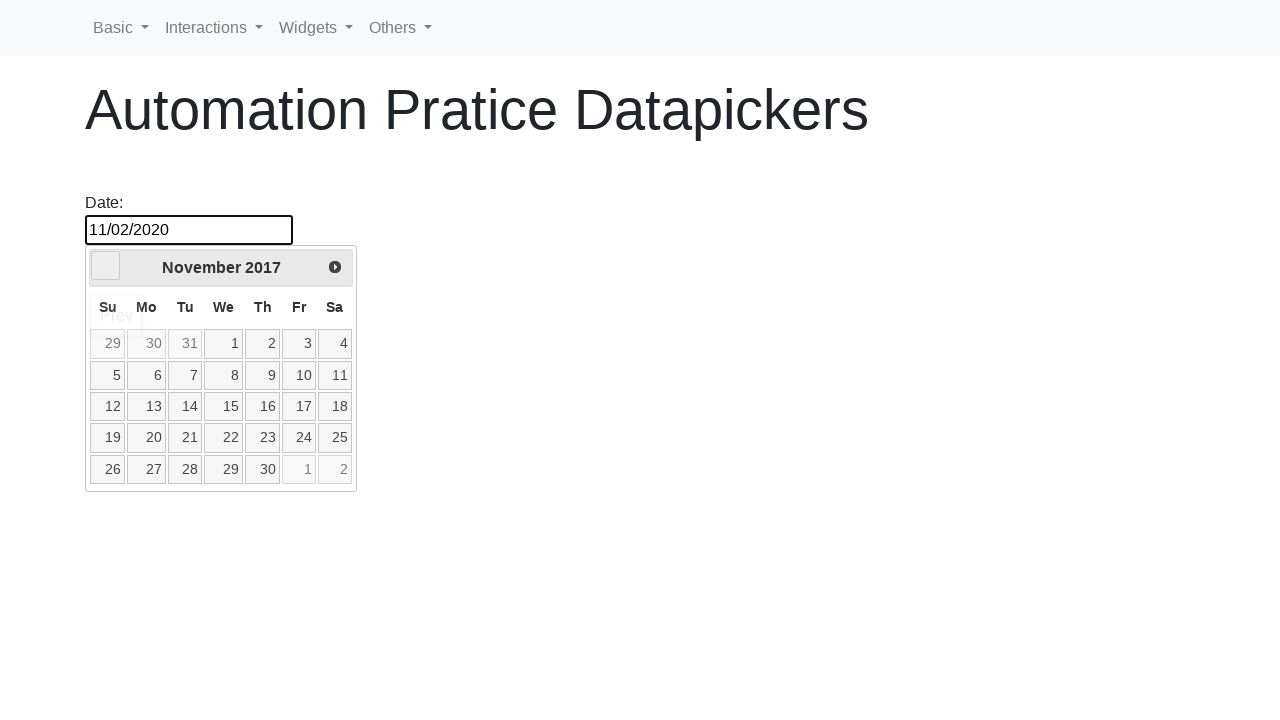

Navigated year selector to 2015, current year: 2017 at (106, 266) on [data-handler='prev']
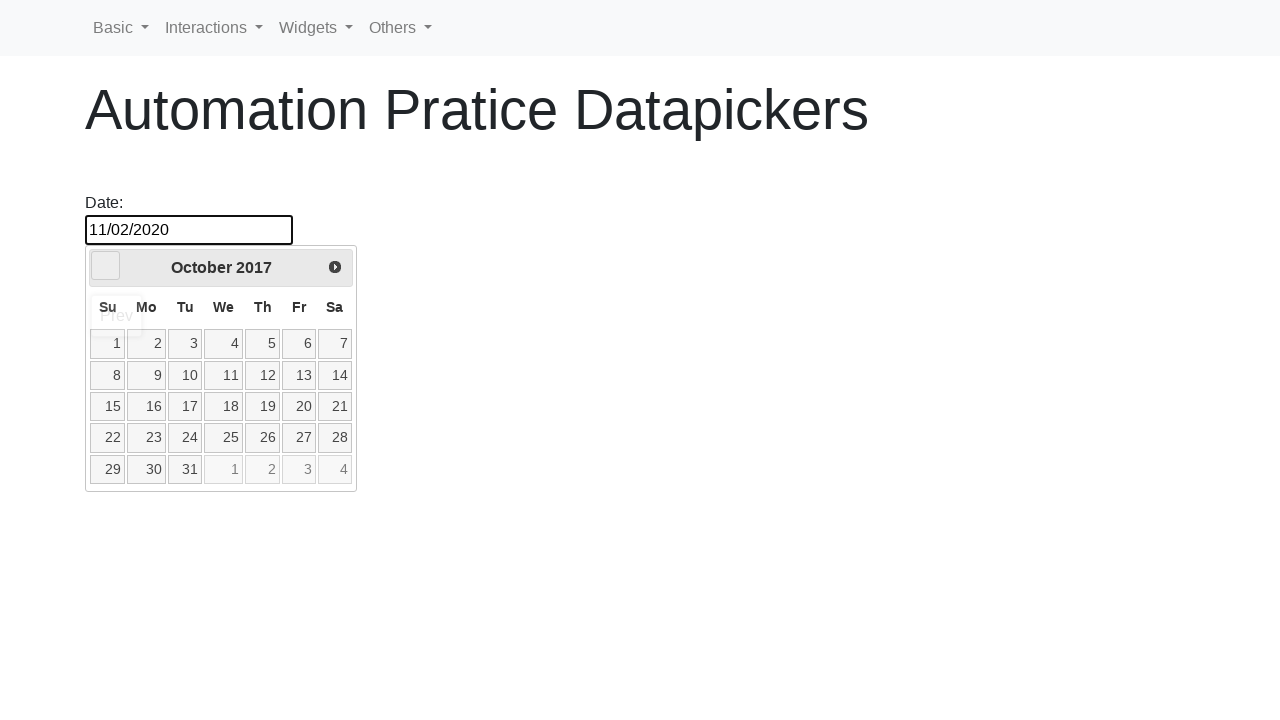

Navigated year selector to 2015, current year: 2017 at (106, 266) on [data-handler='prev']
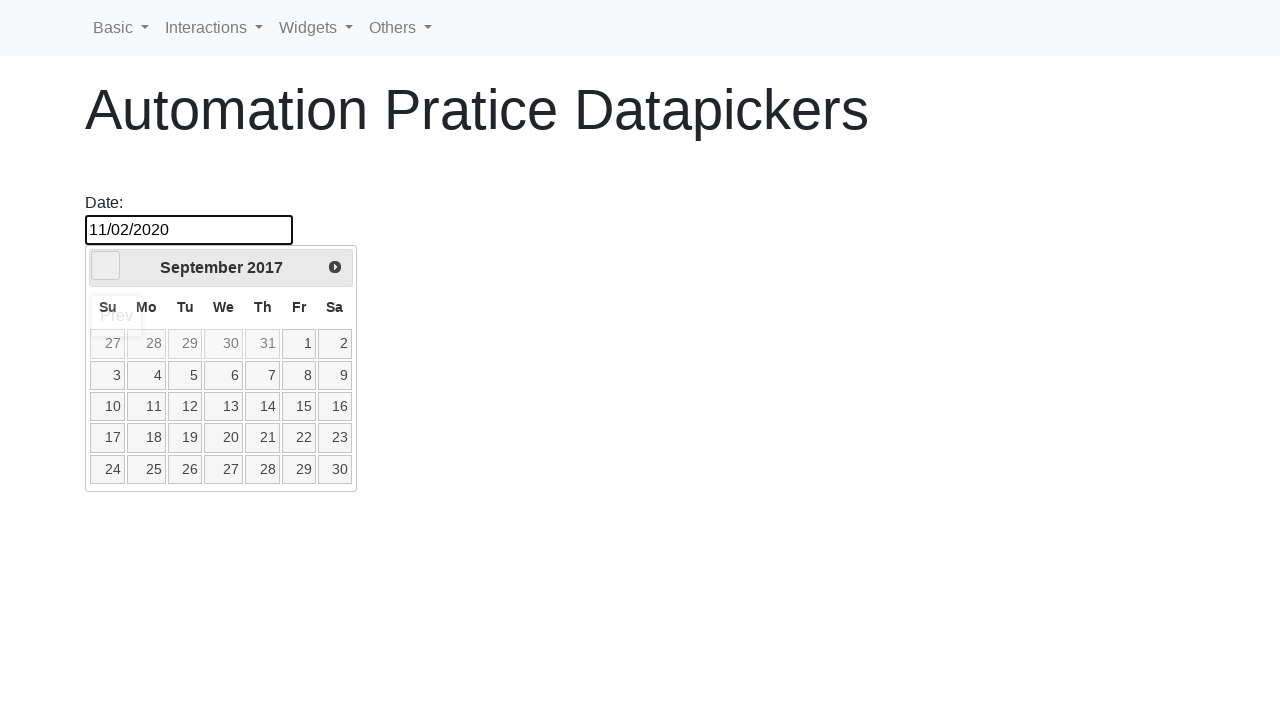

Navigated year selector to 2015, current year: 2017 at (106, 266) on [data-handler='prev']
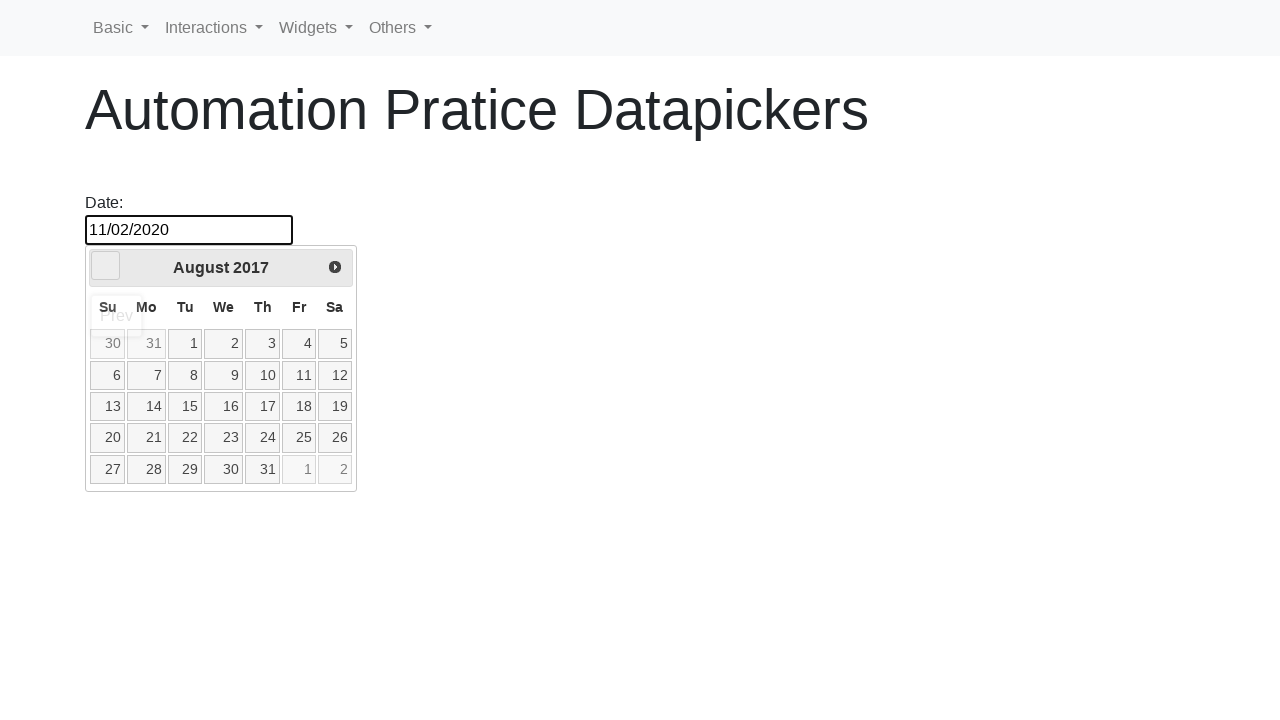

Navigated year selector to 2015, current year: 2017 at (106, 266) on [data-handler='prev']
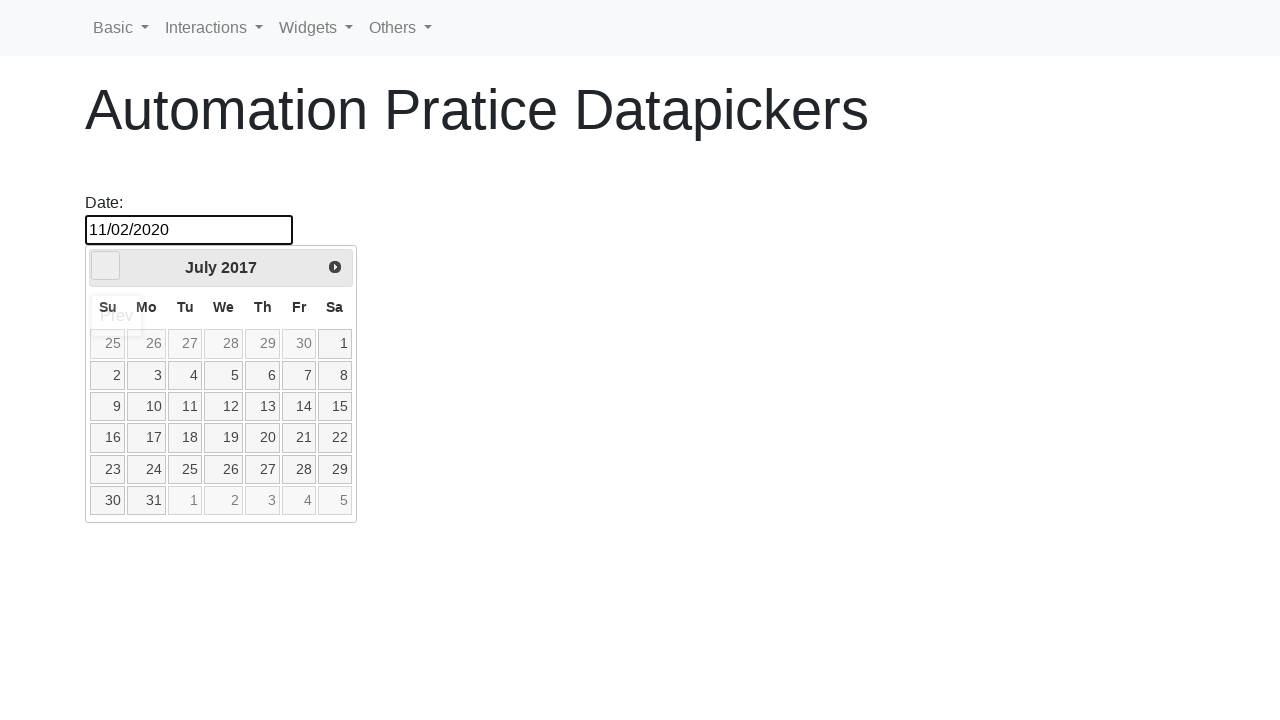

Navigated year selector to 2015, current year: 2017 at (106, 266) on [data-handler='prev']
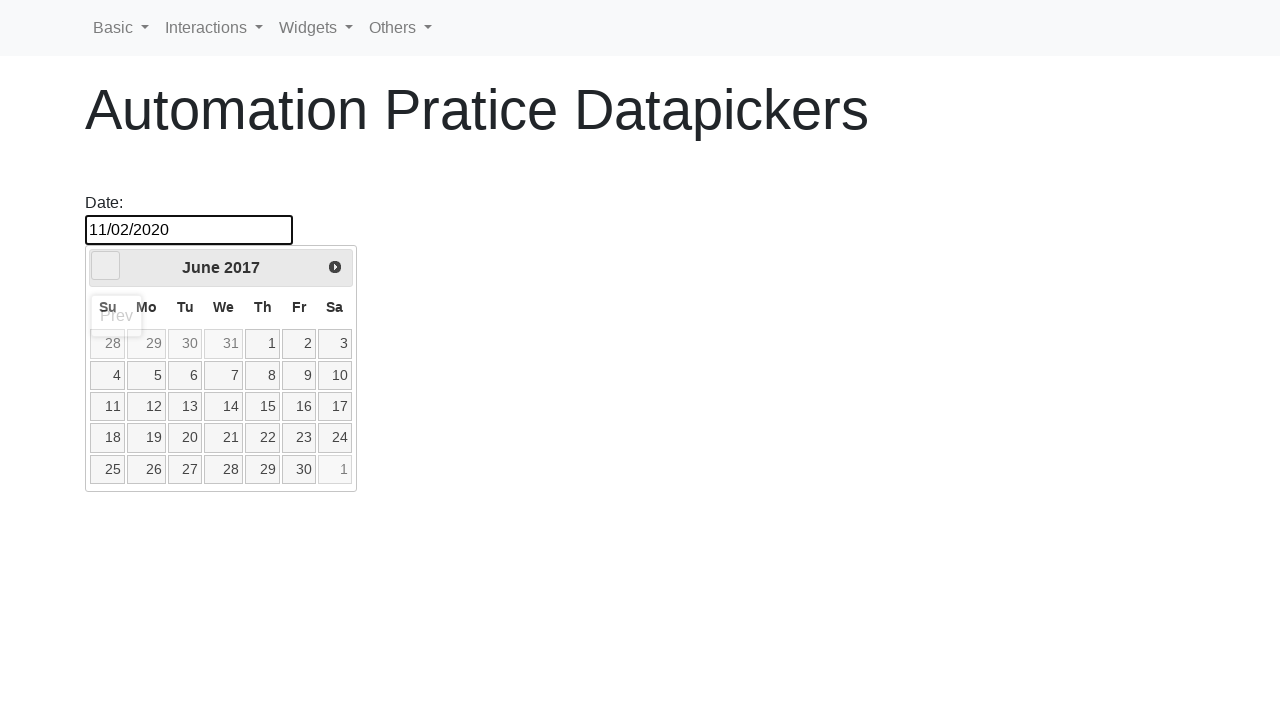

Navigated year selector to 2015, current year: 2017 at (106, 266) on [data-handler='prev']
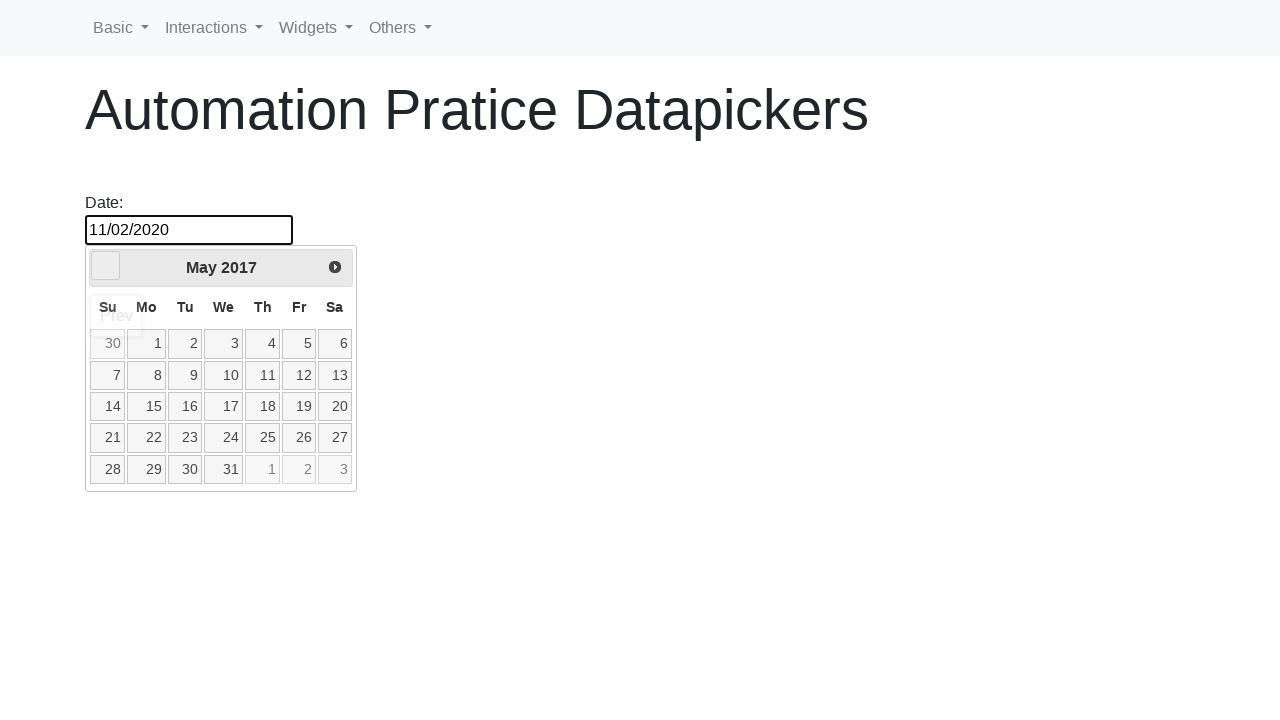

Navigated year selector to 2015, current year: 2017 at (106, 266) on [data-handler='prev']
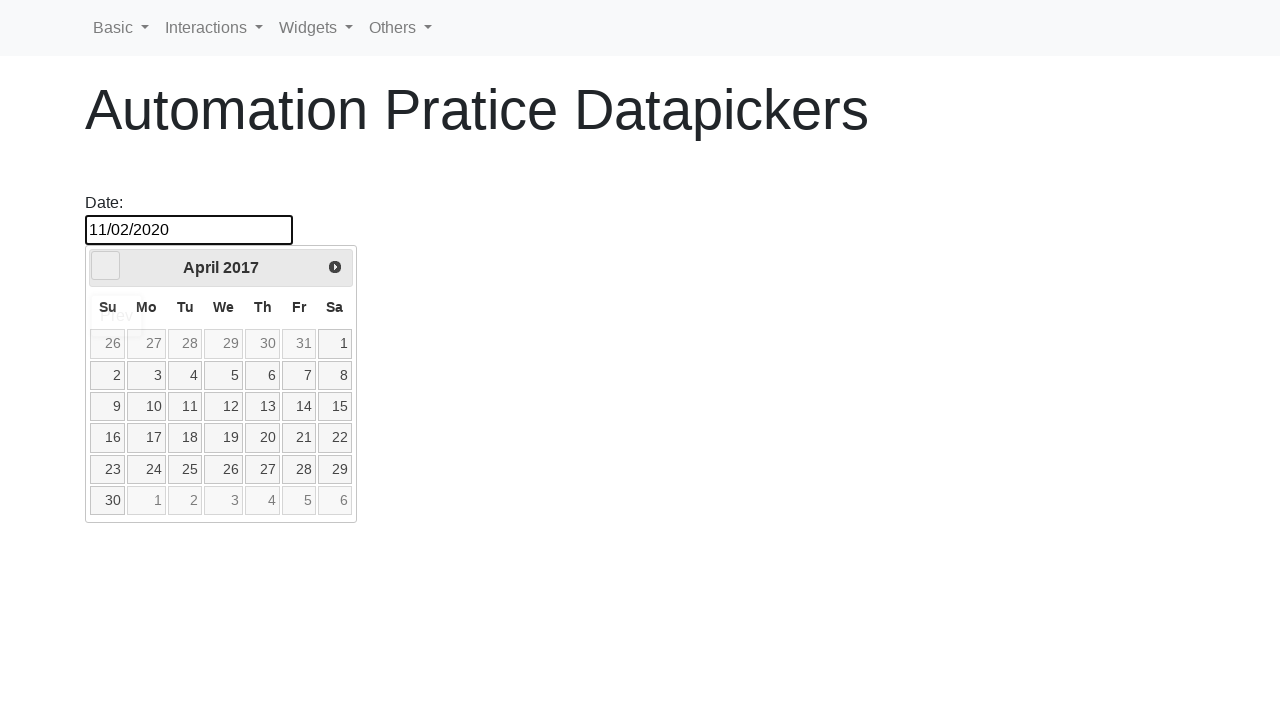

Navigated year selector to 2015, current year: 2017 at (106, 266) on [data-handler='prev']
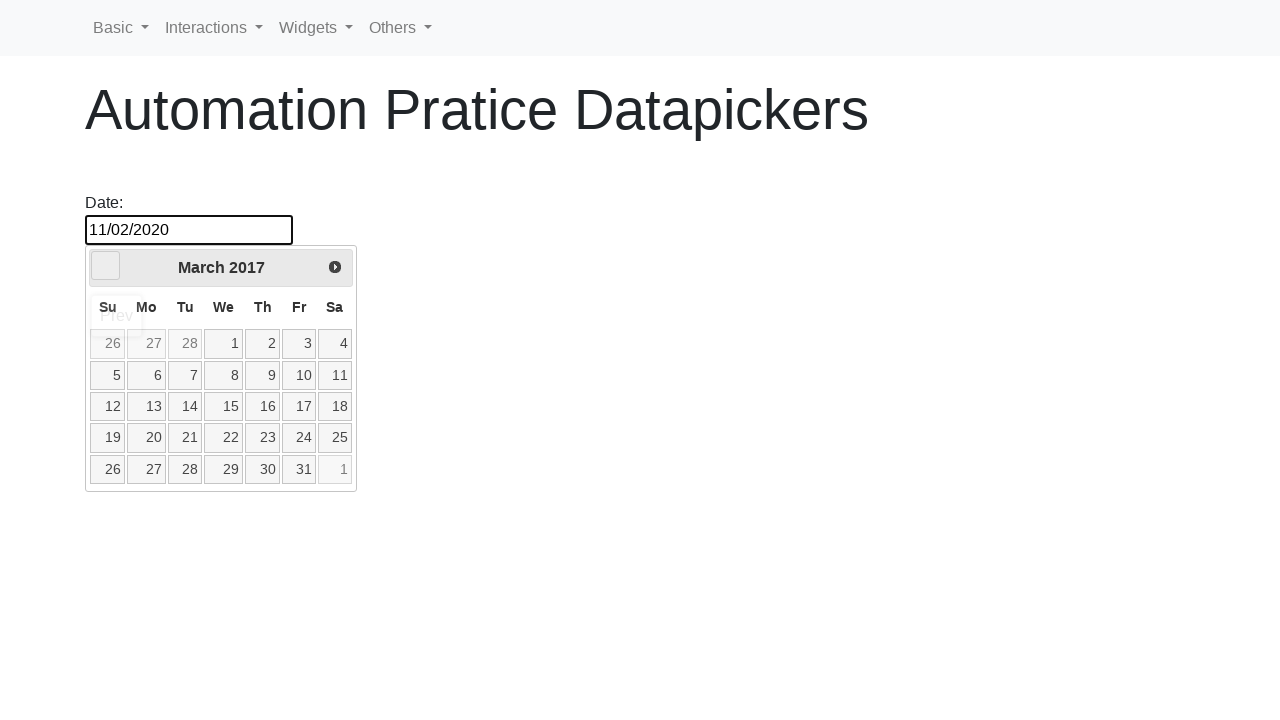

Navigated year selector to 2015, current year: 2017 at (106, 266) on [data-handler='prev']
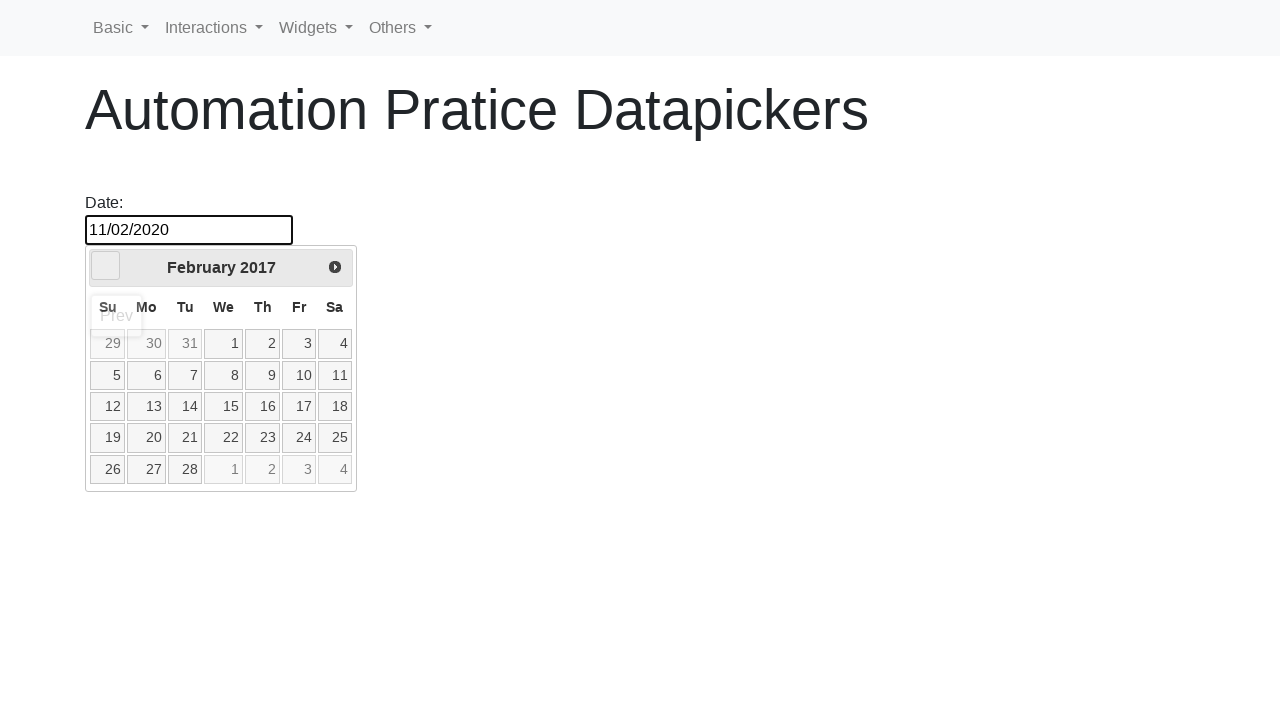

Navigated year selector to 2015, current year: 2017 at (106, 266) on [data-handler='prev']
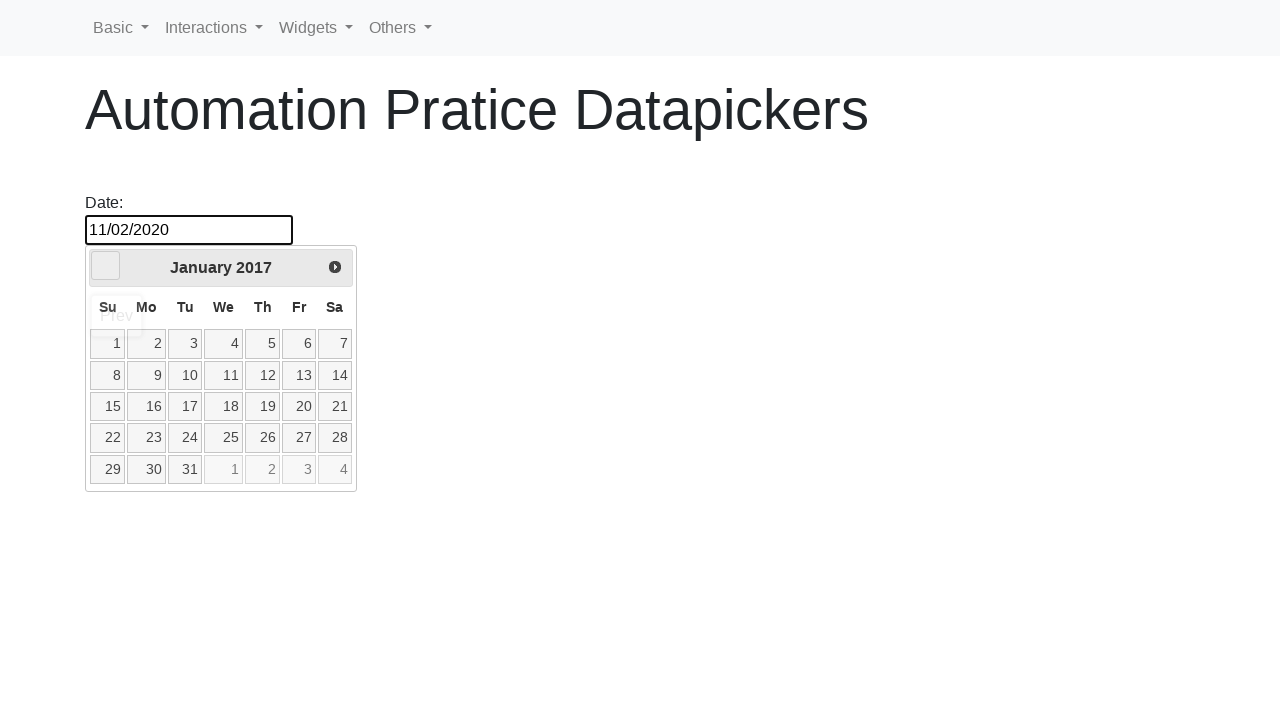

Navigated year selector to 2015, current year: 2017 at (106, 266) on [data-handler='prev']
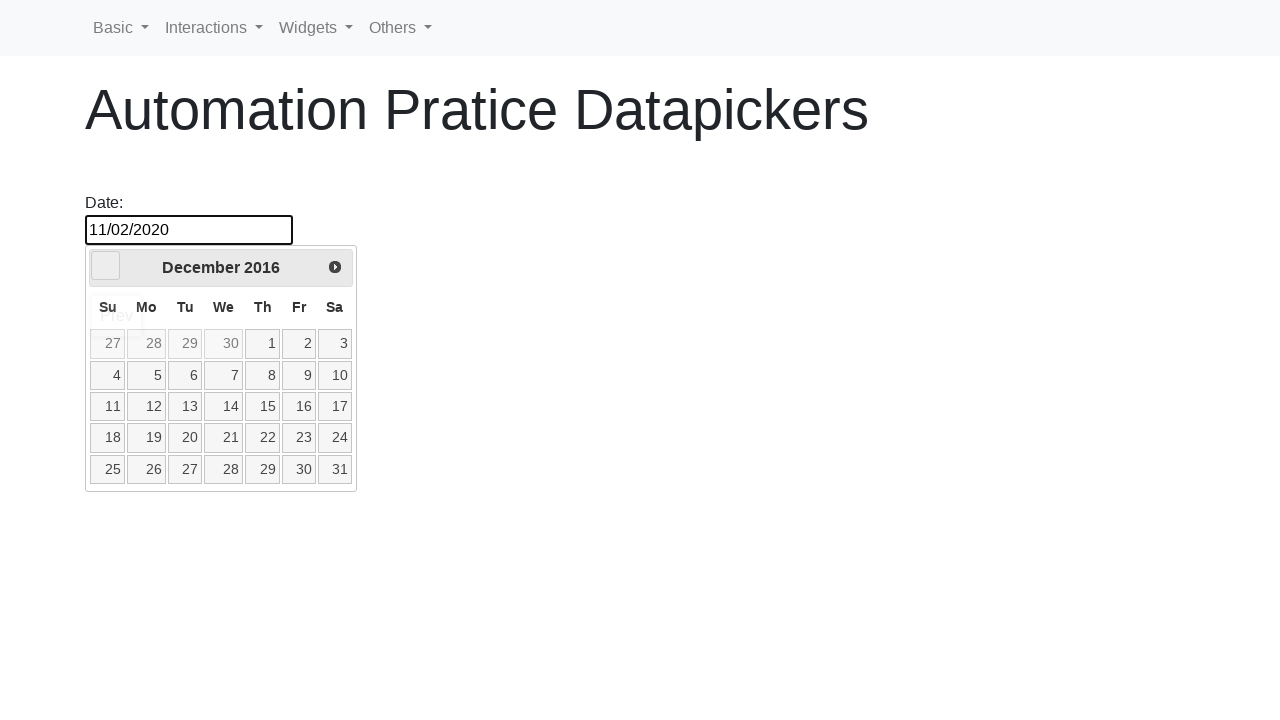

Navigated year selector to 2015, current year: 2016 at (106, 266) on [data-handler='prev']
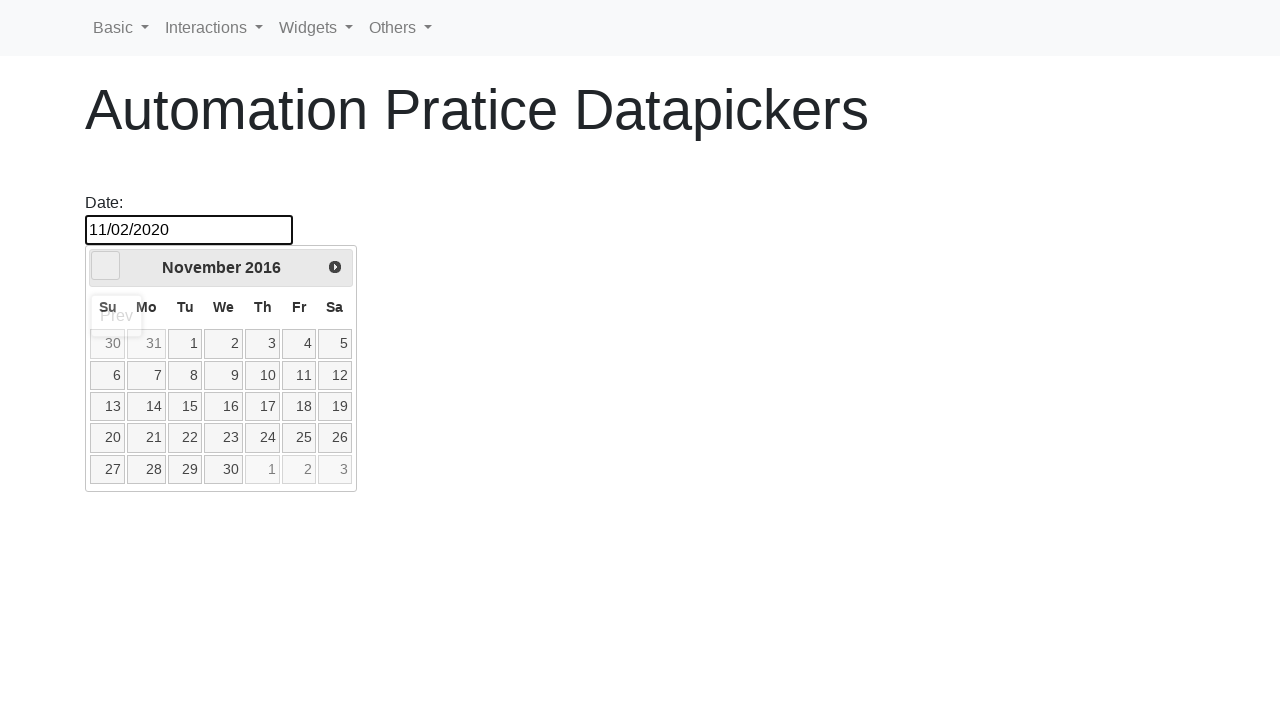

Navigated year selector to 2015, current year: 2016 at (106, 266) on [data-handler='prev']
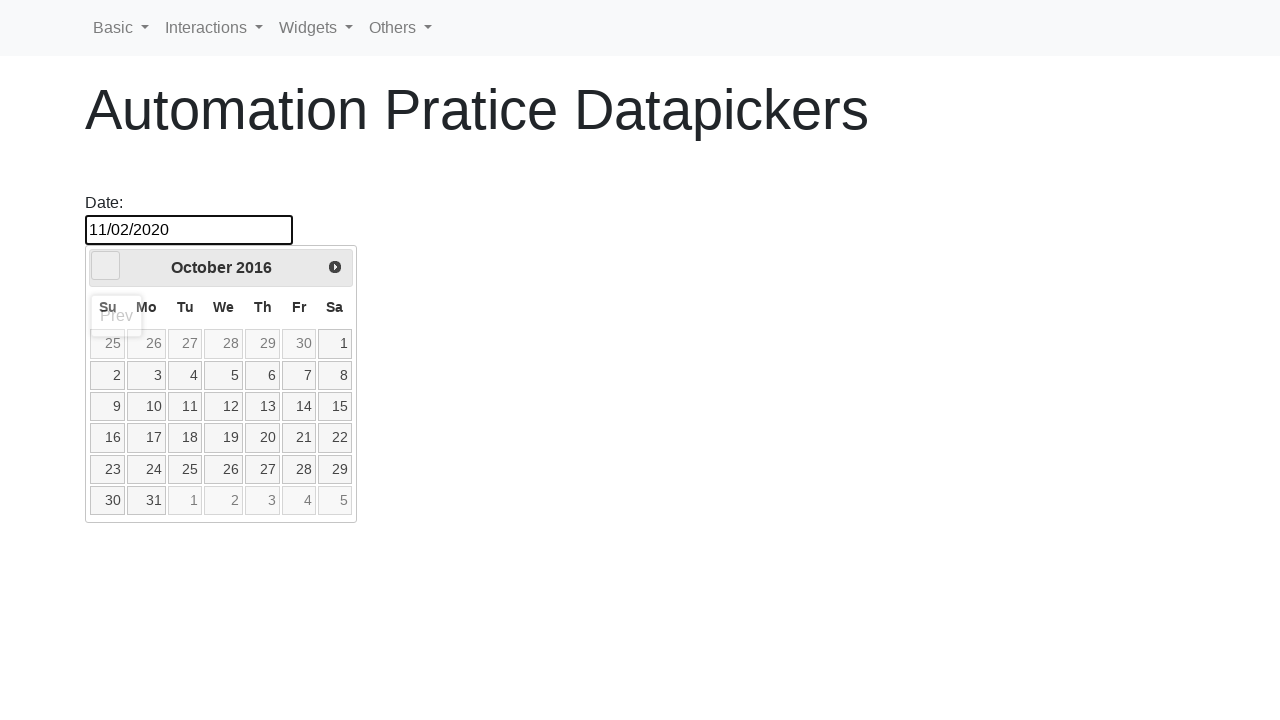

Navigated year selector to 2015, current year: 2016 at (106, 266) on [data-handler='prev']
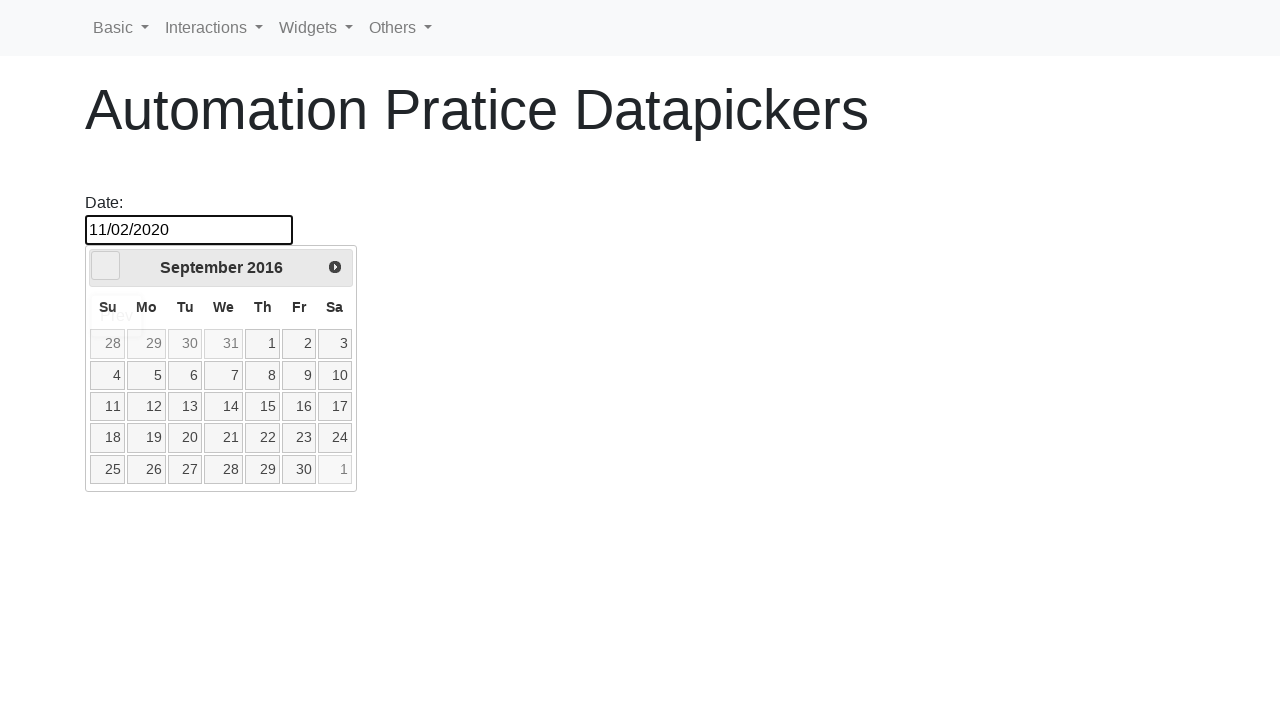

Navigated year selector to 2015, current year: 2016 at (106, 266) on [data-handler='prev']
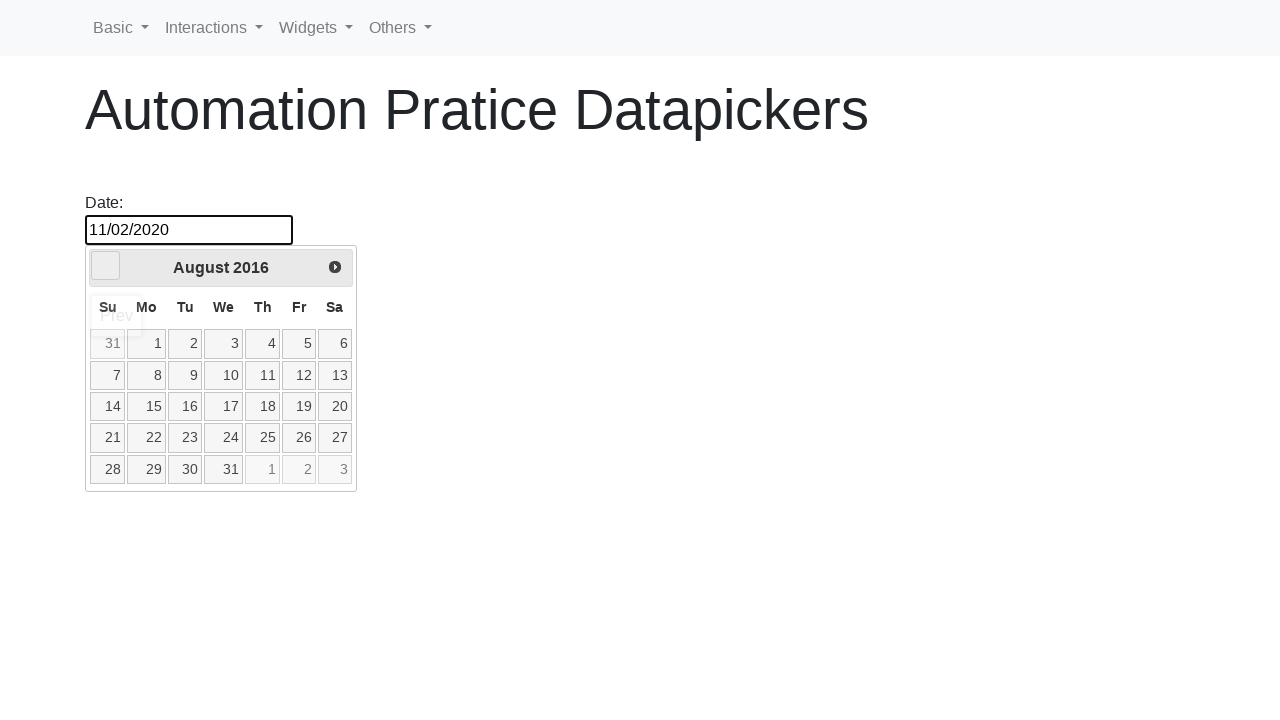

Navigated year selector to 2015, current year: 2016 at (106, 266) on [data-handler='prev']
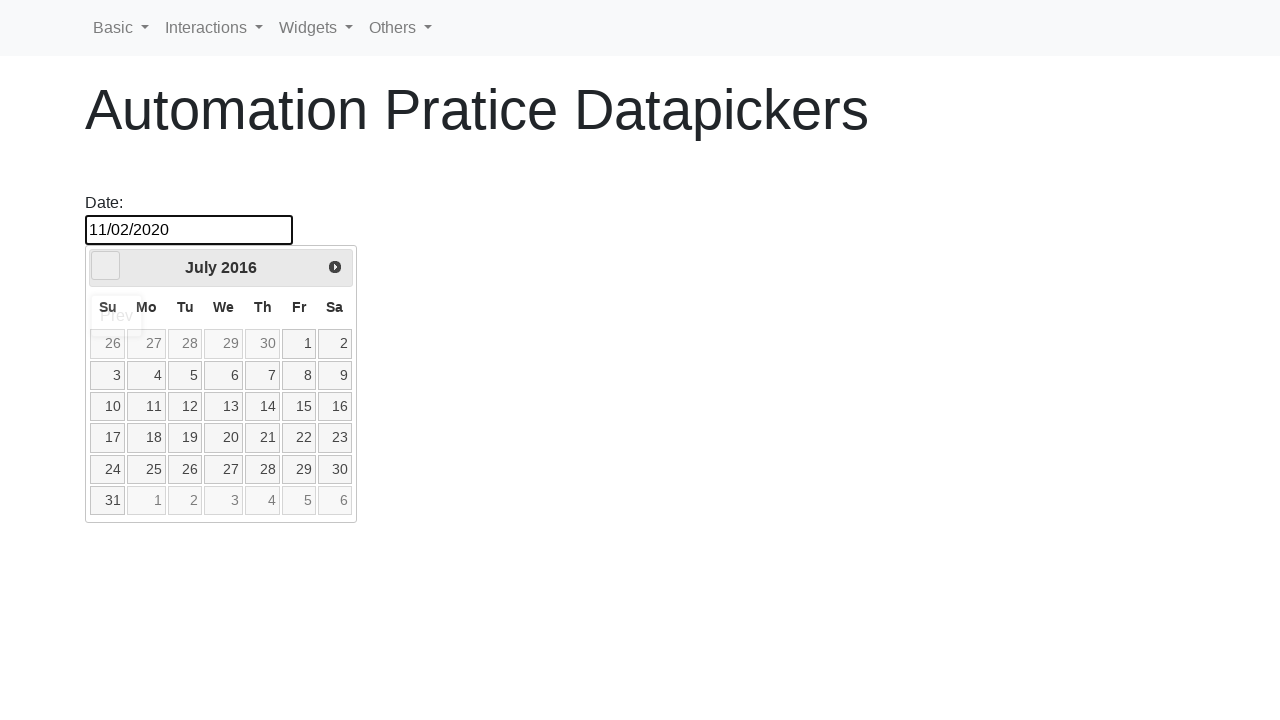

Navigated year selector to 2015, current year: 2016 at (106, 266) on [data-handler='prev']
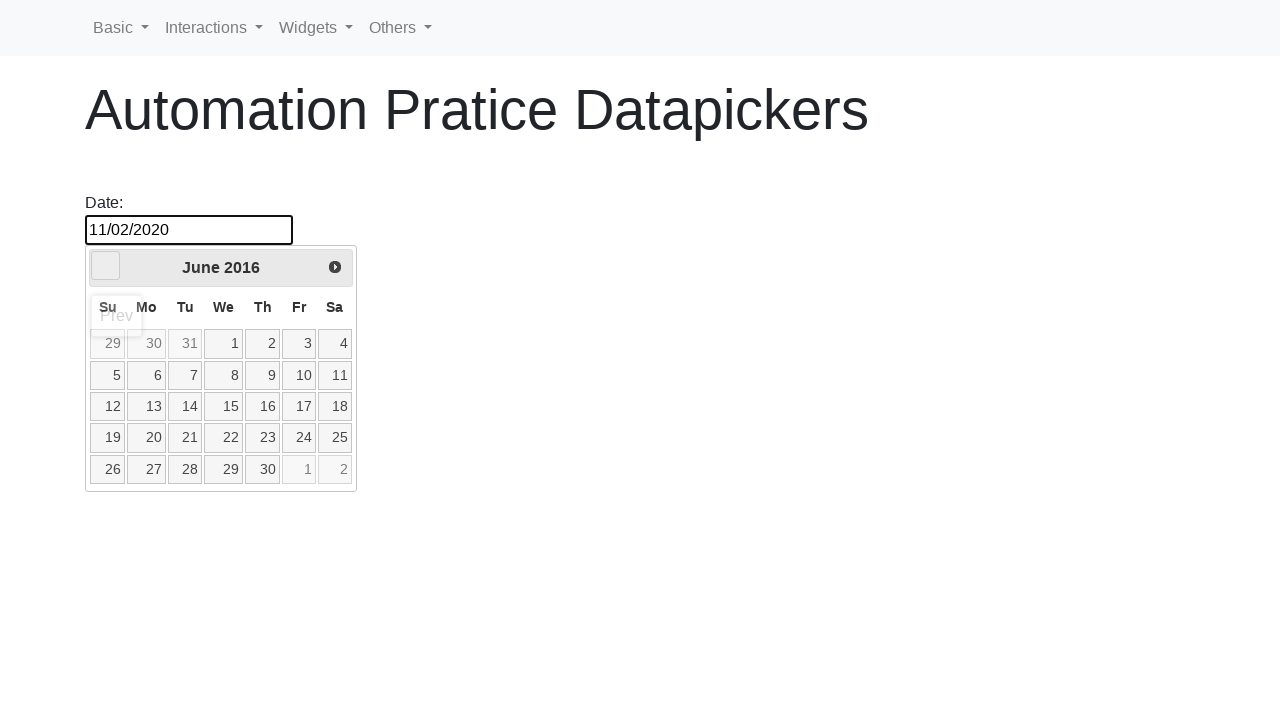

Navigated year selector to 2015, current year: 2016 at (106, 266) on [data-handler='prev']
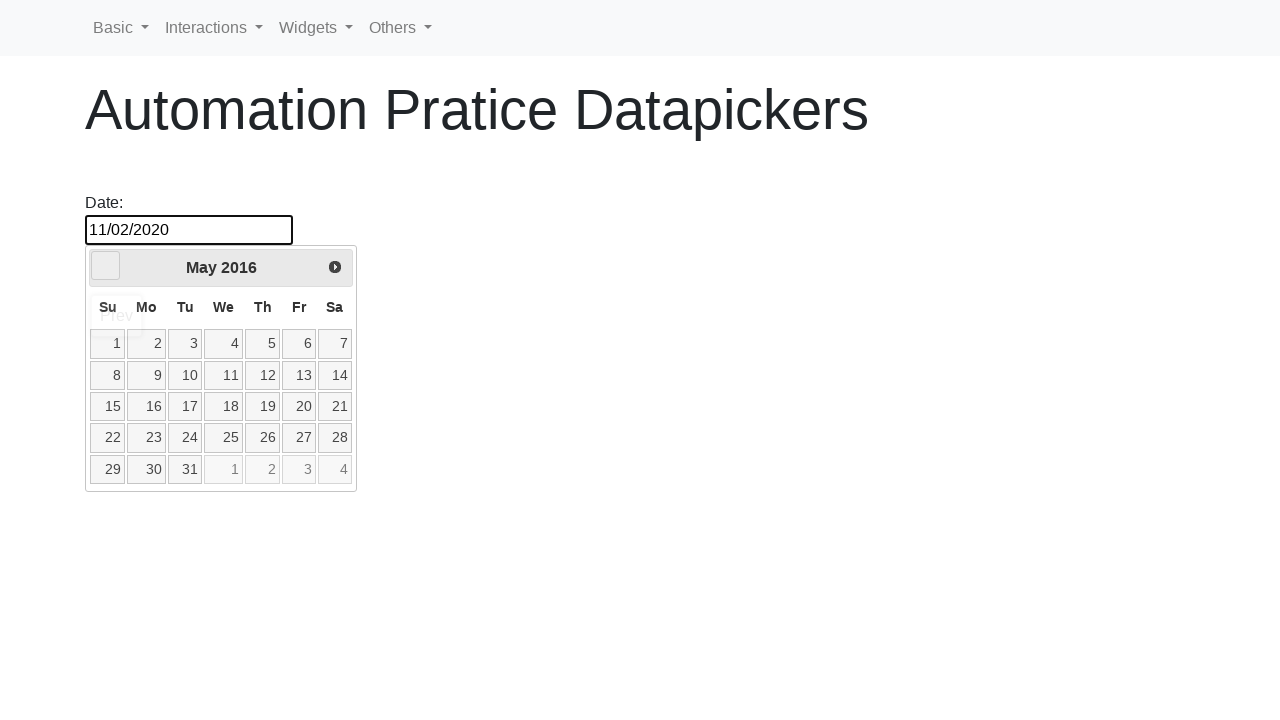

Navigated year selector to 2015, current year: 2016 at (106, 266) on [data-handler='prev']
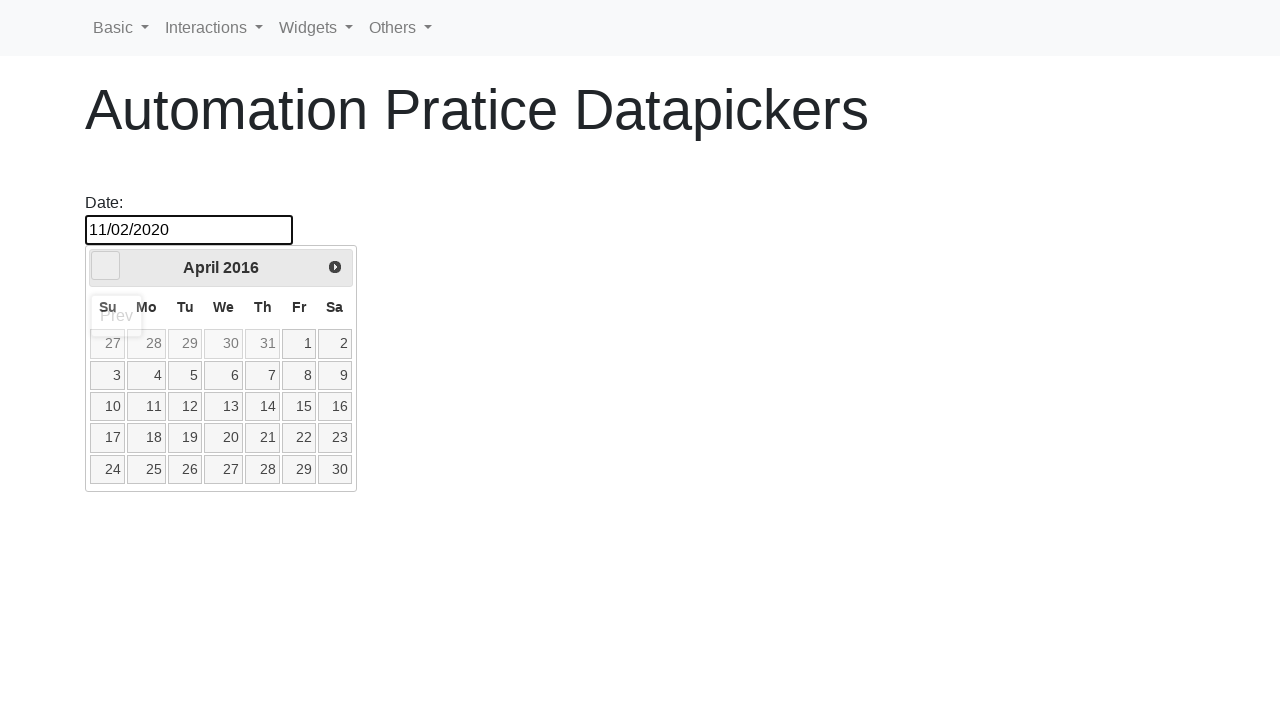

Navigated year selector to 2015, current year: 2016 at (106, 266) on [data-handler='prev']
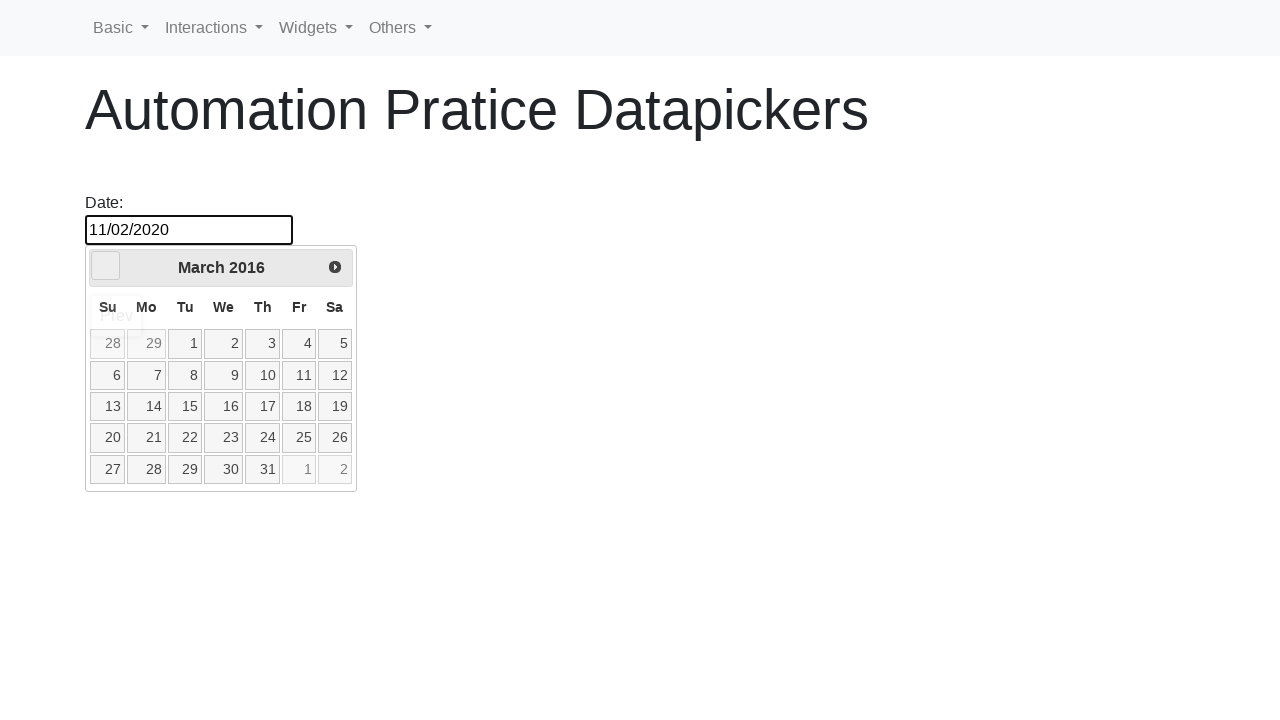

Navigated year selector to 2015, current year: 2016 at (106, 266) on [data-handler='prev']
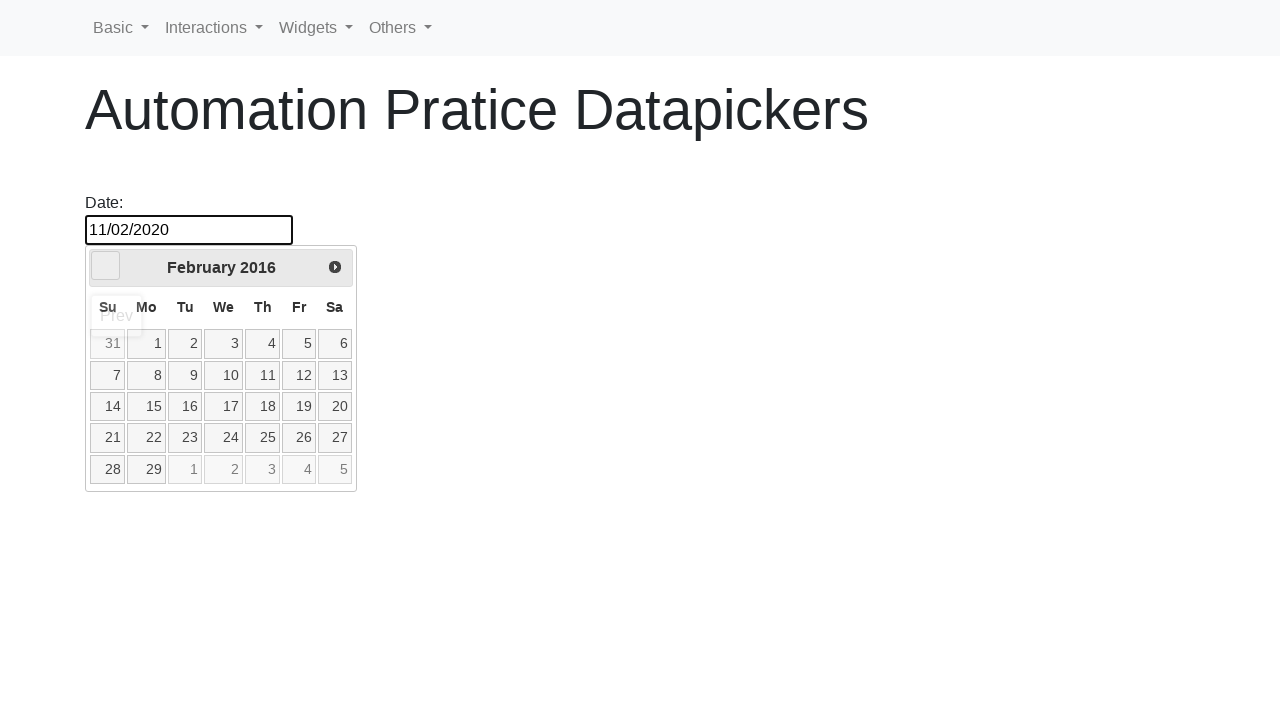

Navigated year selector to 2015, current year: 2016 at (106, 266) on [data-handler='prev']
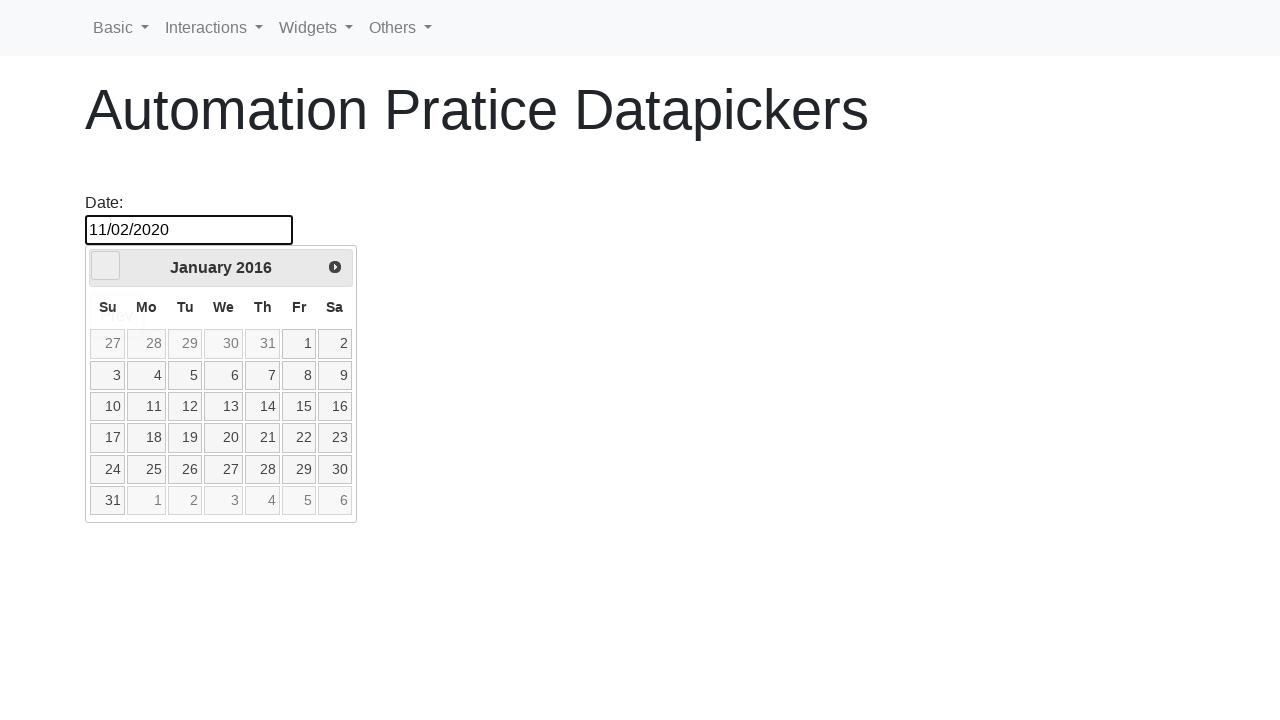

Navigated year selector to 2015, current year: 2016 at (106, 266) on [data-handler='prev']
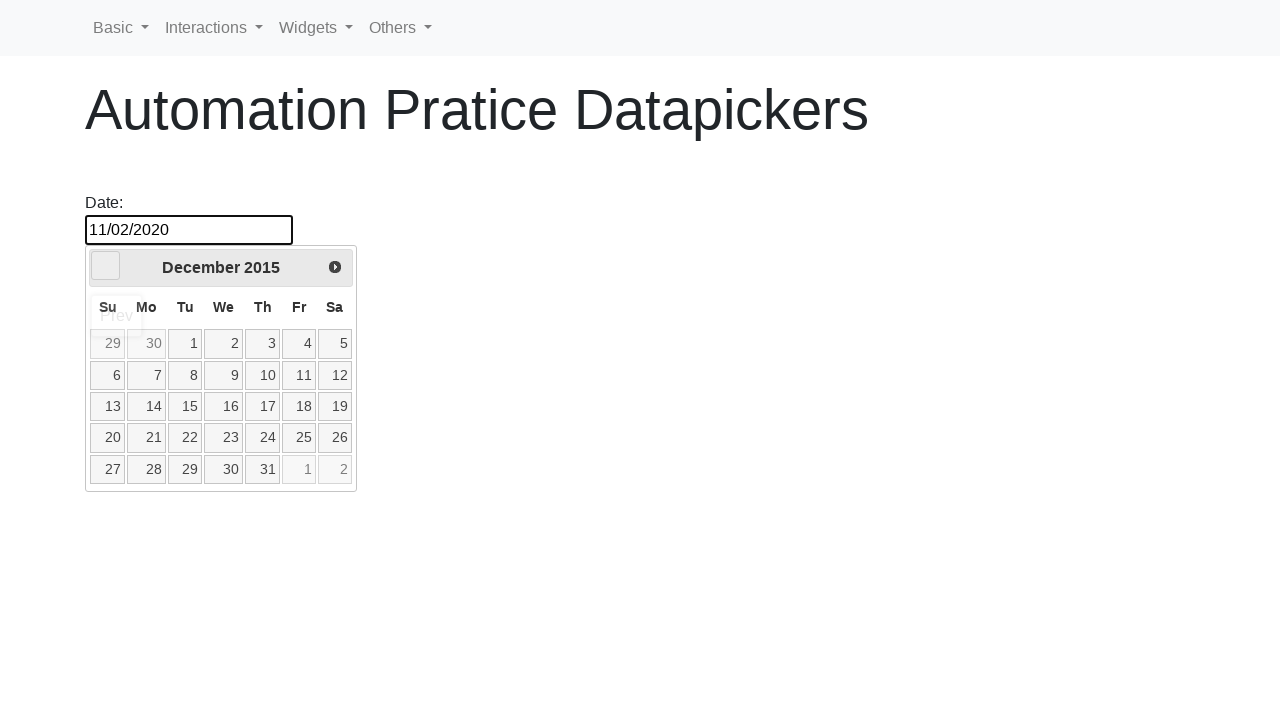

Navigated month selector to May, current month: December at (106, 266) on [data-handler='prev']
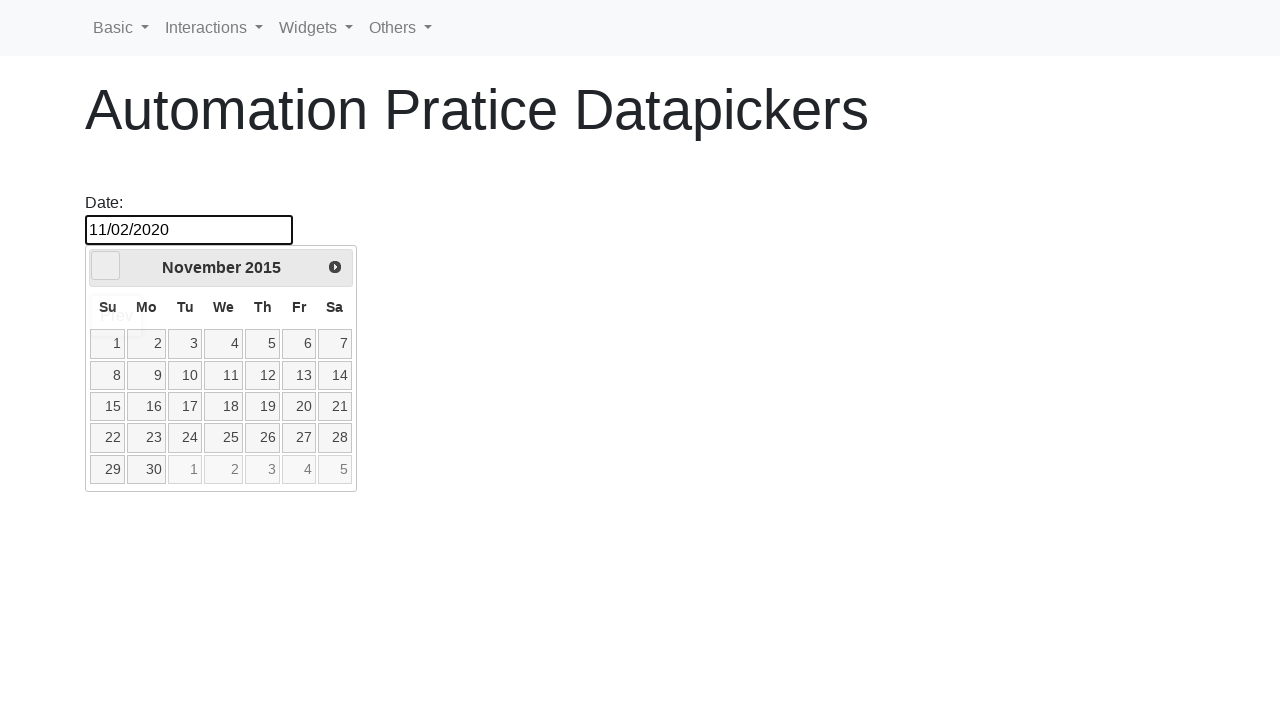

Navigated month selector to May, current month: November at (106, 266) on [data-handler='prev']
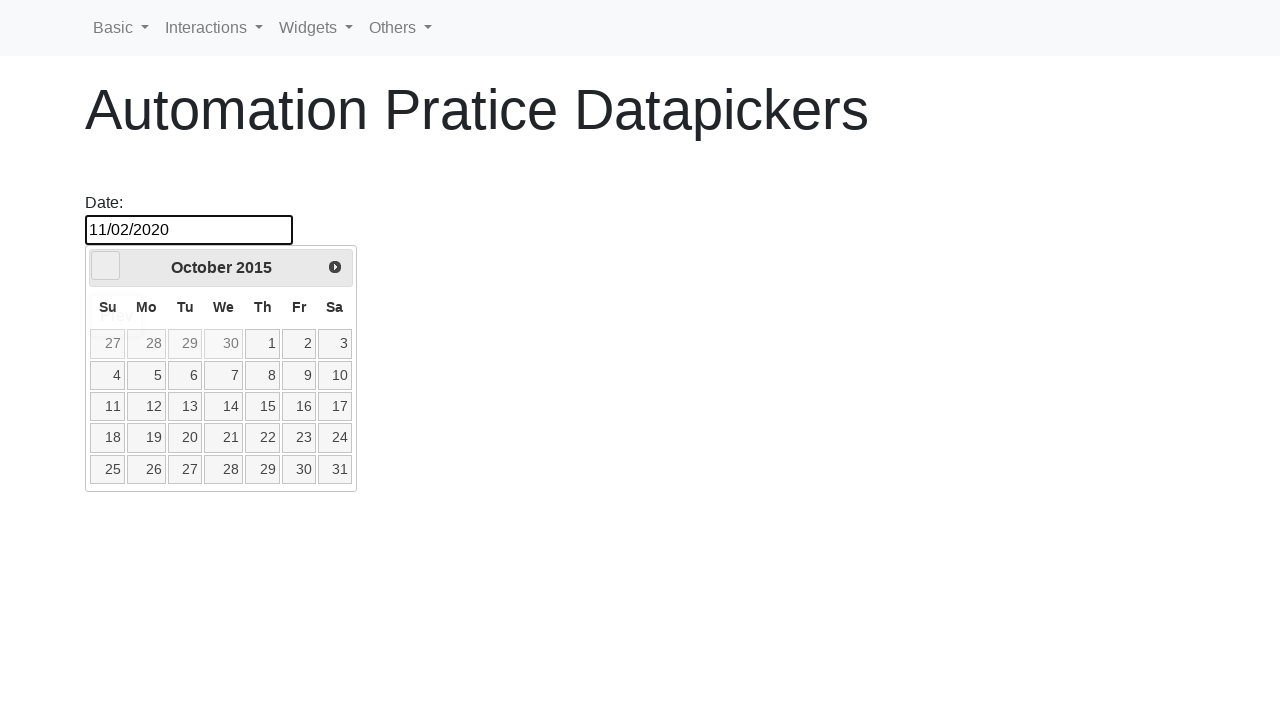

Navigated month selector to May, current month: October at (106, 266) on [data-handler='prev']
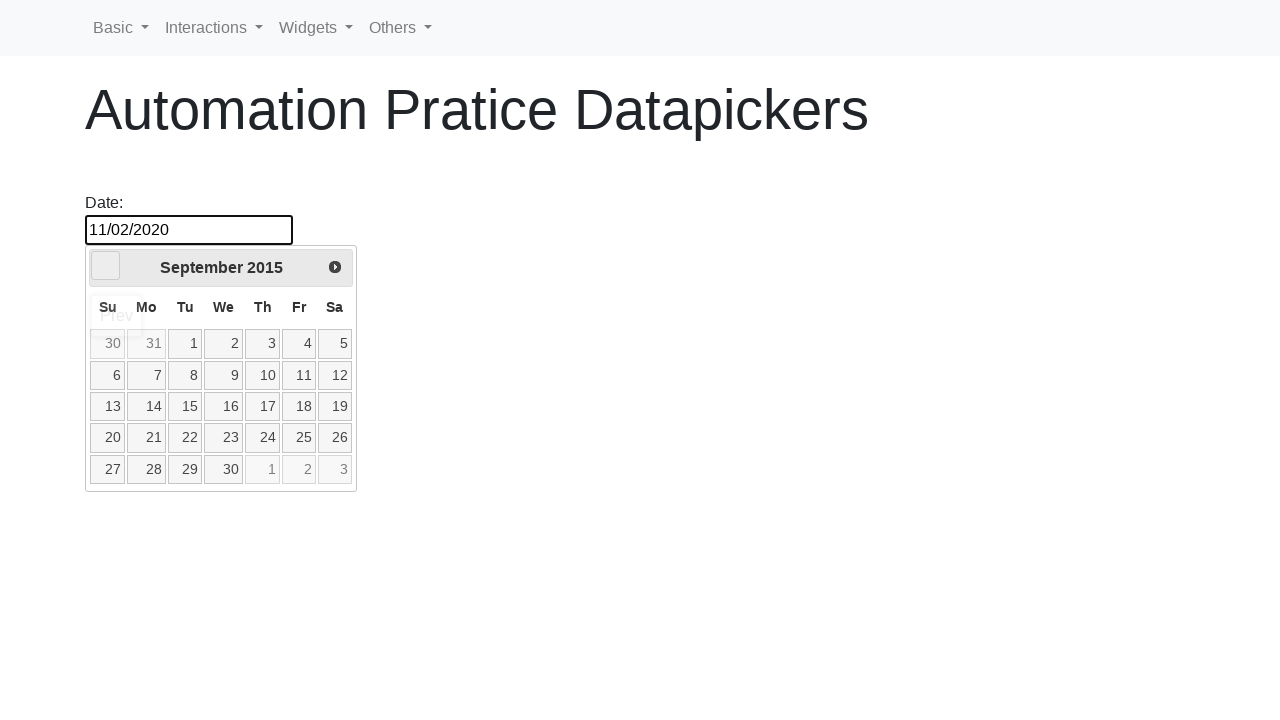

Navigated month selector to May, current month: September at (106, 266) on [data-handler='prev']
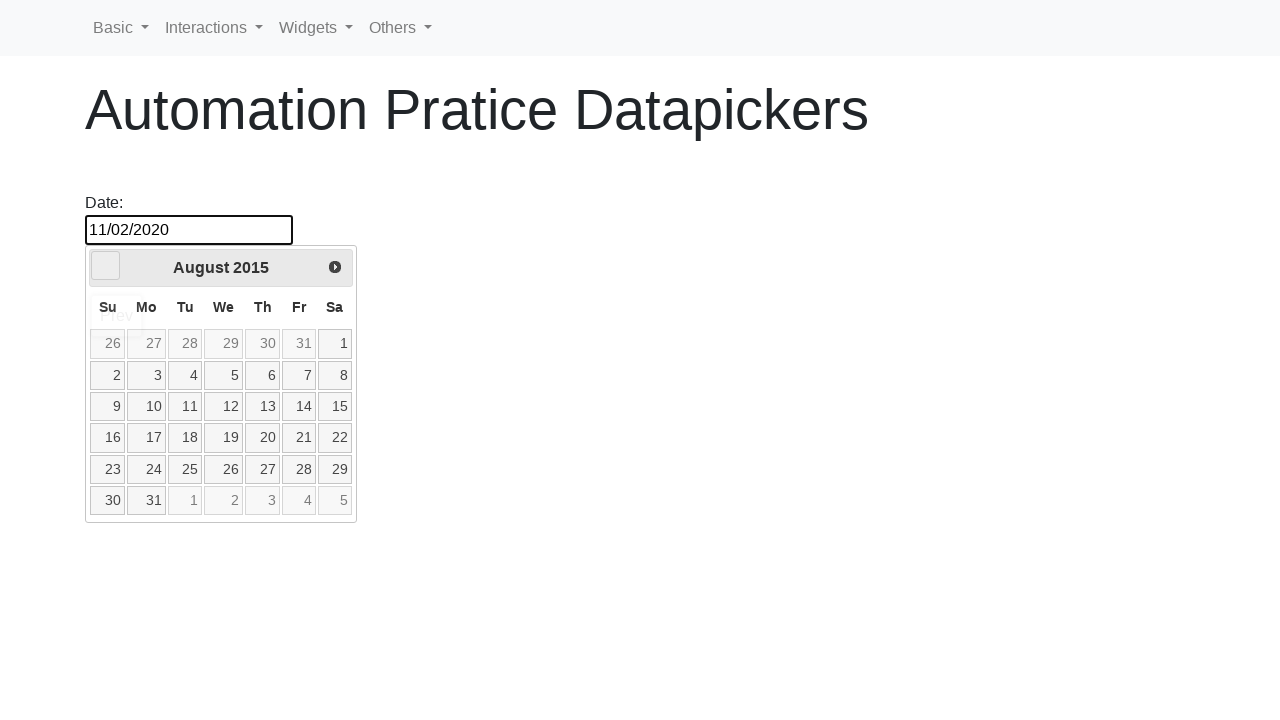

Navigated month selector to May, current month: August at (106, 266) on [data-handler='prev']
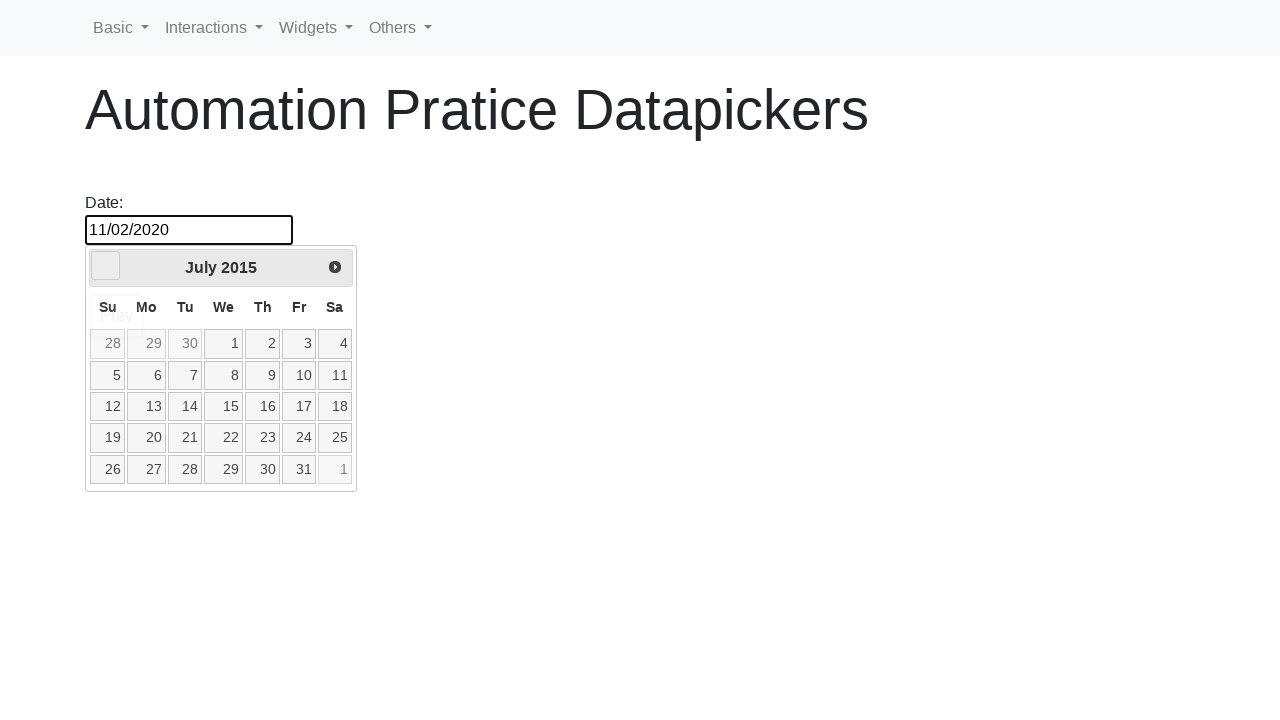

Navigated month selector to May, current month: July at (106, 266) on [data-handler='prev']
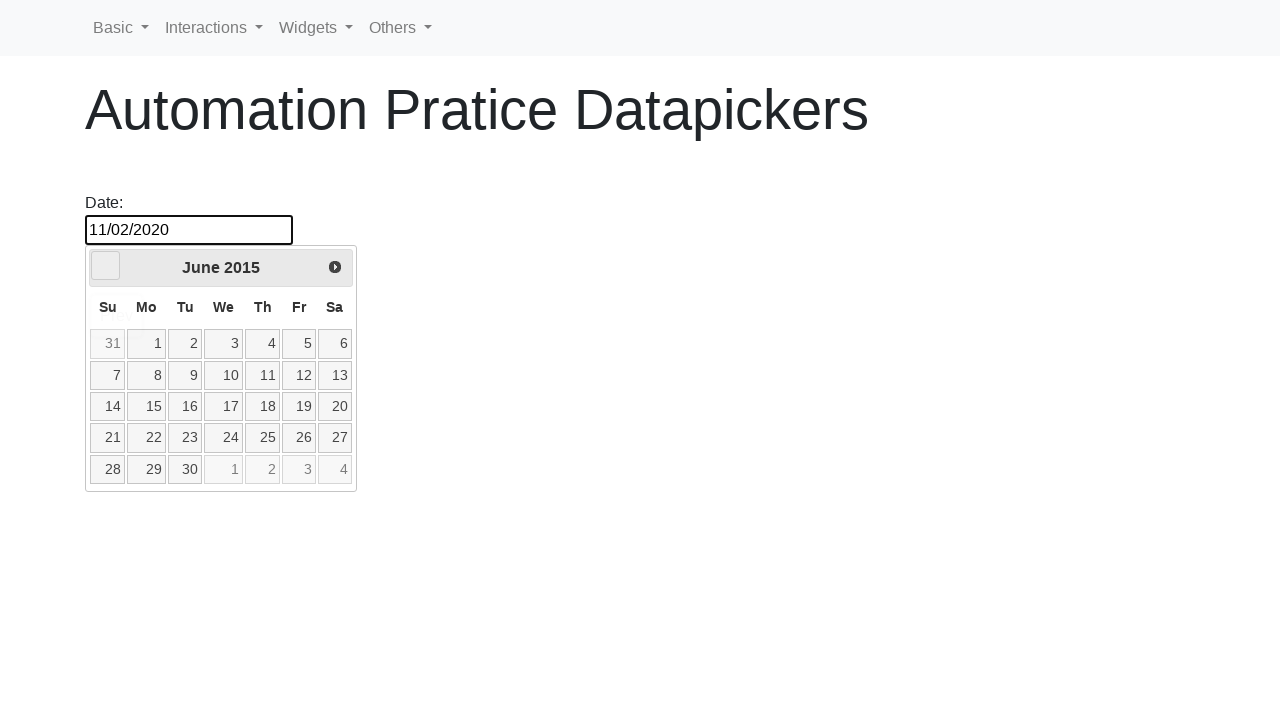

Navigated month selector to May, current month: June at (106, 266) on [data-handler='prev']
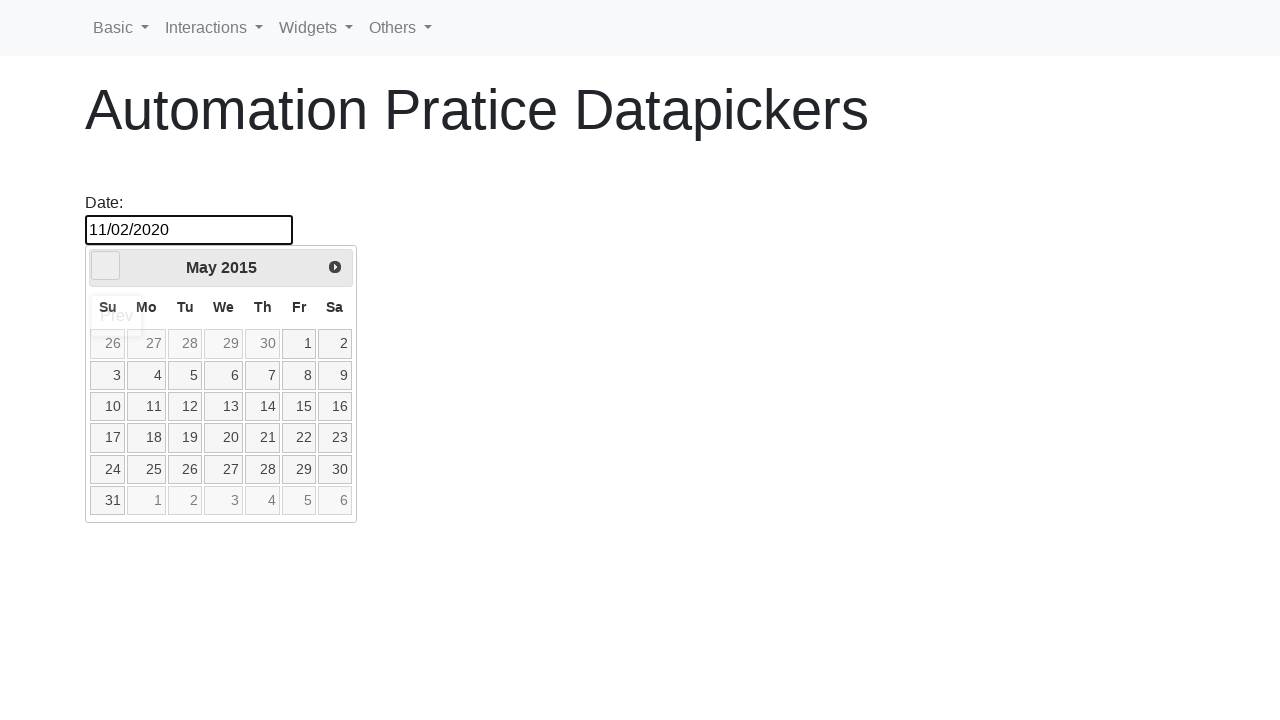

Selected day 3 for third date (3/5/2015) at (108, 375) on [data-handler='selectDay']:not(.ui-datepicker-other-month) >> nth=2
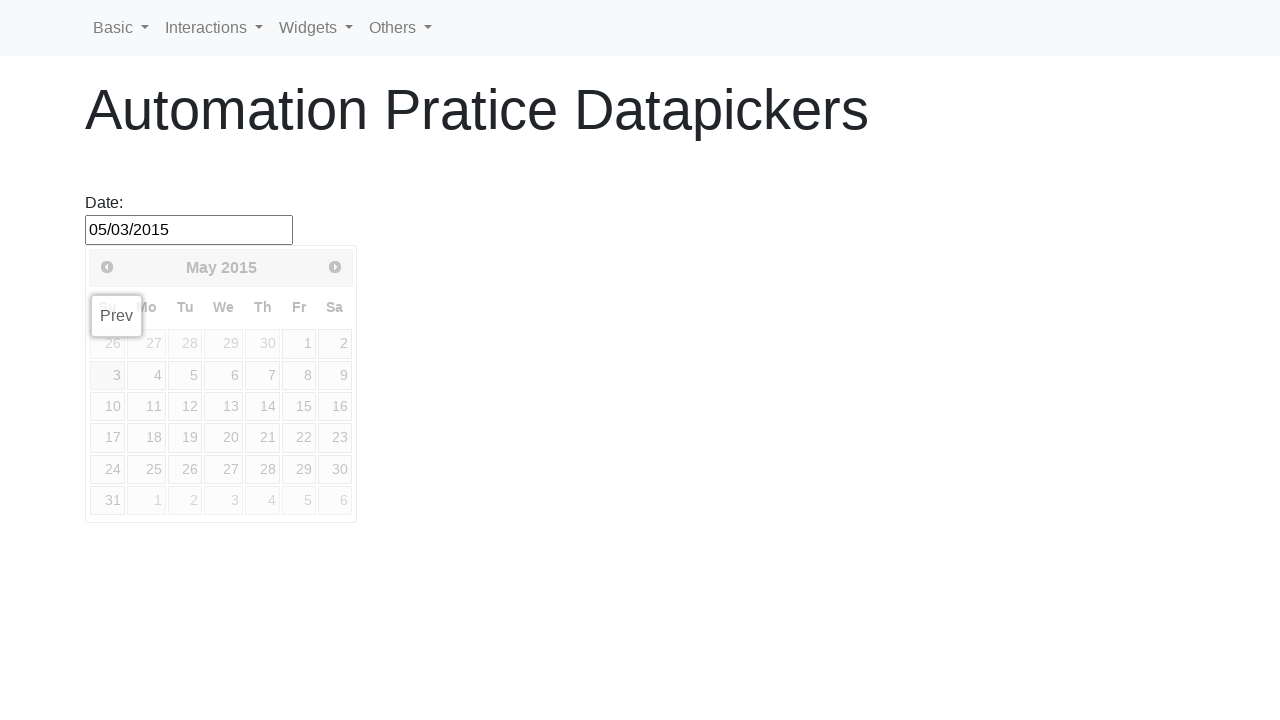

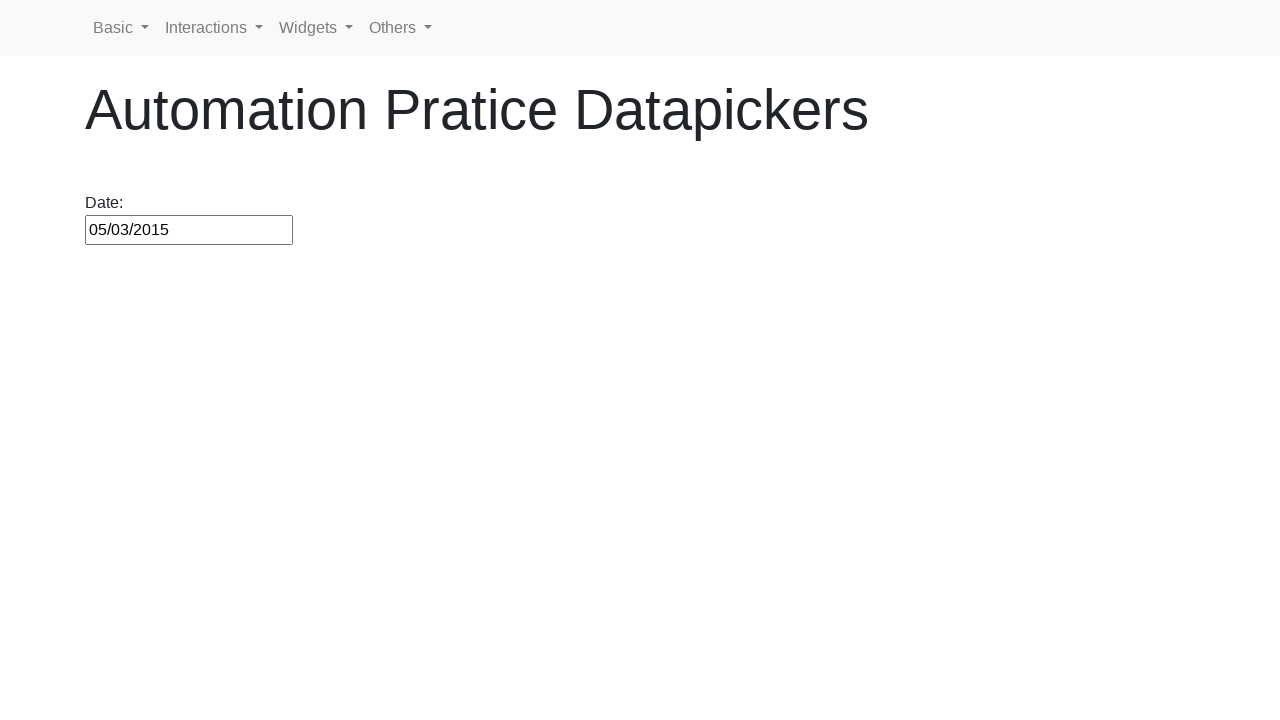